Navigates through Audible bestsellers pages using pagination, verifying that book information (title, author, runtime) is displayed on each page

Starting URL: https://www.audible.com/adblbestsellers?ref_pageloadid=not_applicable&pf_rd_p=bb0efe44-14ef-41cc-91b0-c1b40e66ffe2&pf_rd_r=AX8FGWMYJ6XWR72A1687&plink=BorxHQ81OmYKcMwk&pageLoadId=tlF3DHgU1aqdnlyR&creativeId=7ba42fdf-1145-4990-b754-d2de428ba482&ref=a_search_t1_navTop_pl0cg1c0r0

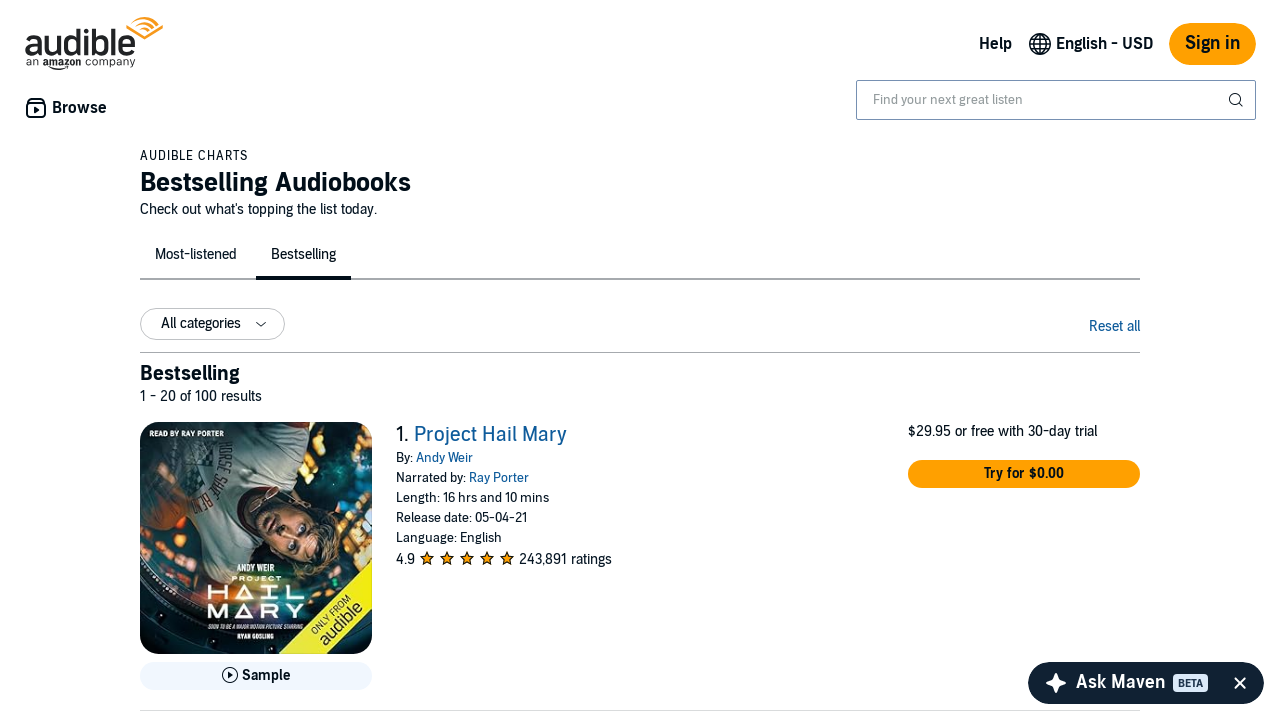

Pagination element loaded
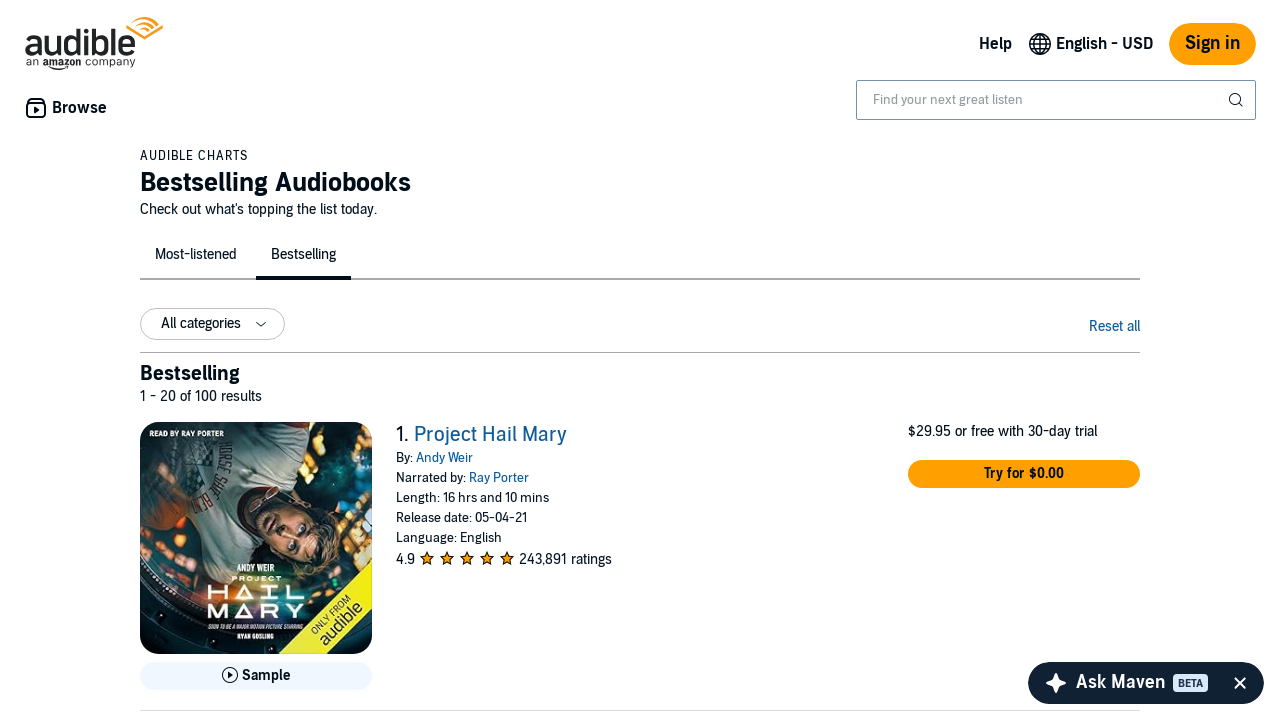

Located pagination element
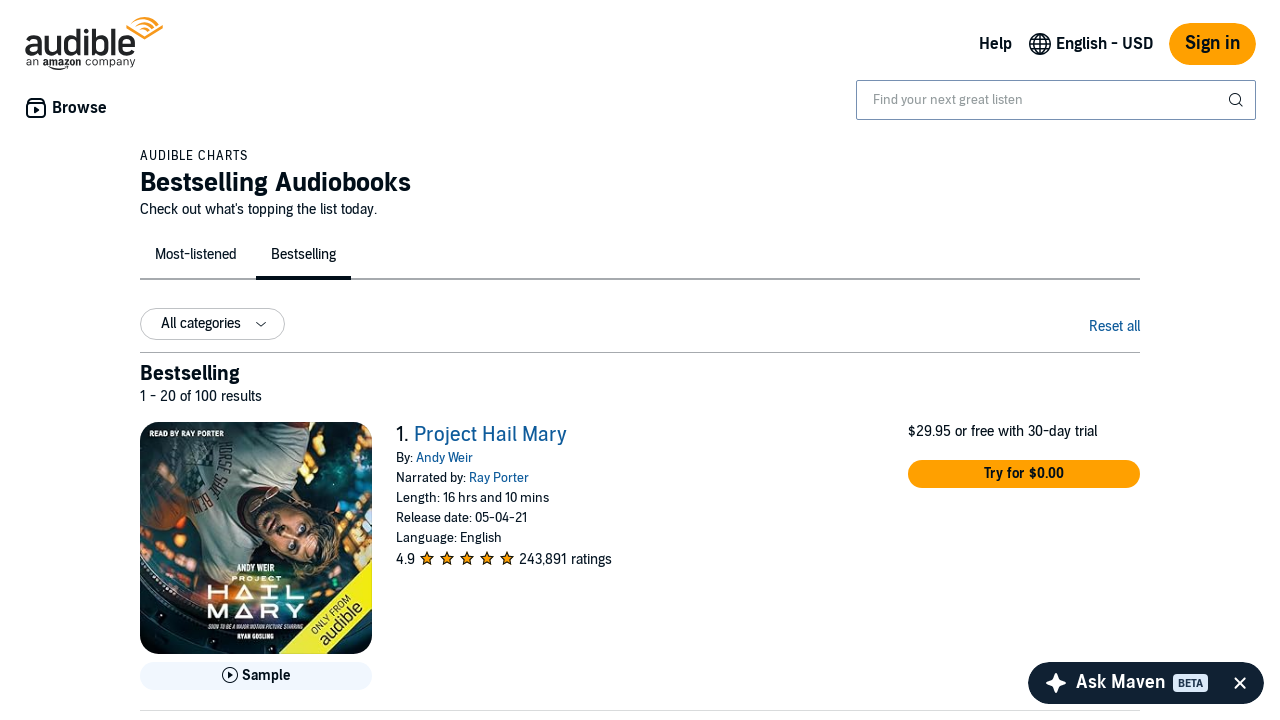

Retrieved all pagination page items
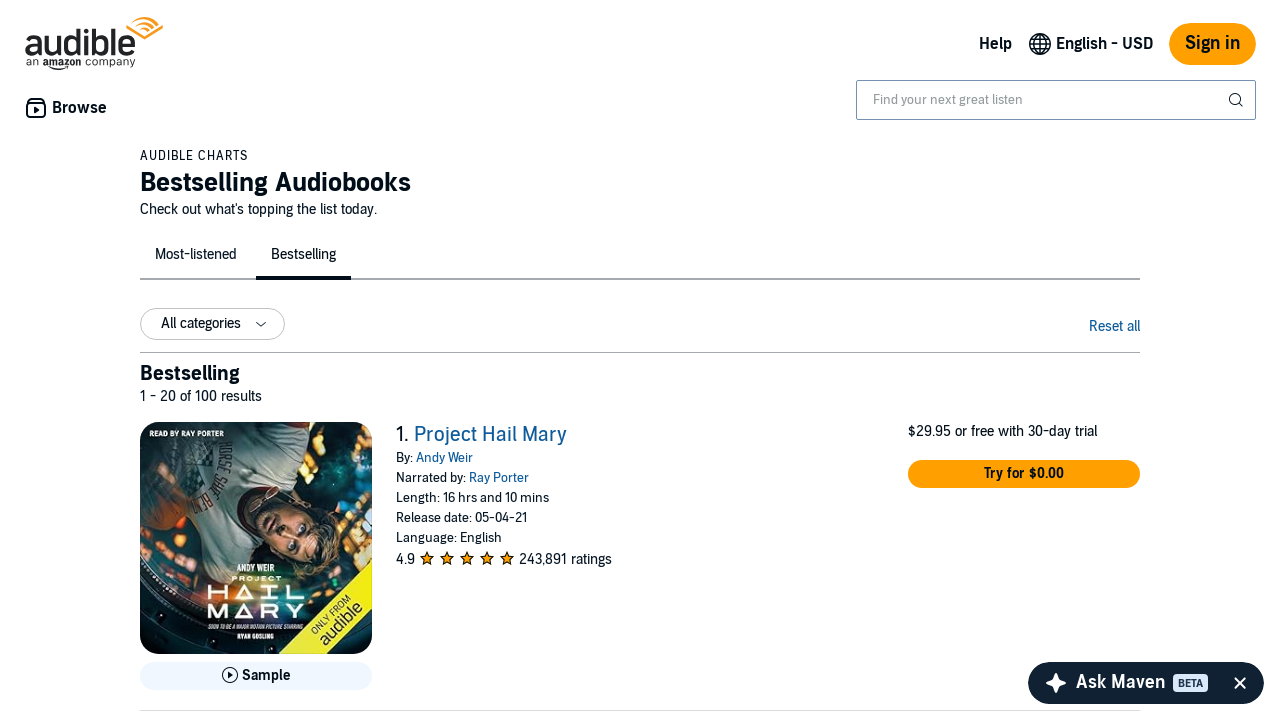

Extracted last page number from pagination
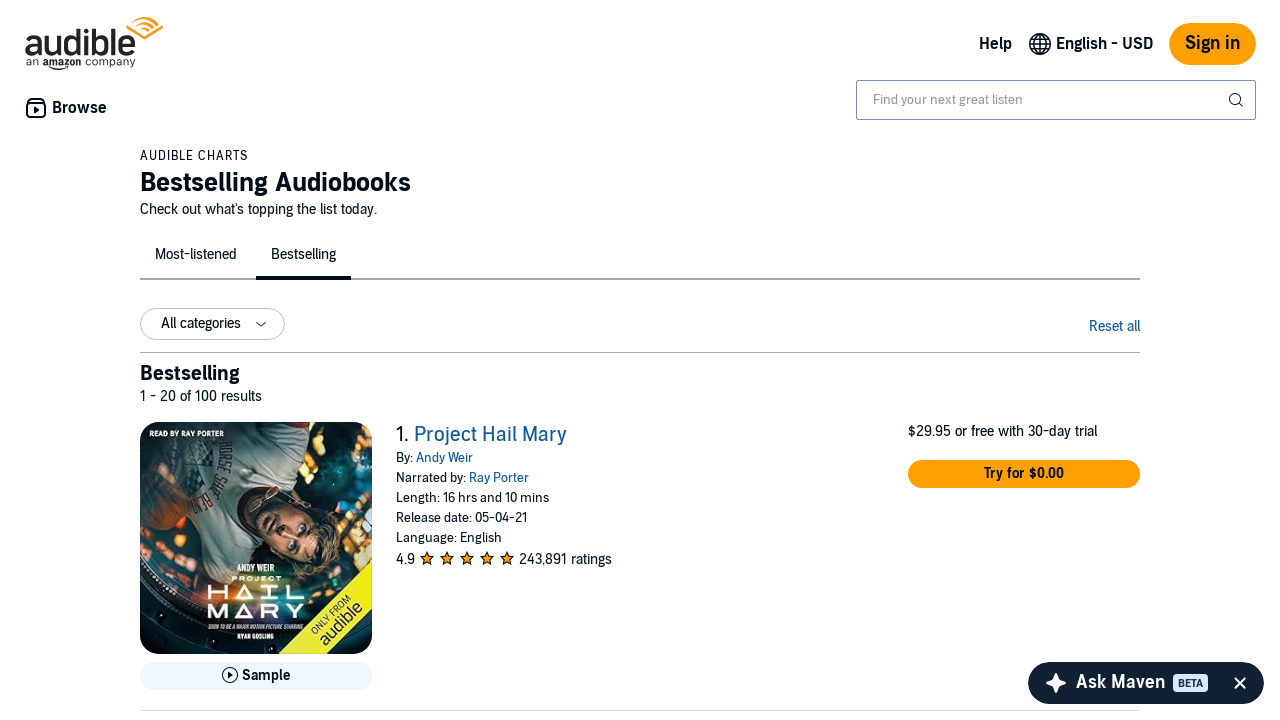

Last page determined to be: 5
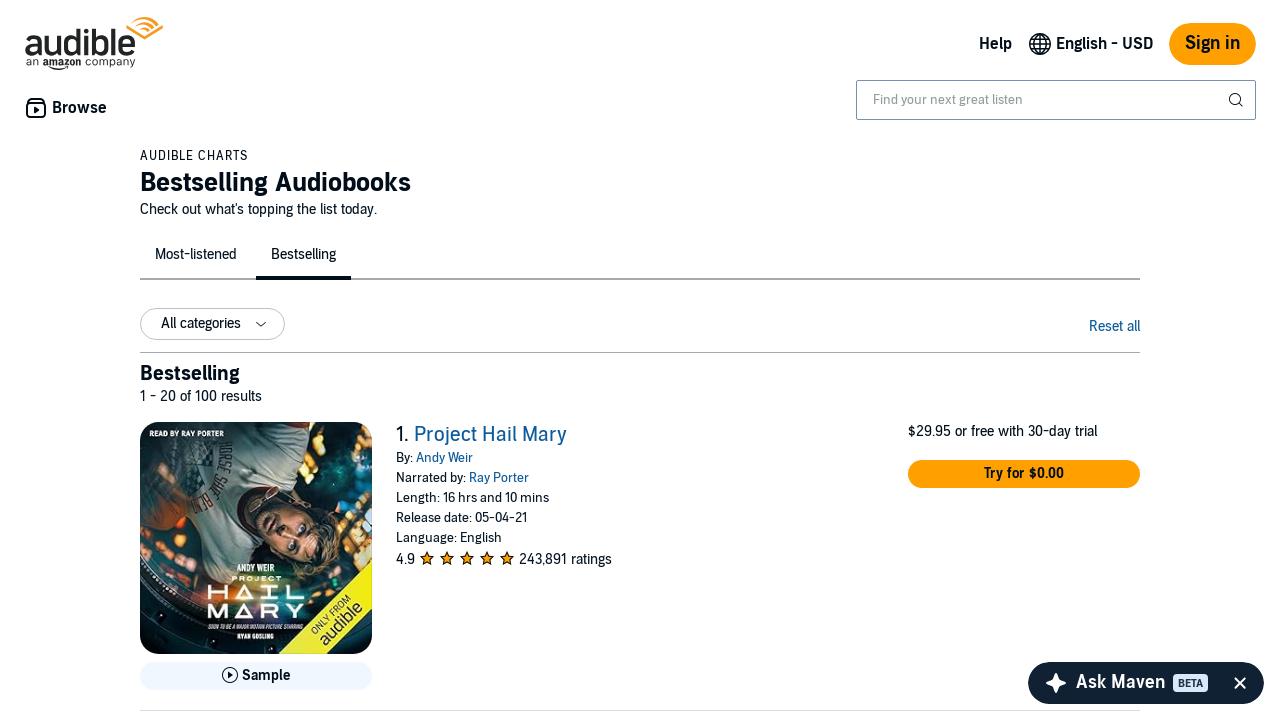

Product container loaded on page 1
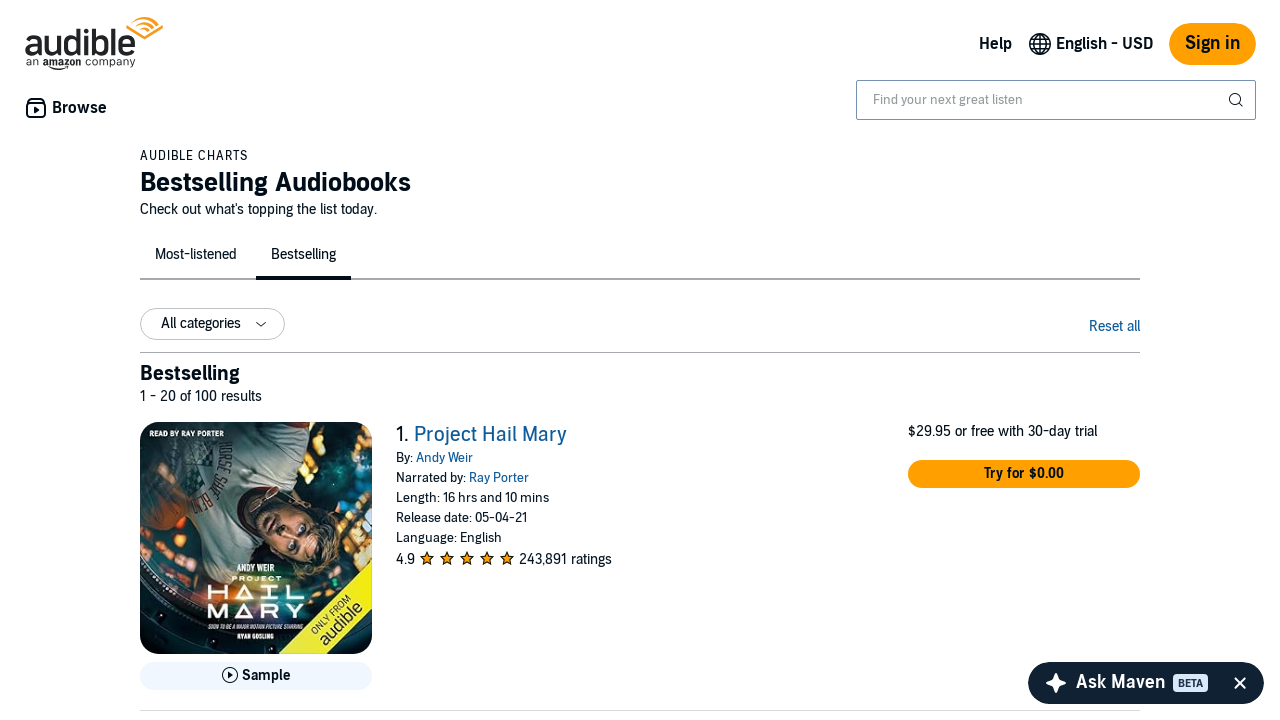

Product list items visible on page 1
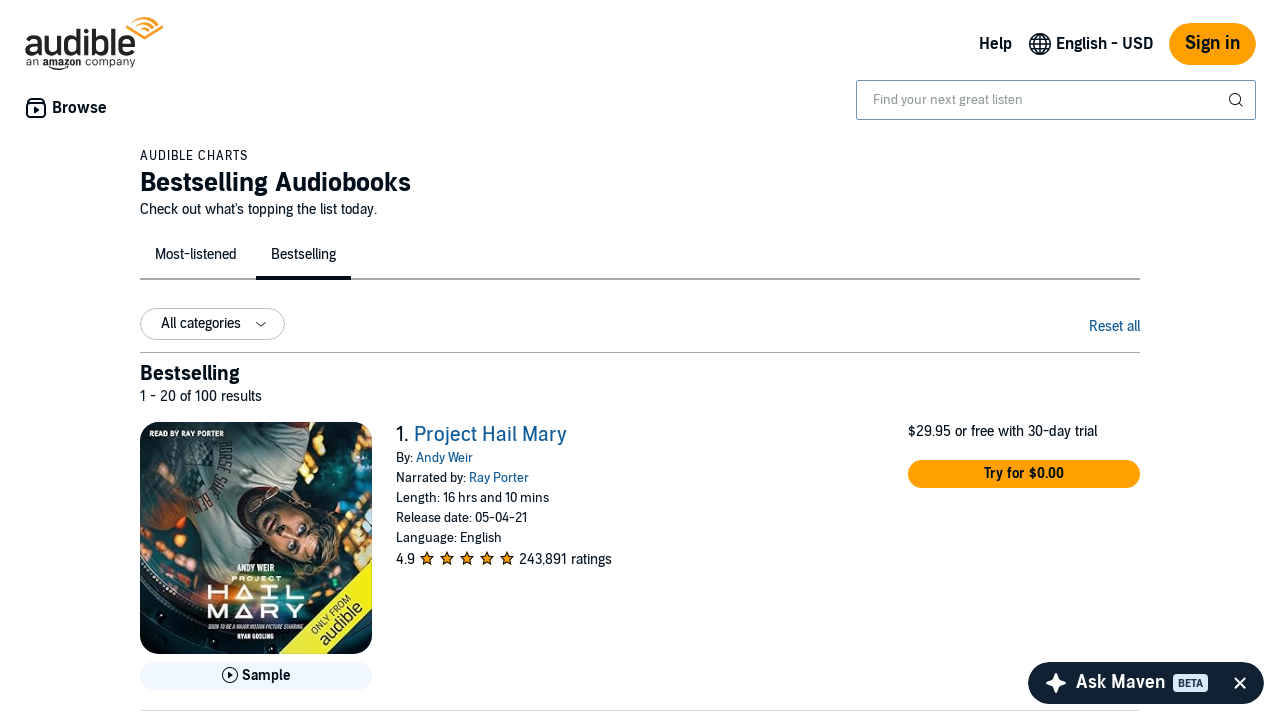

Retrieved 20 products from page 1
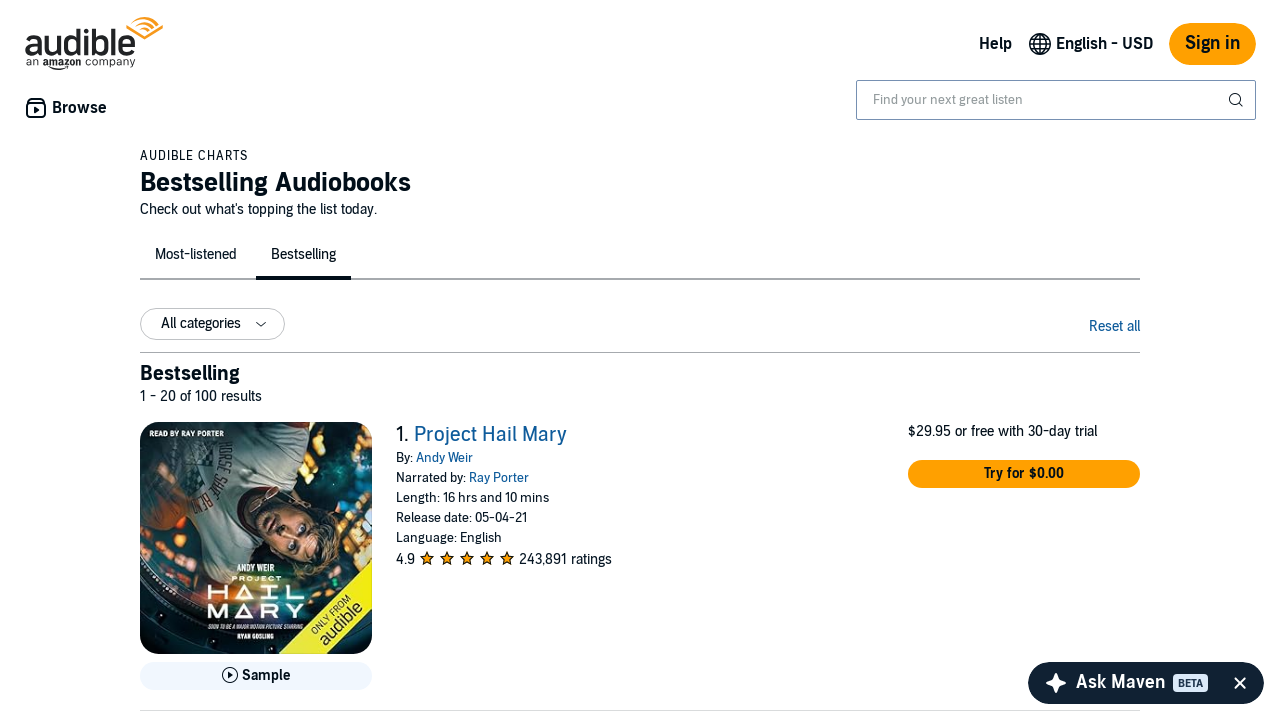

Book title element verified on page 1
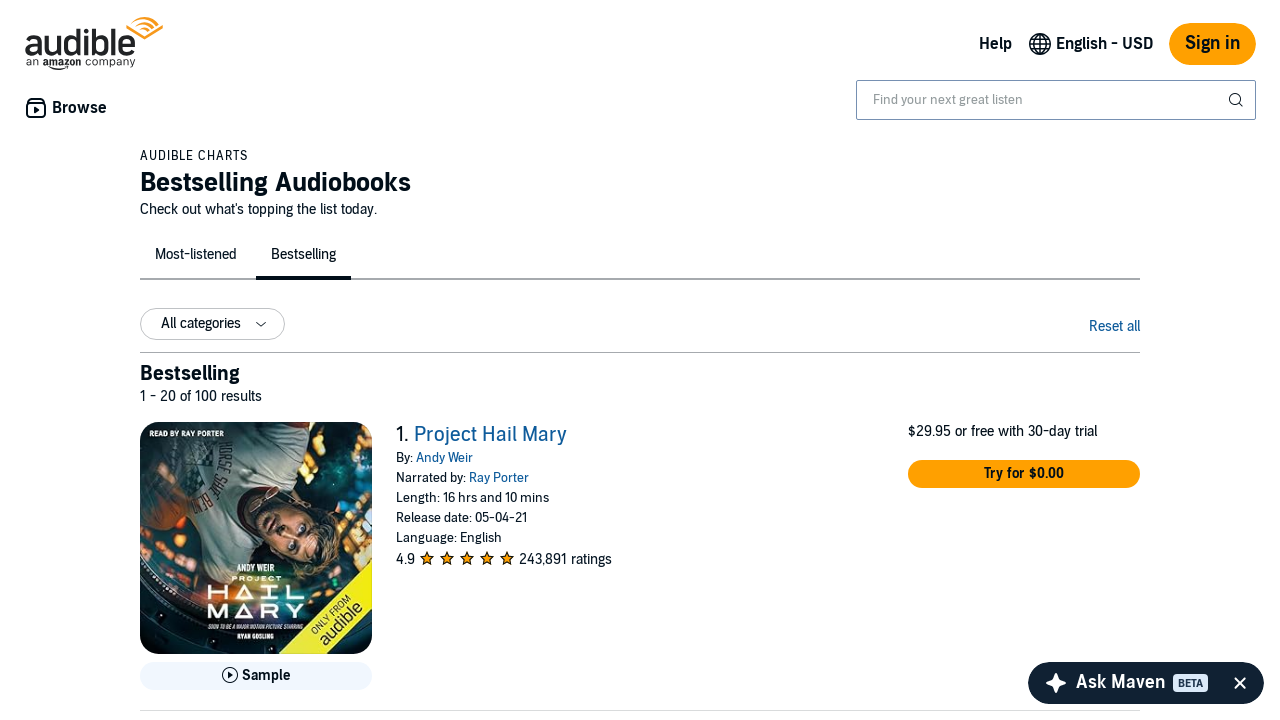

Author label element verified on page 1
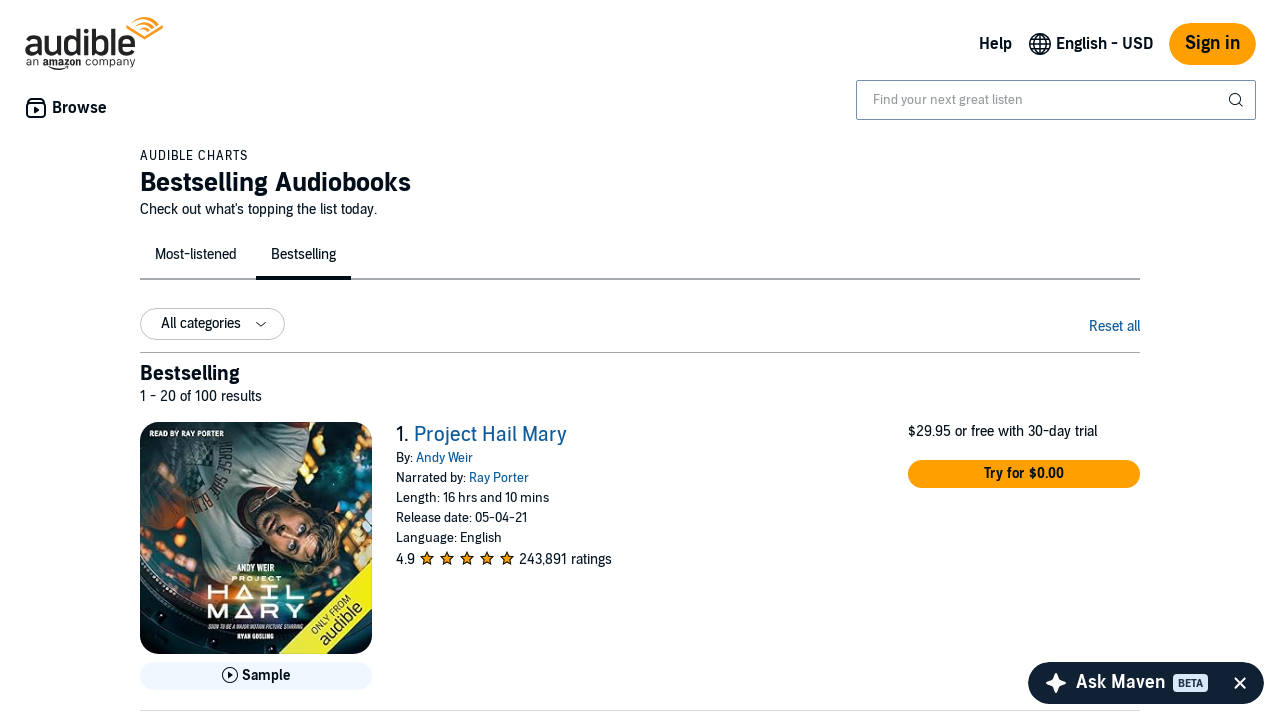

Runtime label element verified on page 1
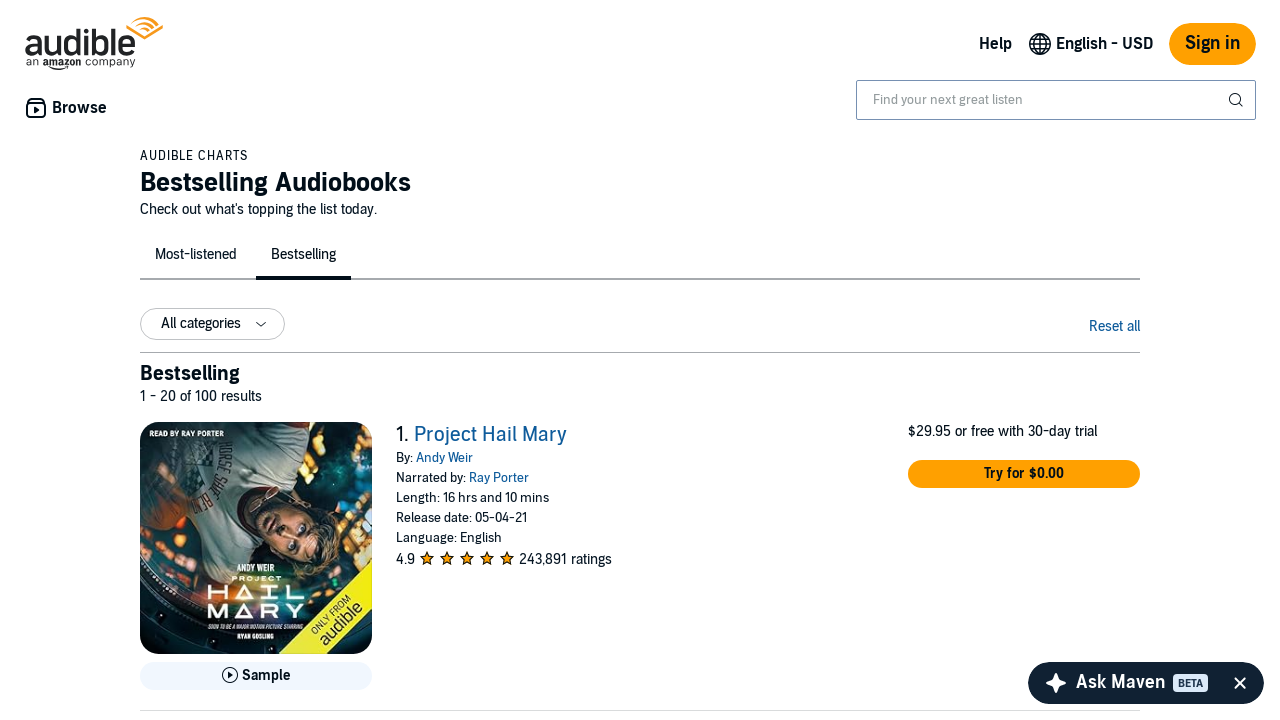

Book title element verified on page 1
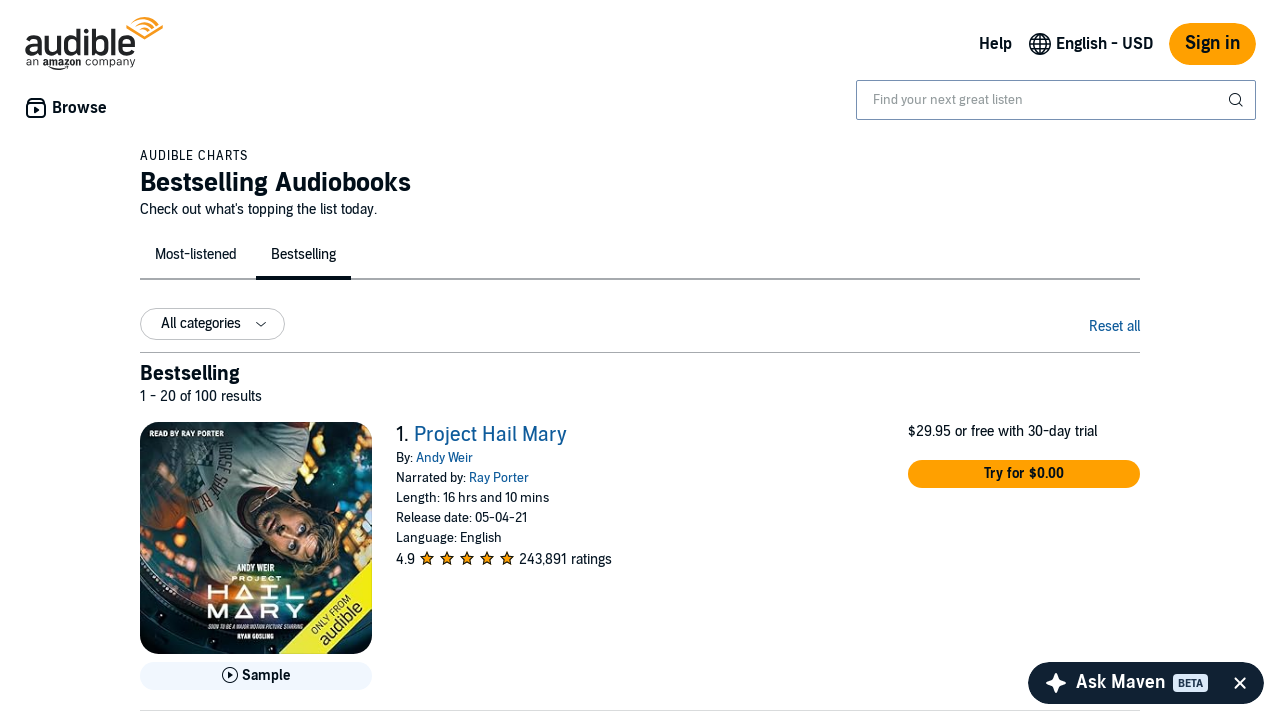

Author label element verified on page 1
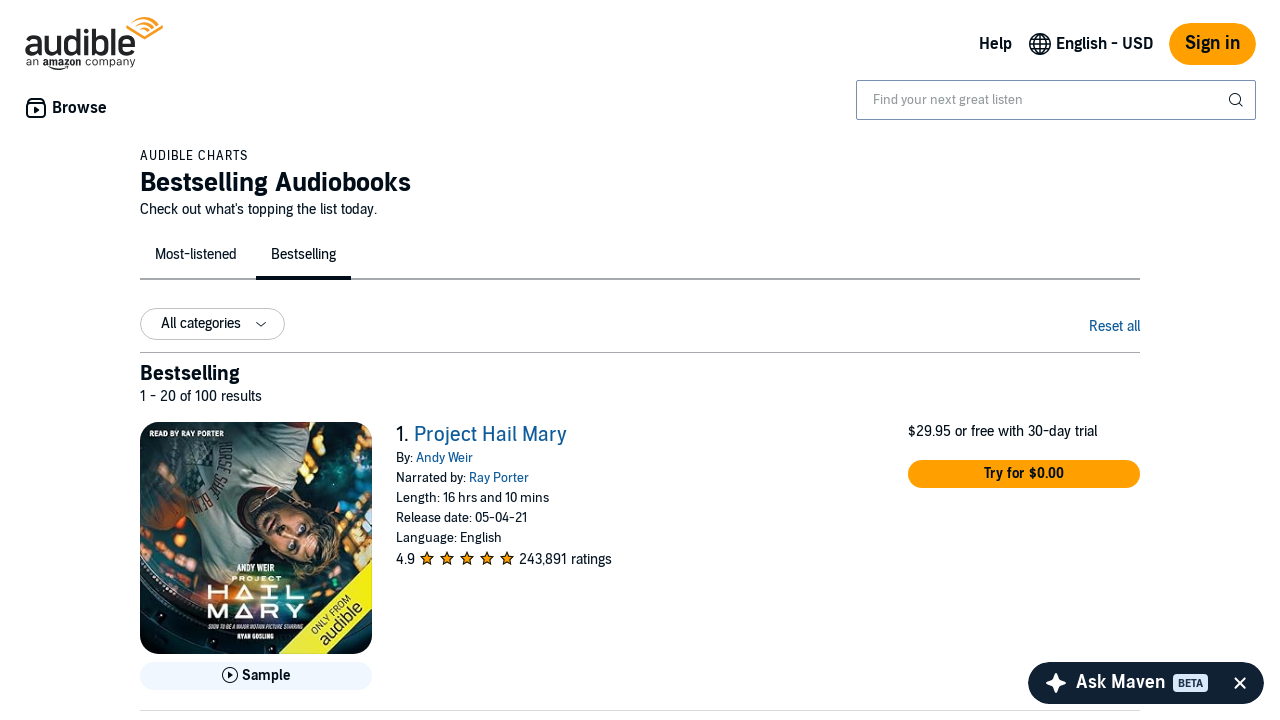

Runtime label element verified on page 1
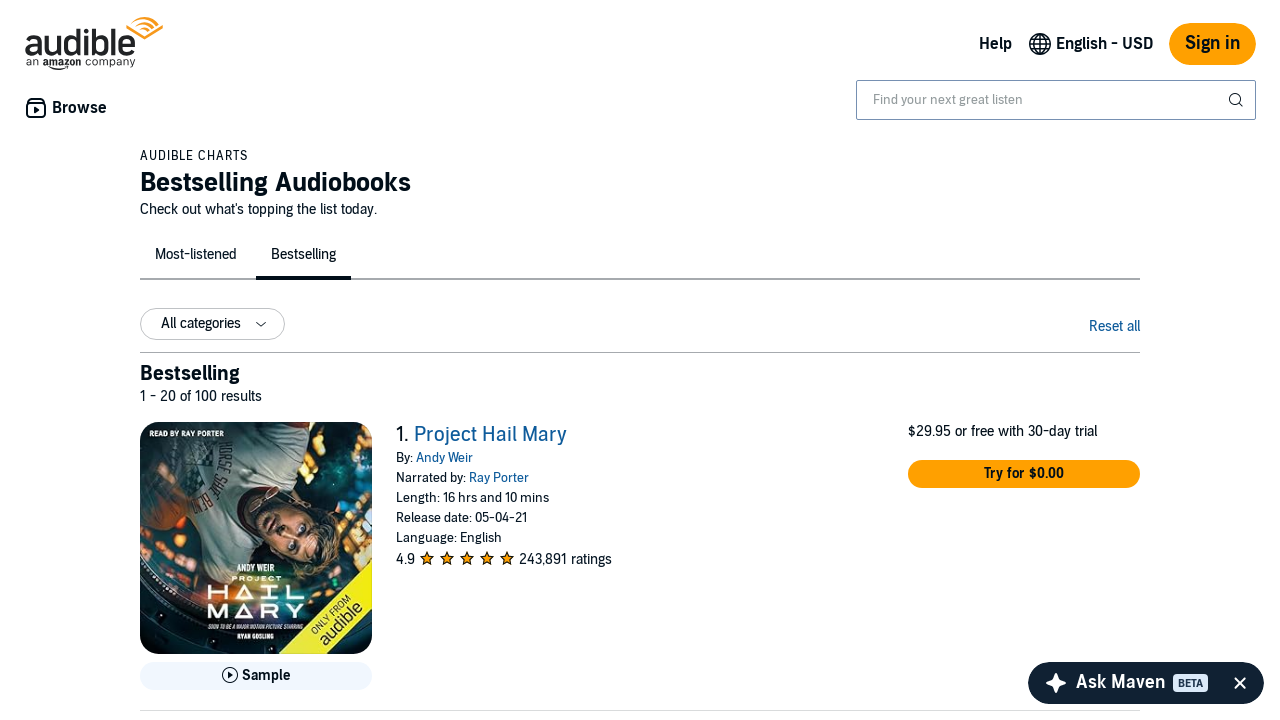

Book title element verified on page 1
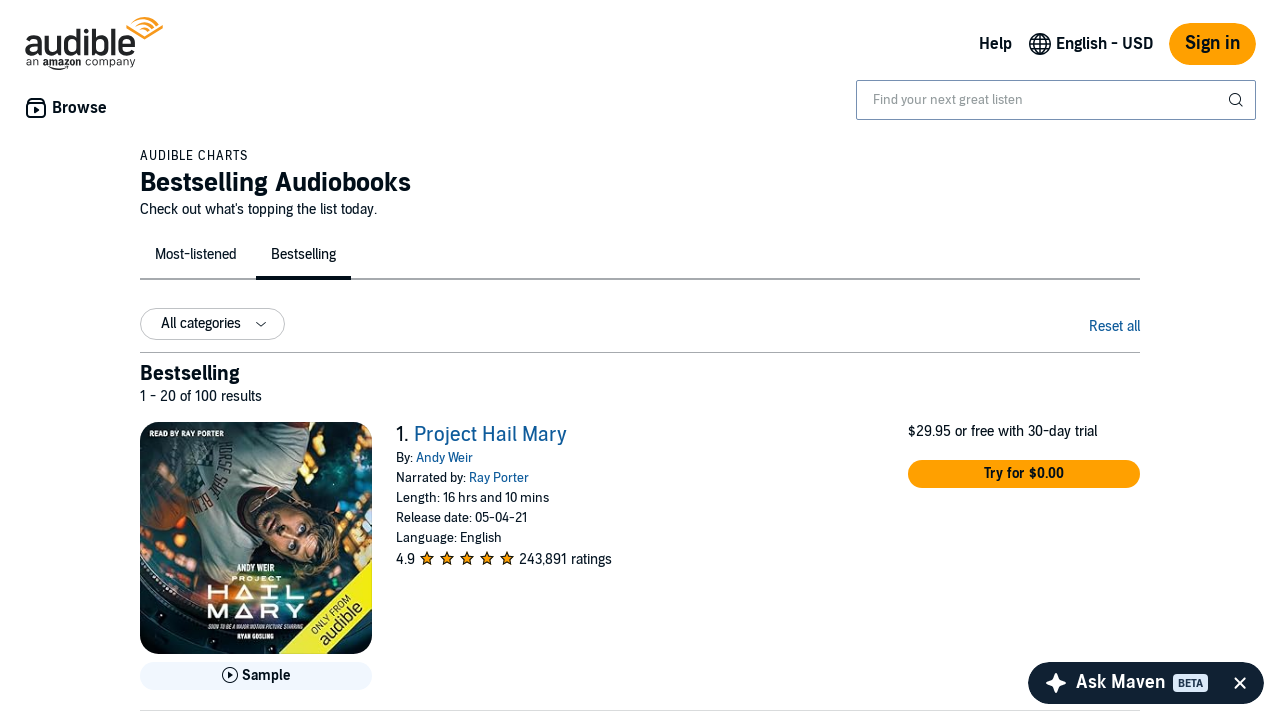

Author label element verified on page 1
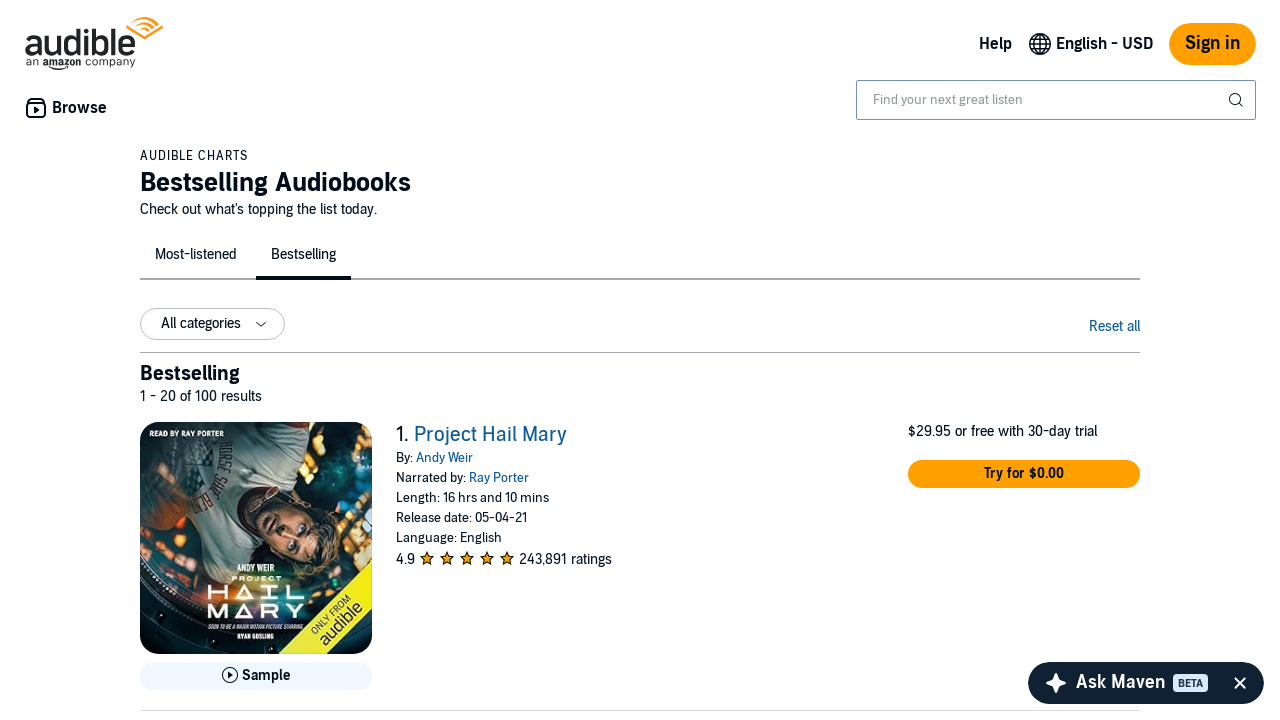

Runtime label element verified on page 1
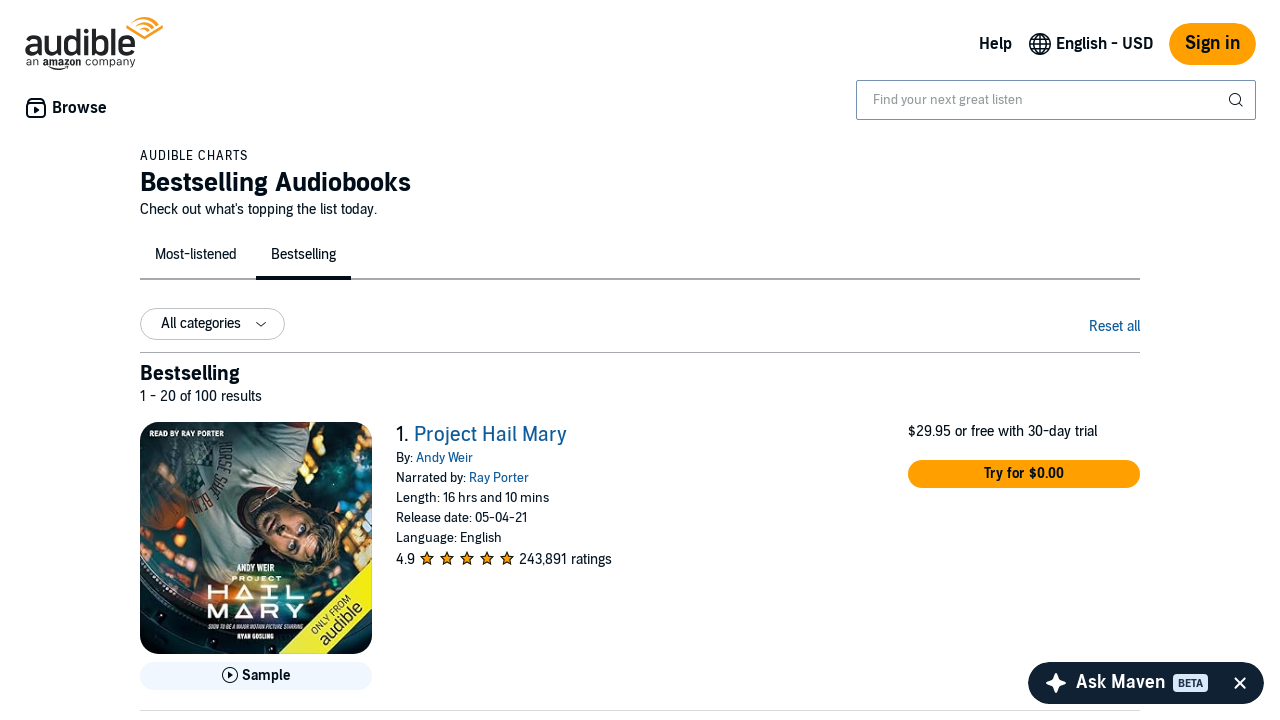

Located next page button
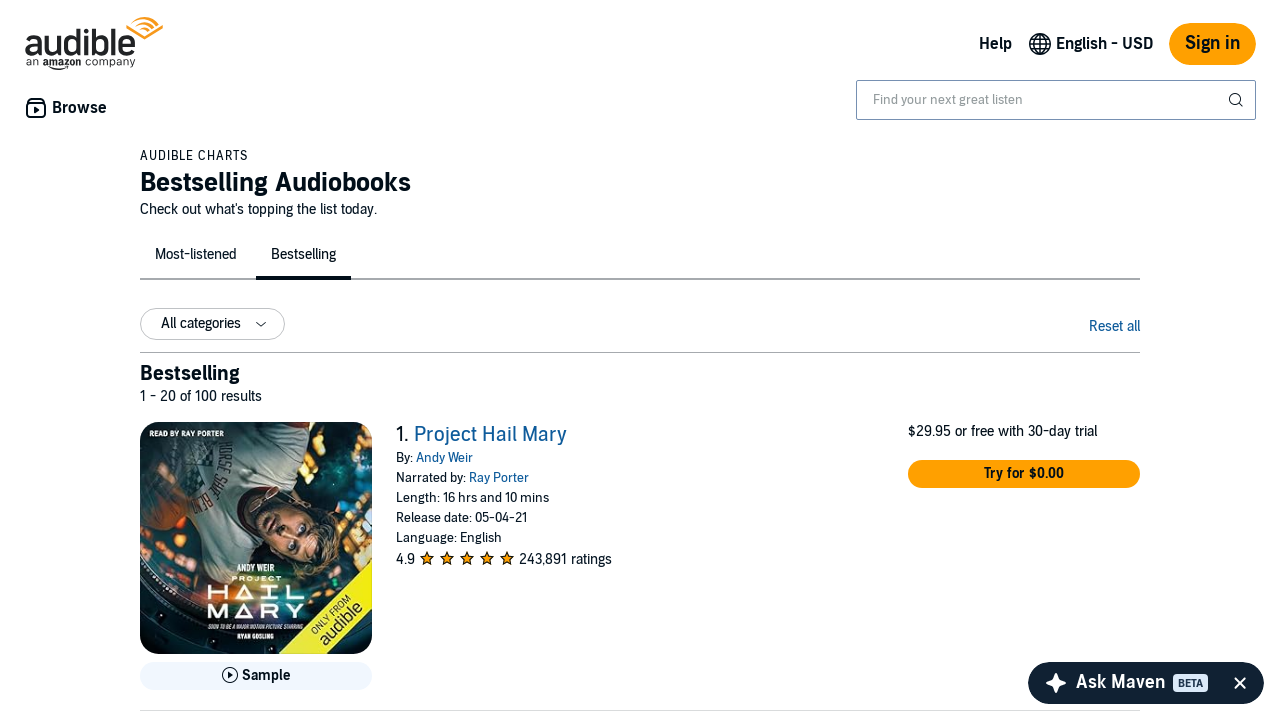

Clicked next page button to navigate to page 2 at (1124, 536) on span.nextButton
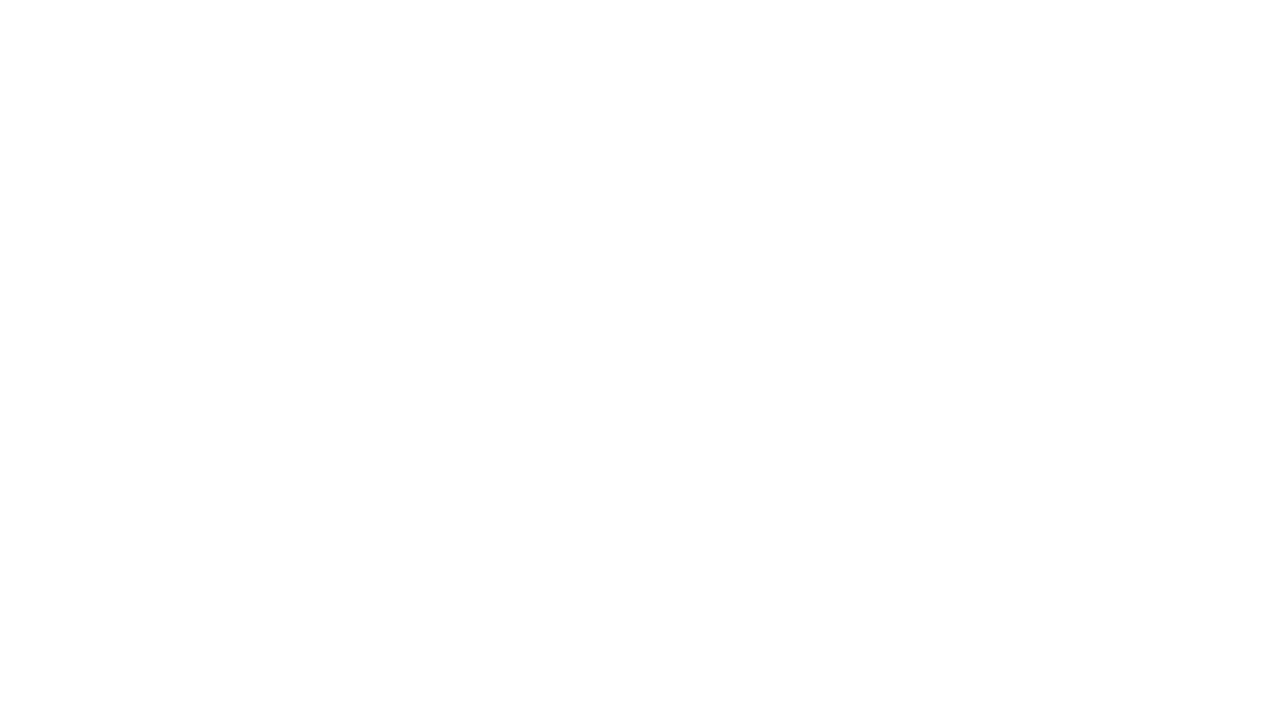

Waited for page to update after pagination click
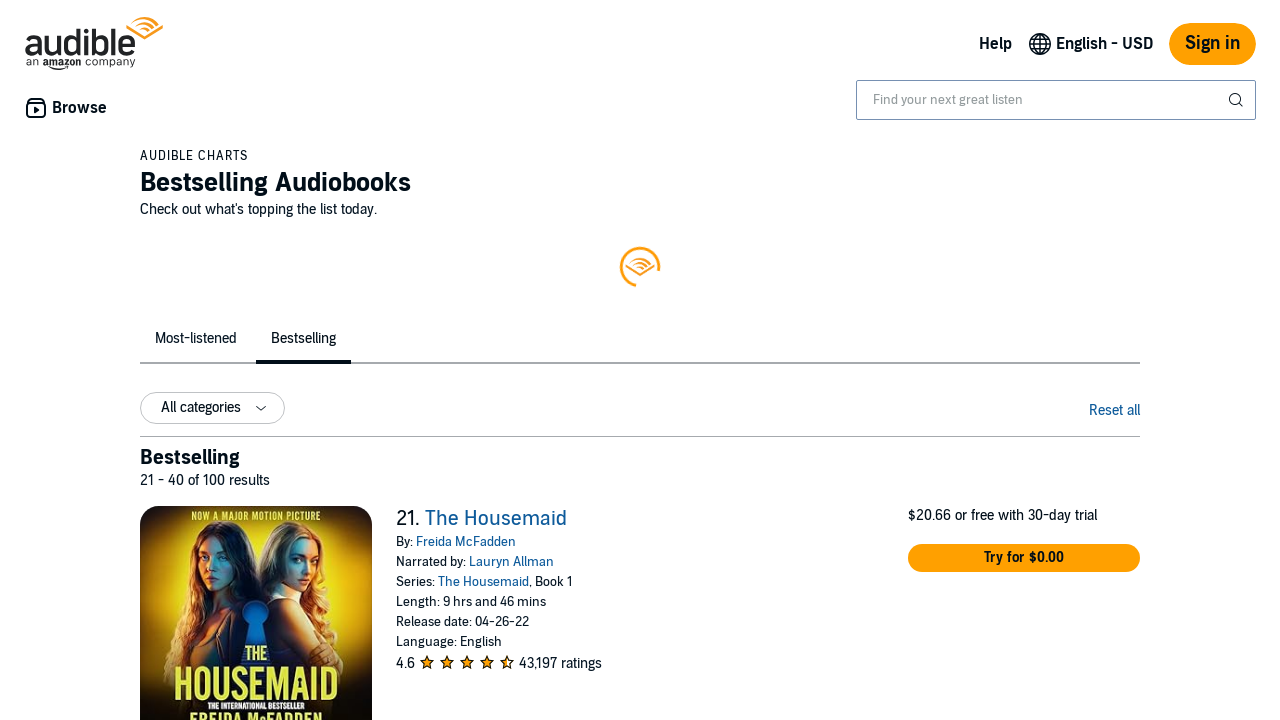

Product container loaded on page 2
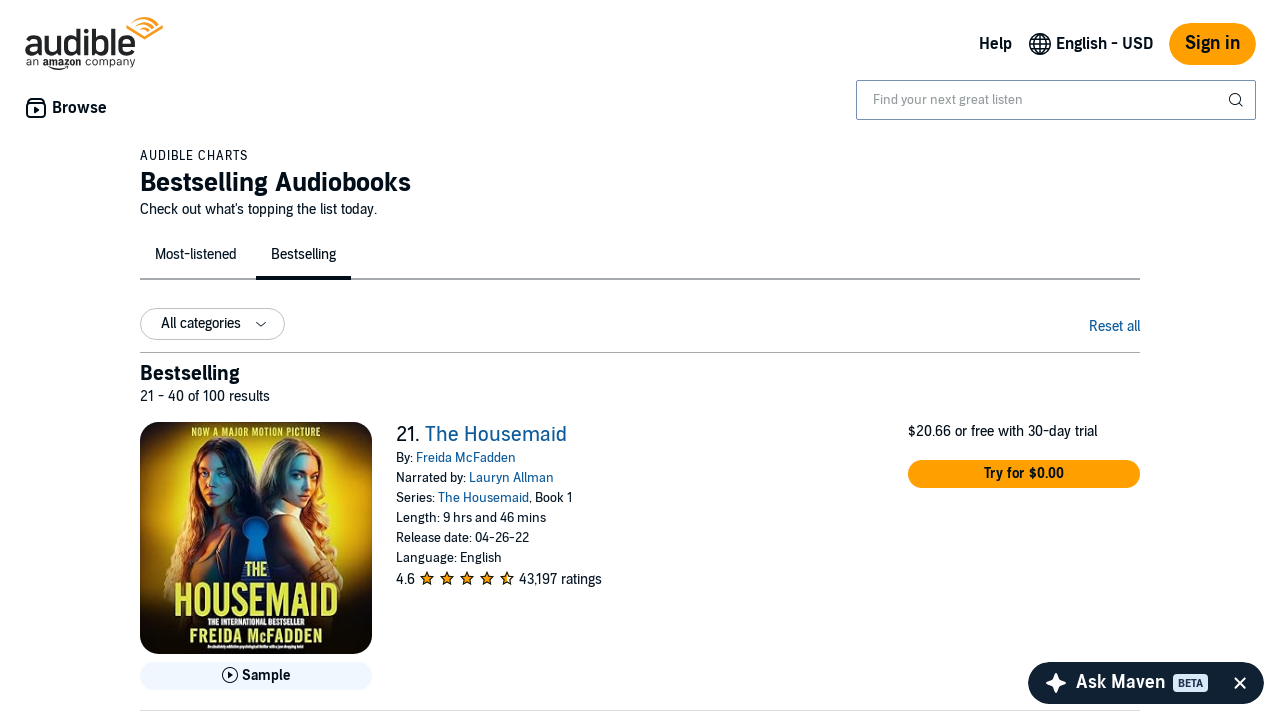

Product list items visible on page 2
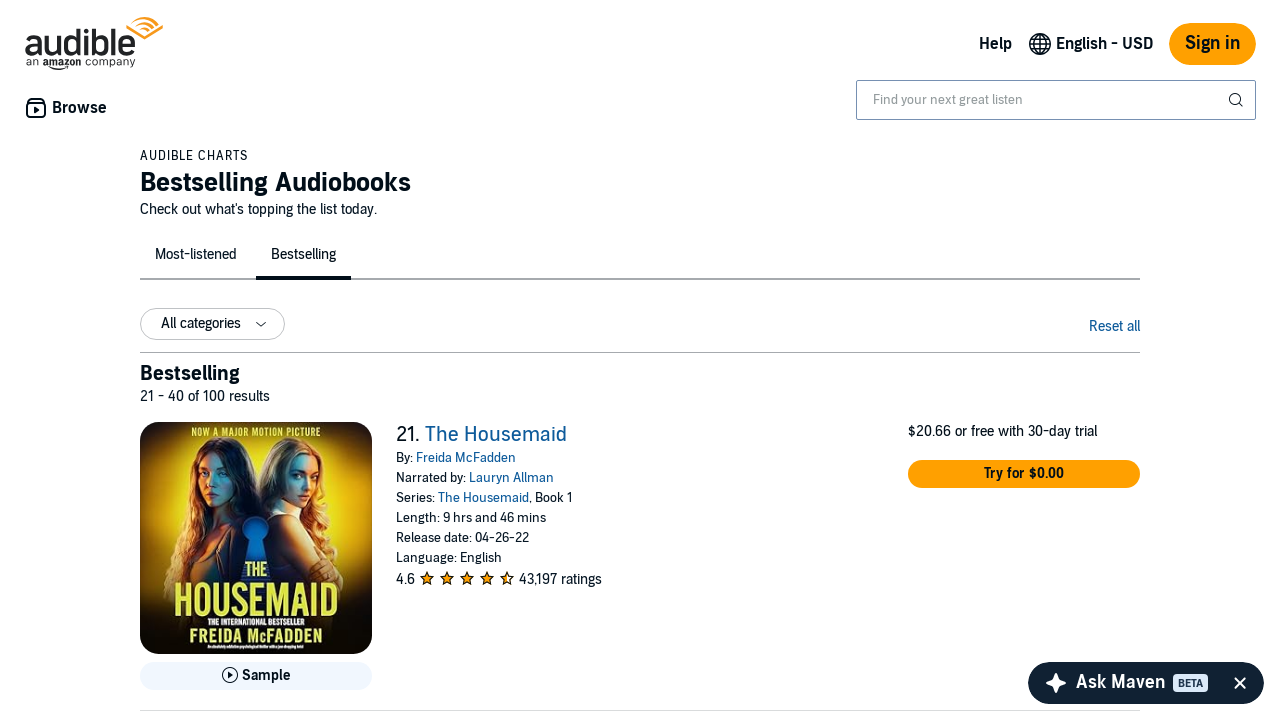

Retrieved 20 products from page 2
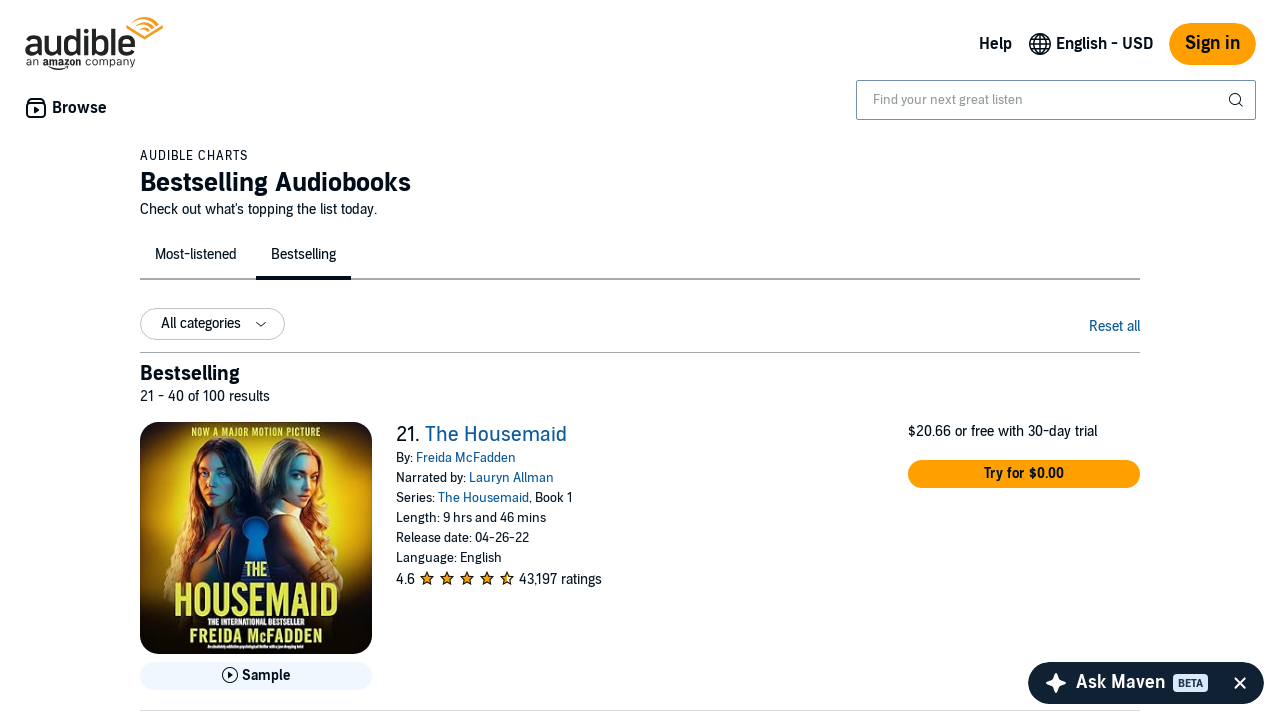

Book title element verified on page 2
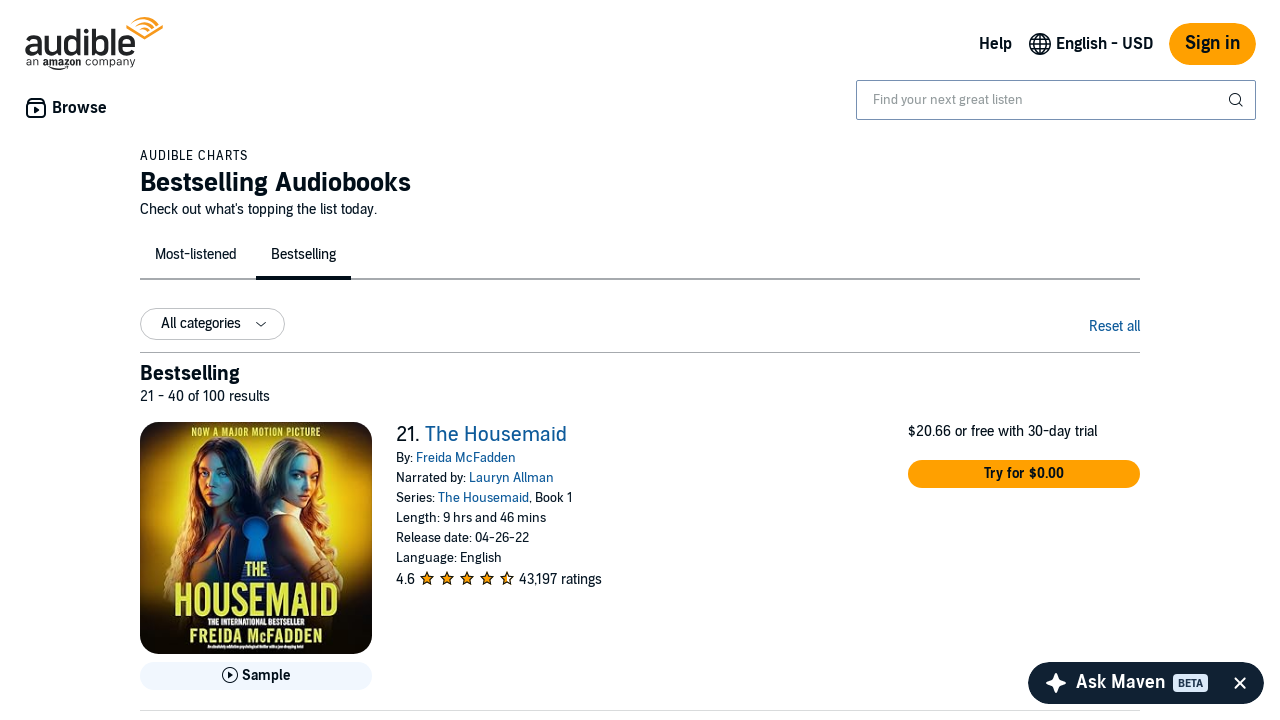

Author label element verified on page 2
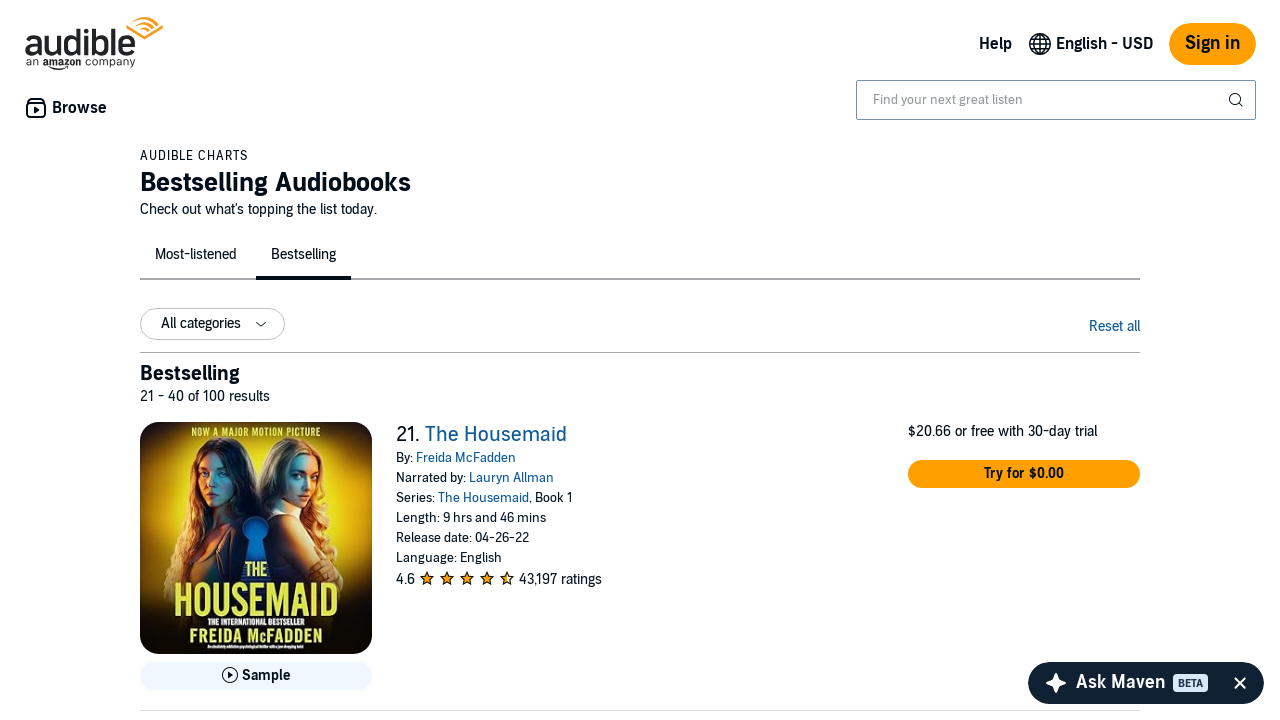

Runtime label element verified on page 2
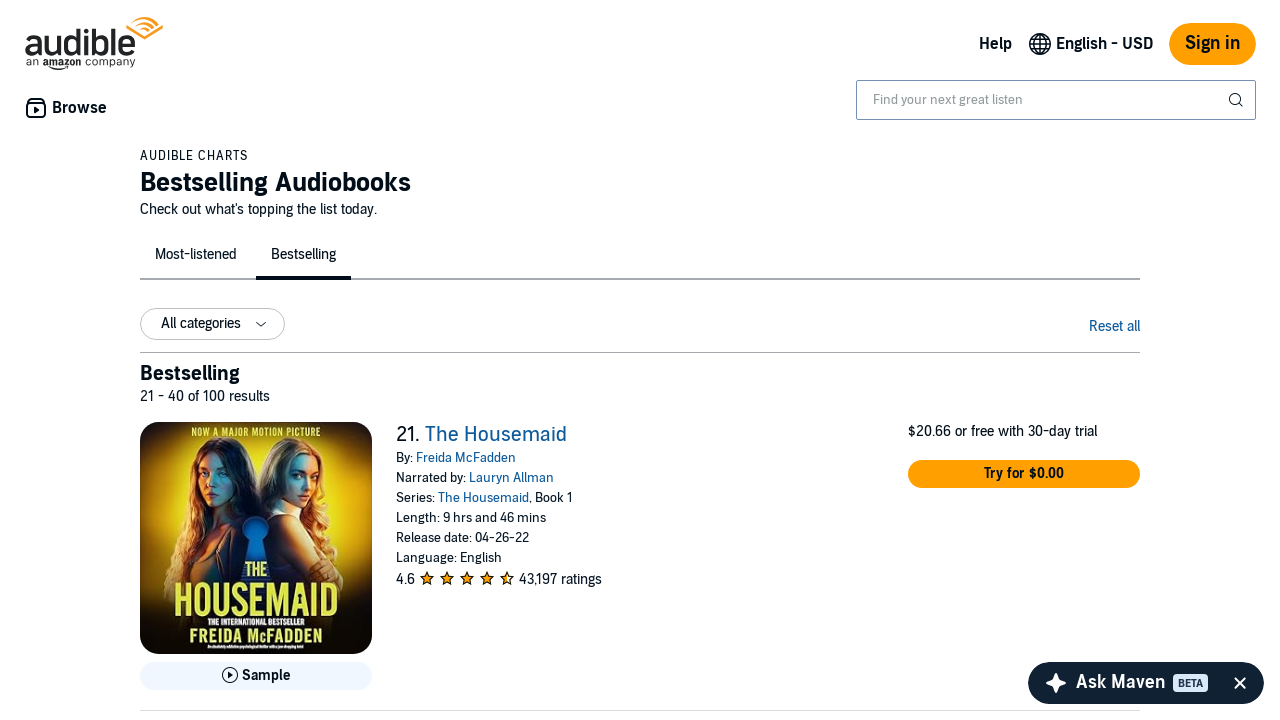

Book title element verified on page 2
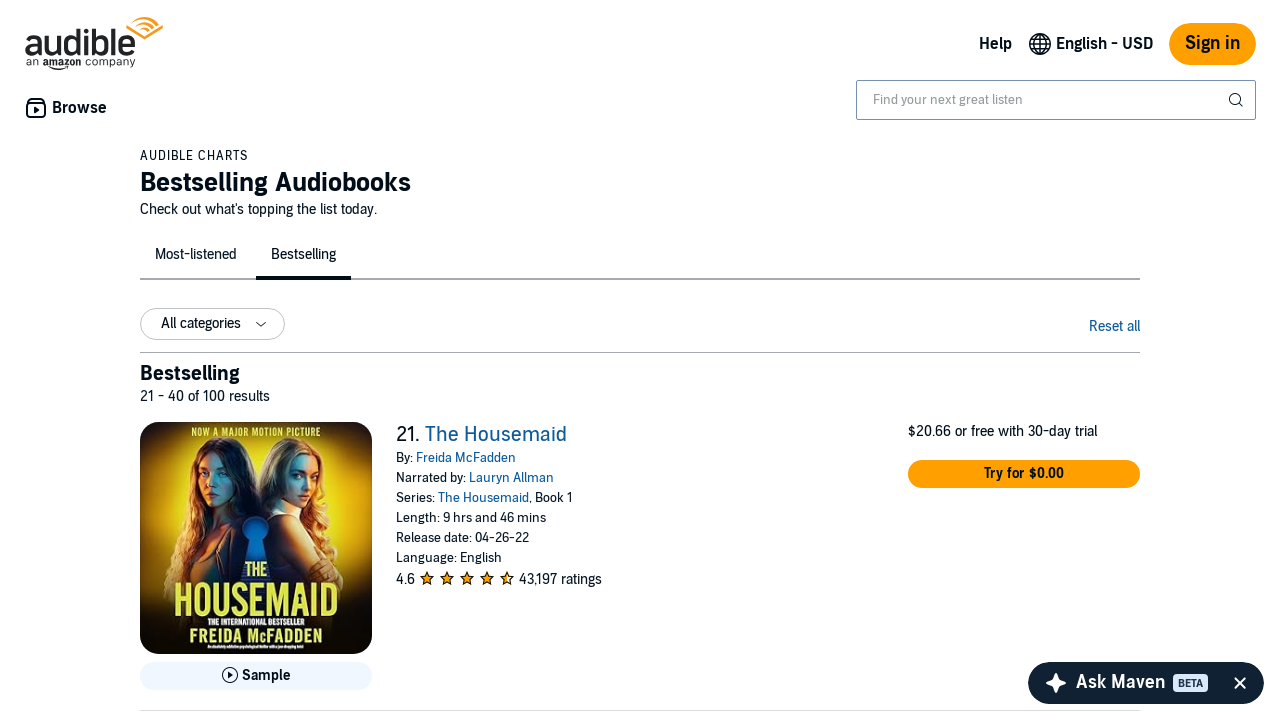

Author label element verified on page 2
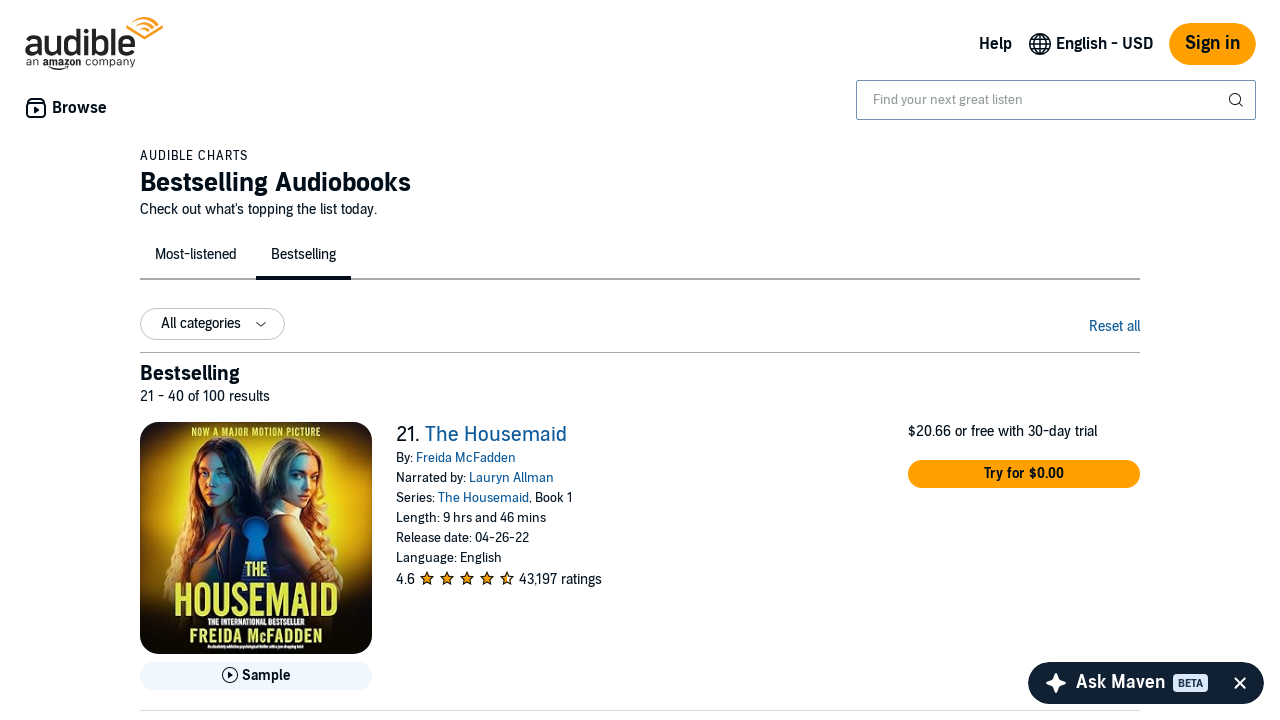

Runtime label element verified on page 2
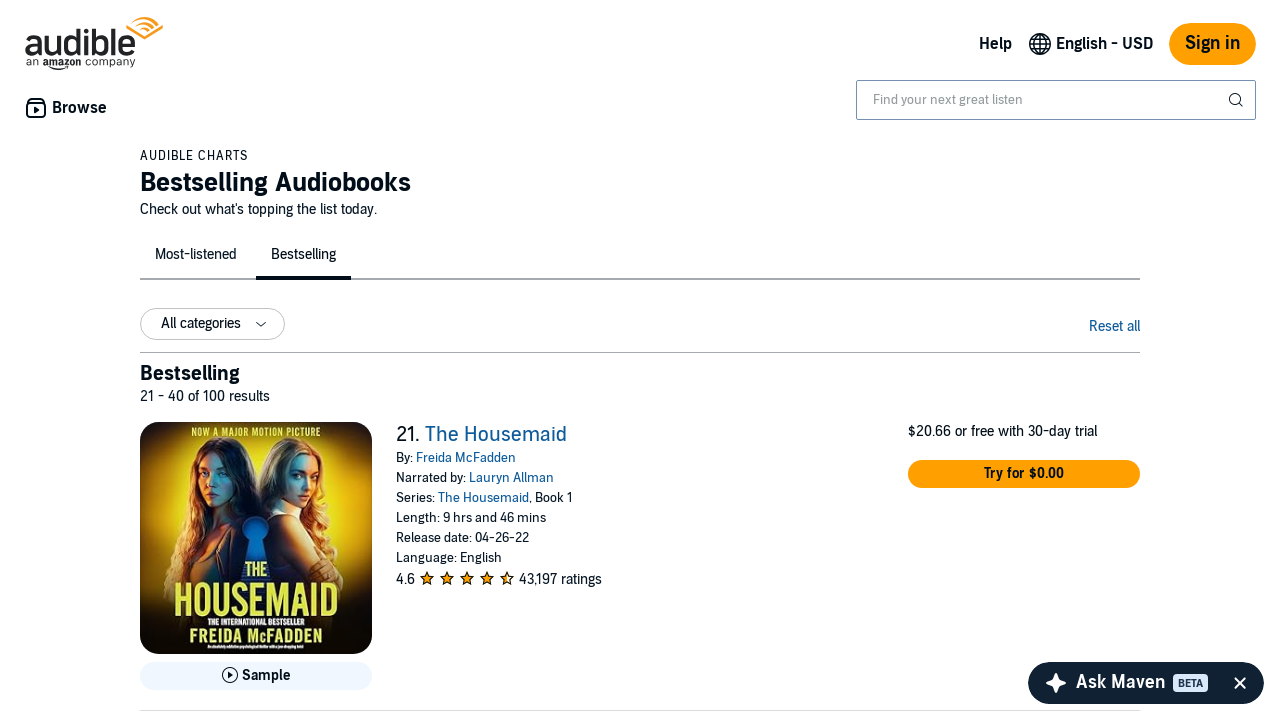

Book title element verified on page 2
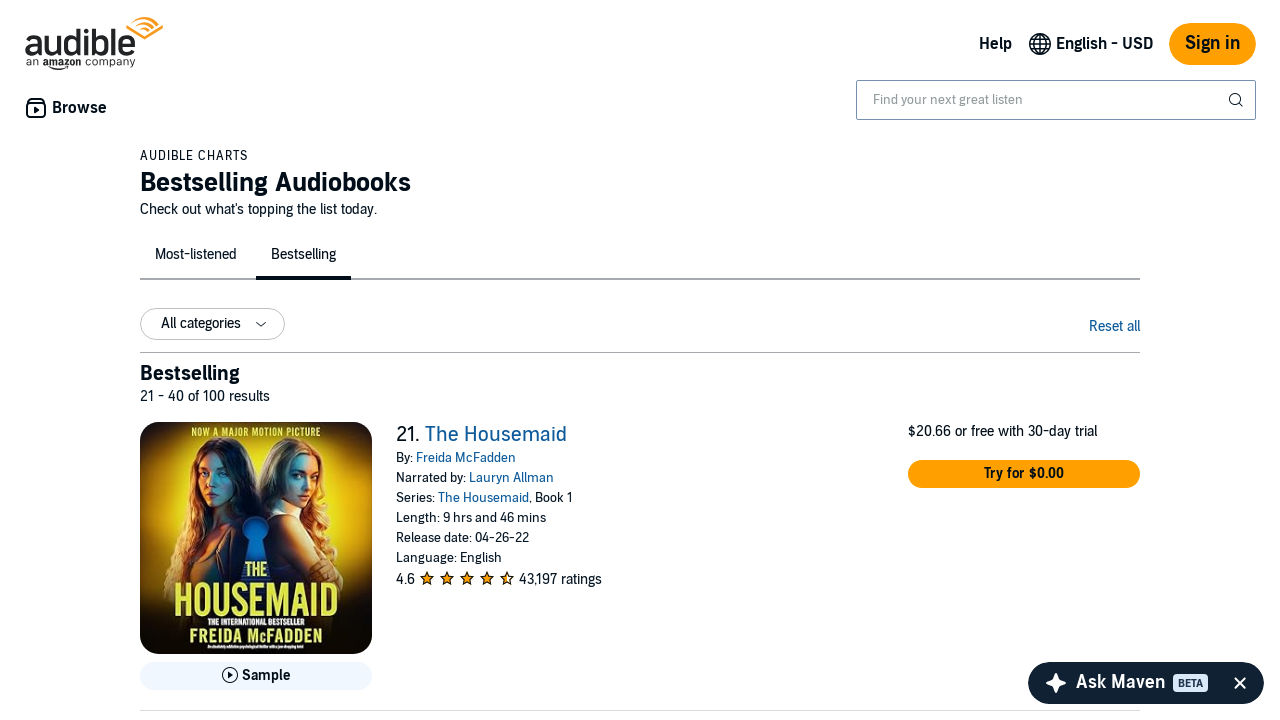

Author label element verified on page 2
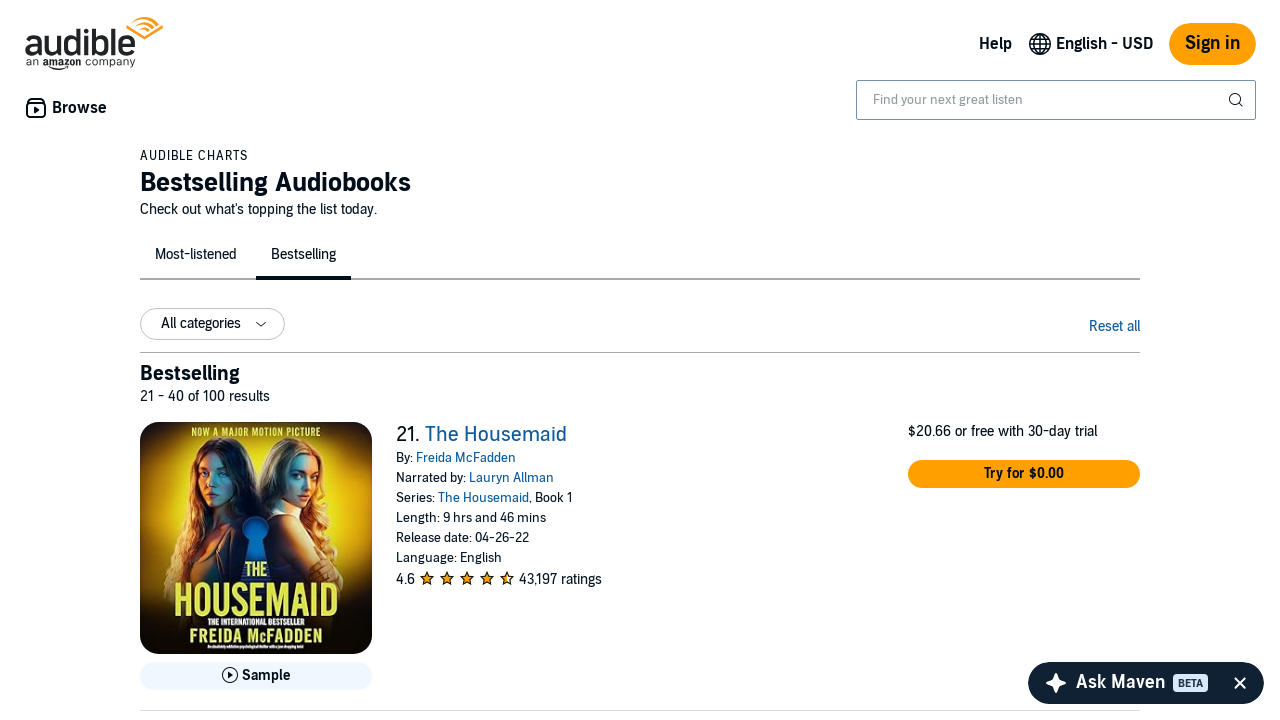

Runtime label element verified on page 2
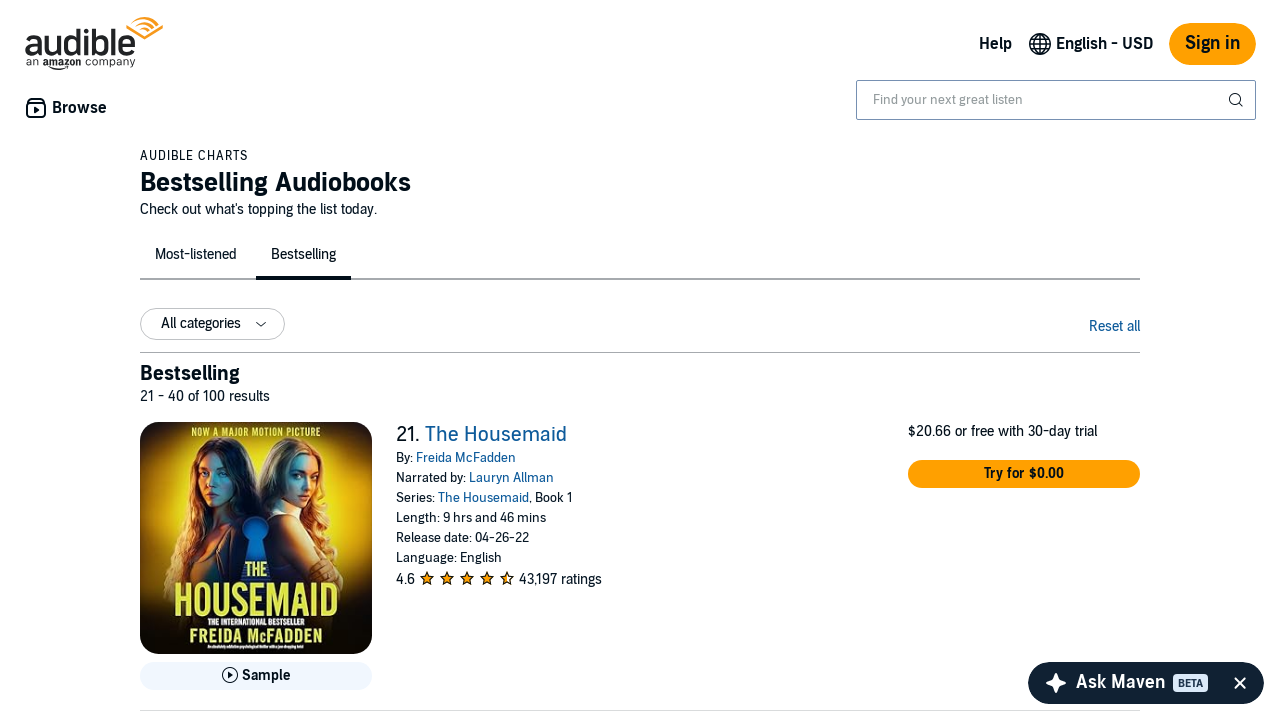

Located next page button
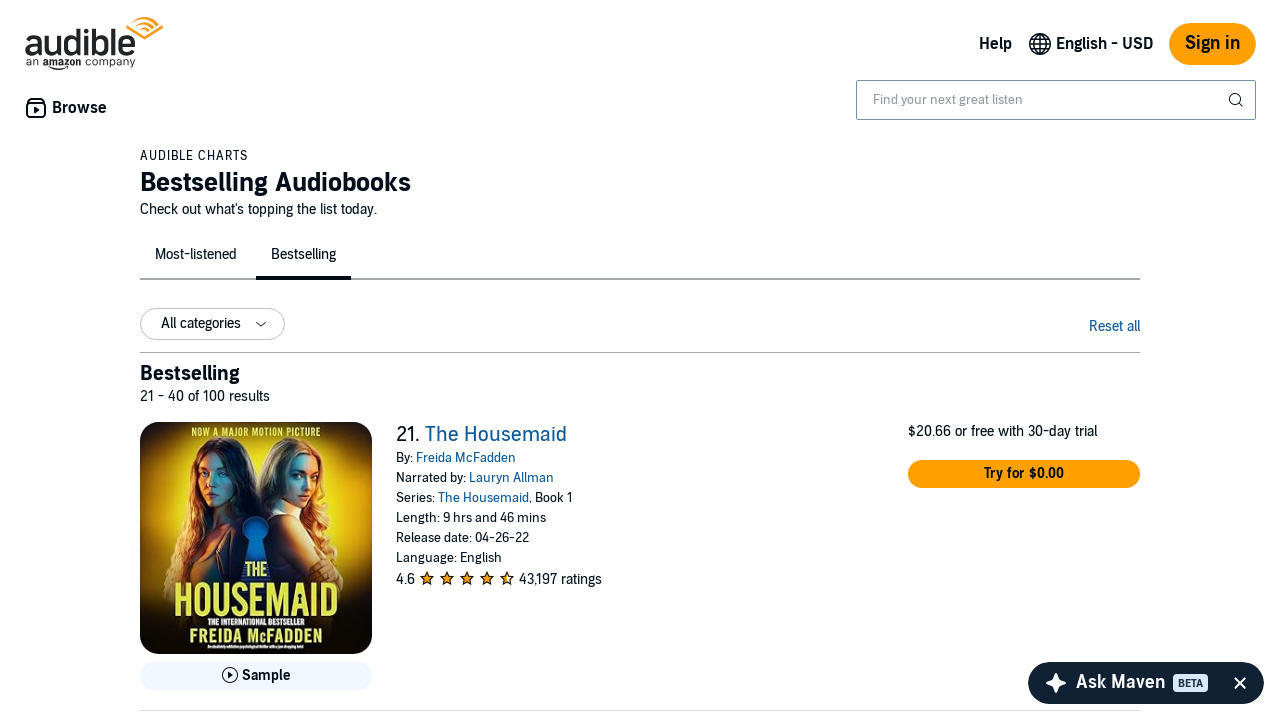

Clicked next page button to navigate to page 3 at (1124, 536) on span.nextButton
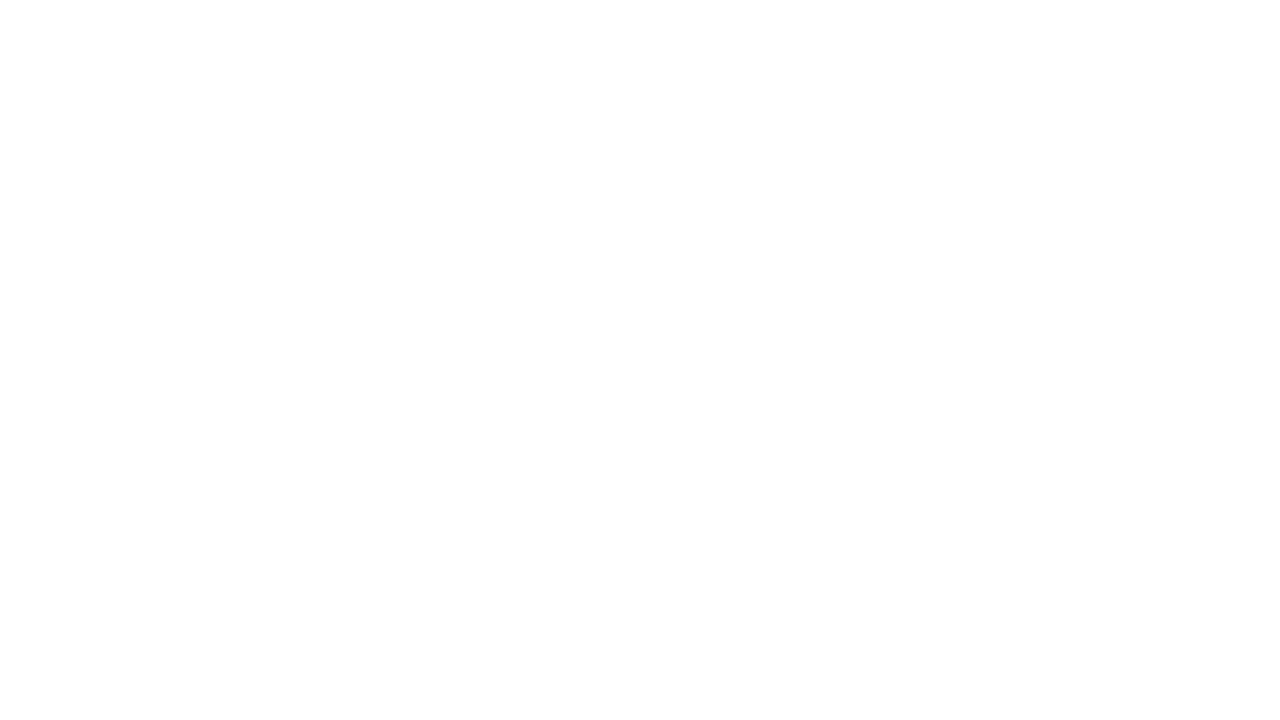

Waited for page to update after pagination click
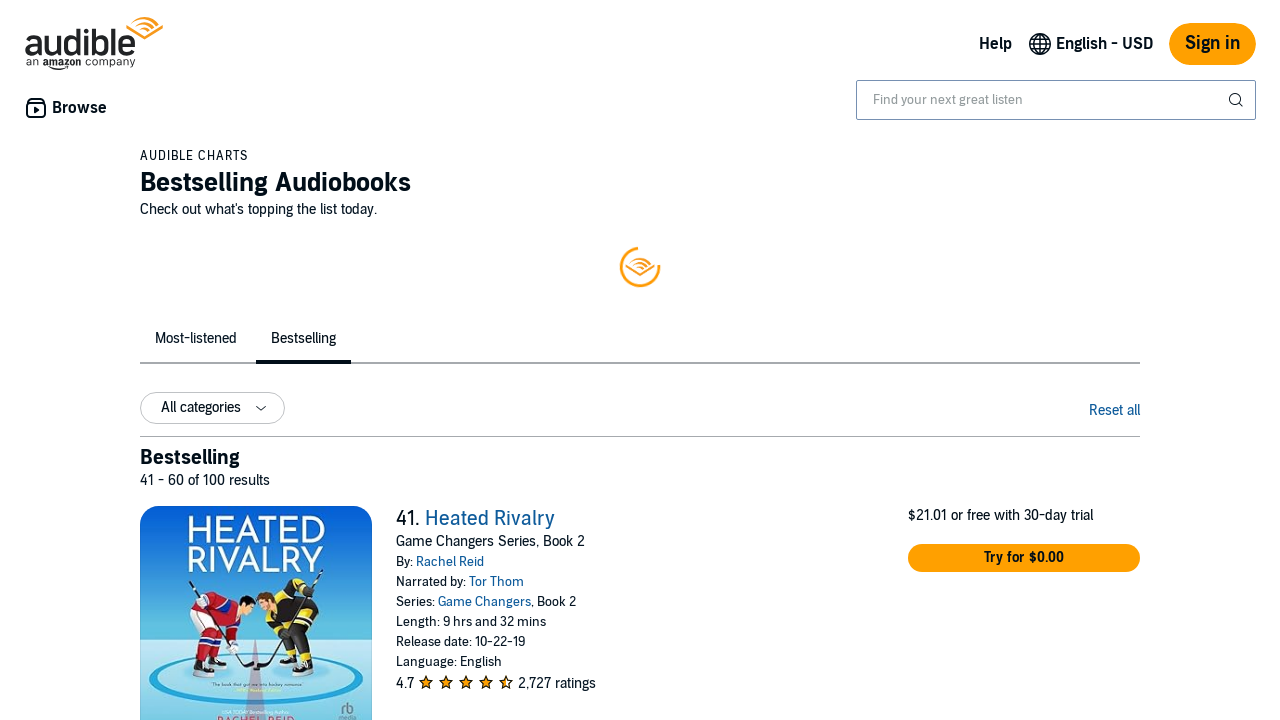

Product container loaded on page 3
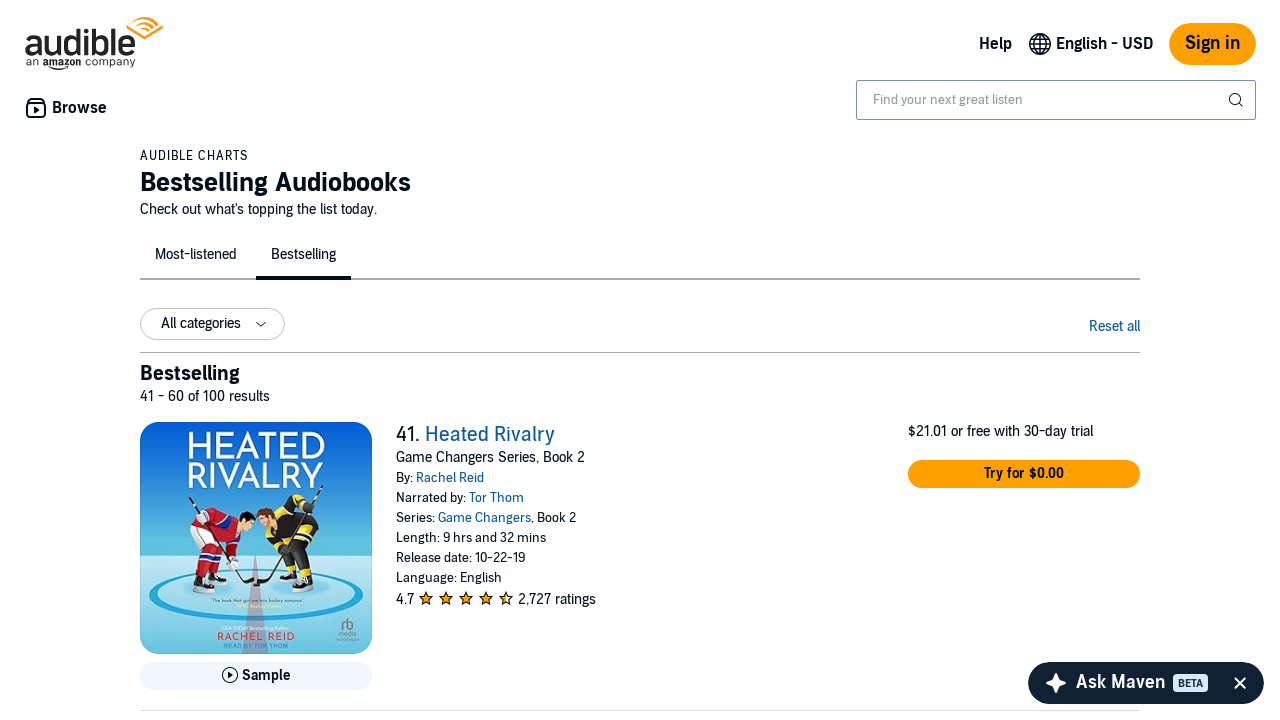

Product list items visible on page 3
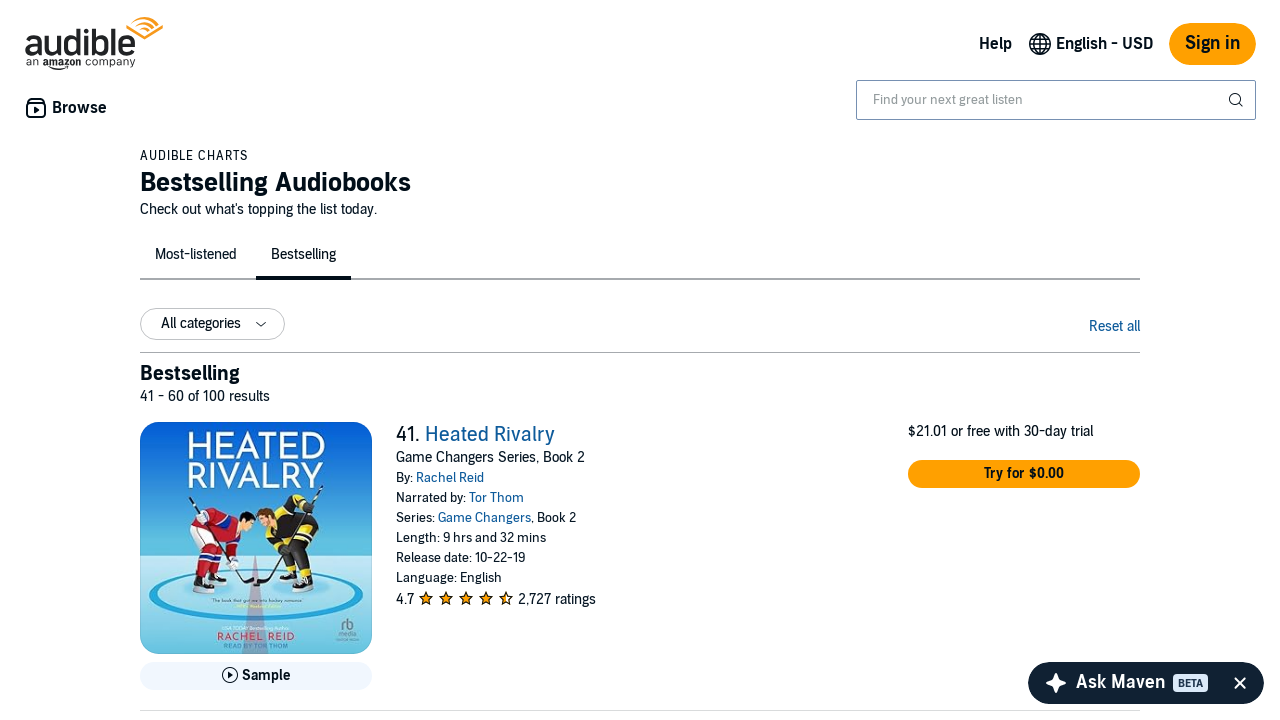

Retrieved 20 products from page 3
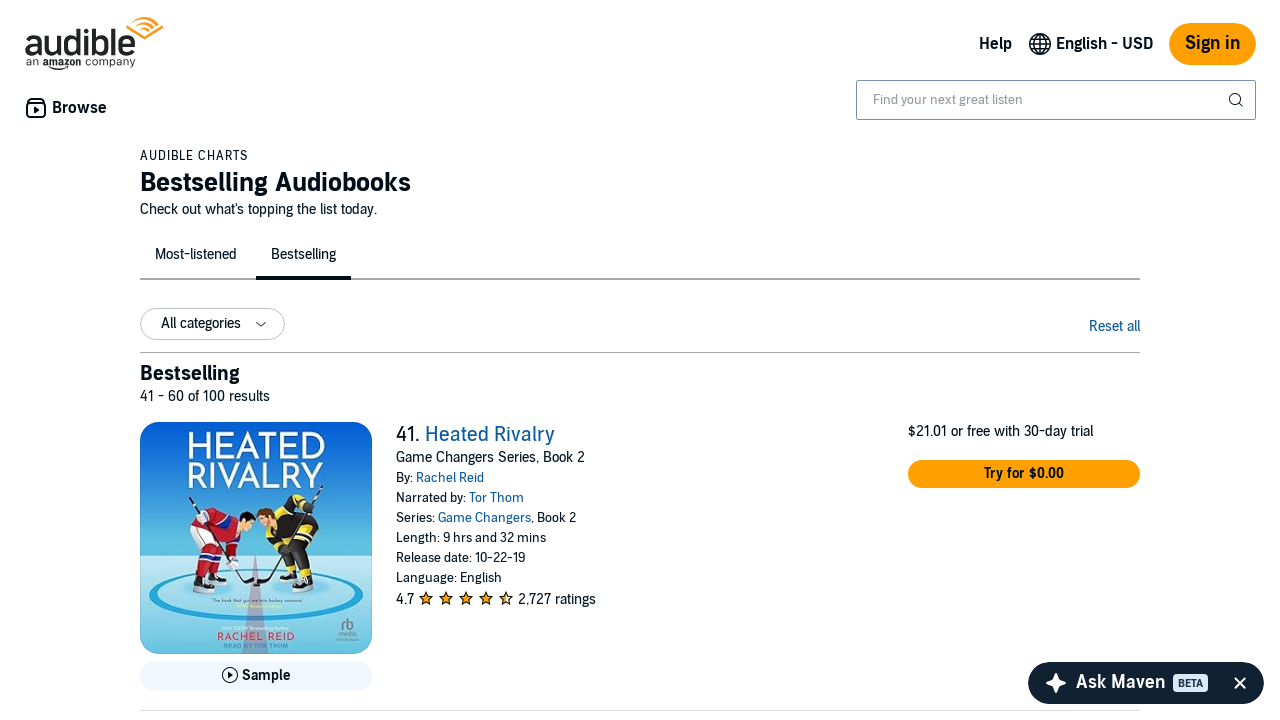

Book title element verified on page 3
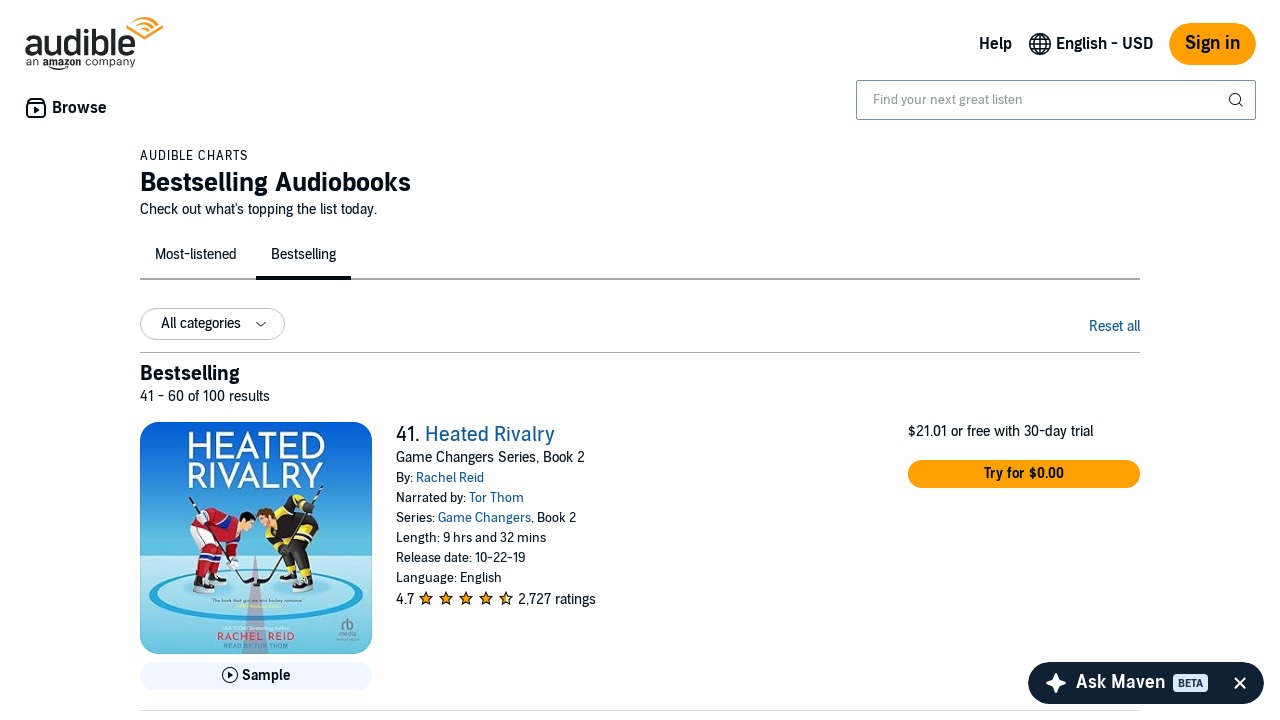

Author label element verified on page 3
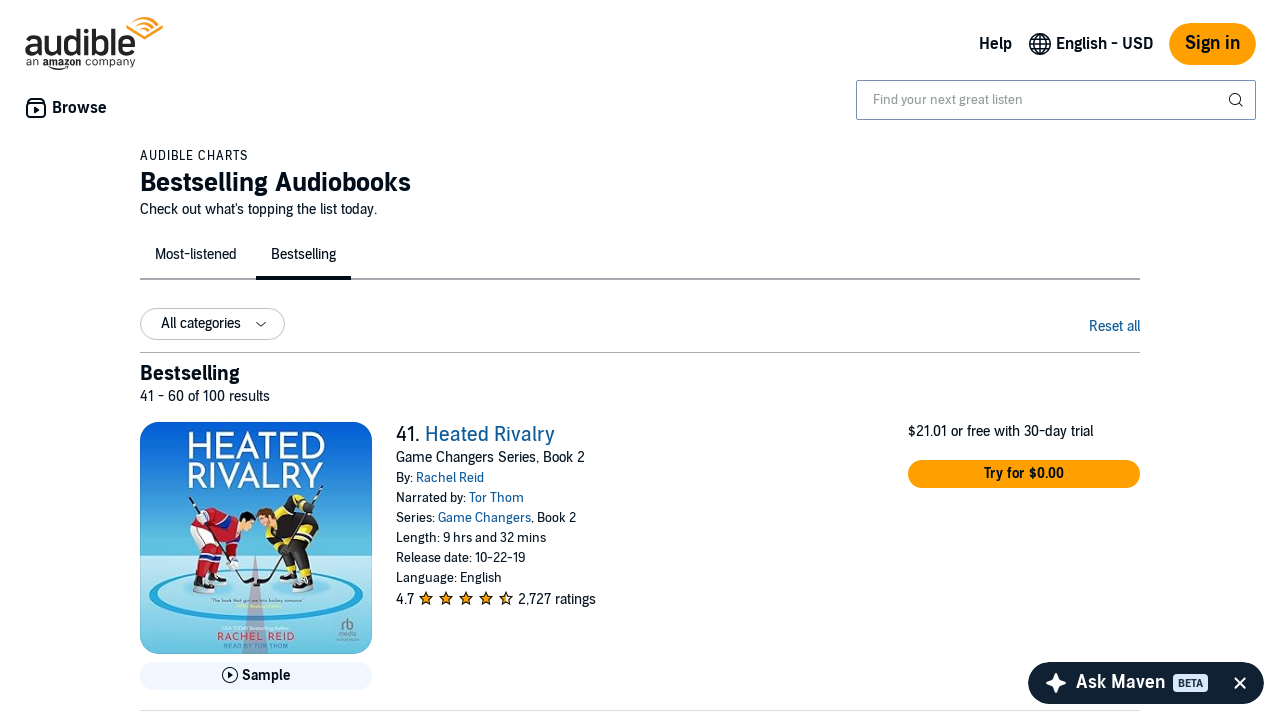

Runtime label element verified on page 3
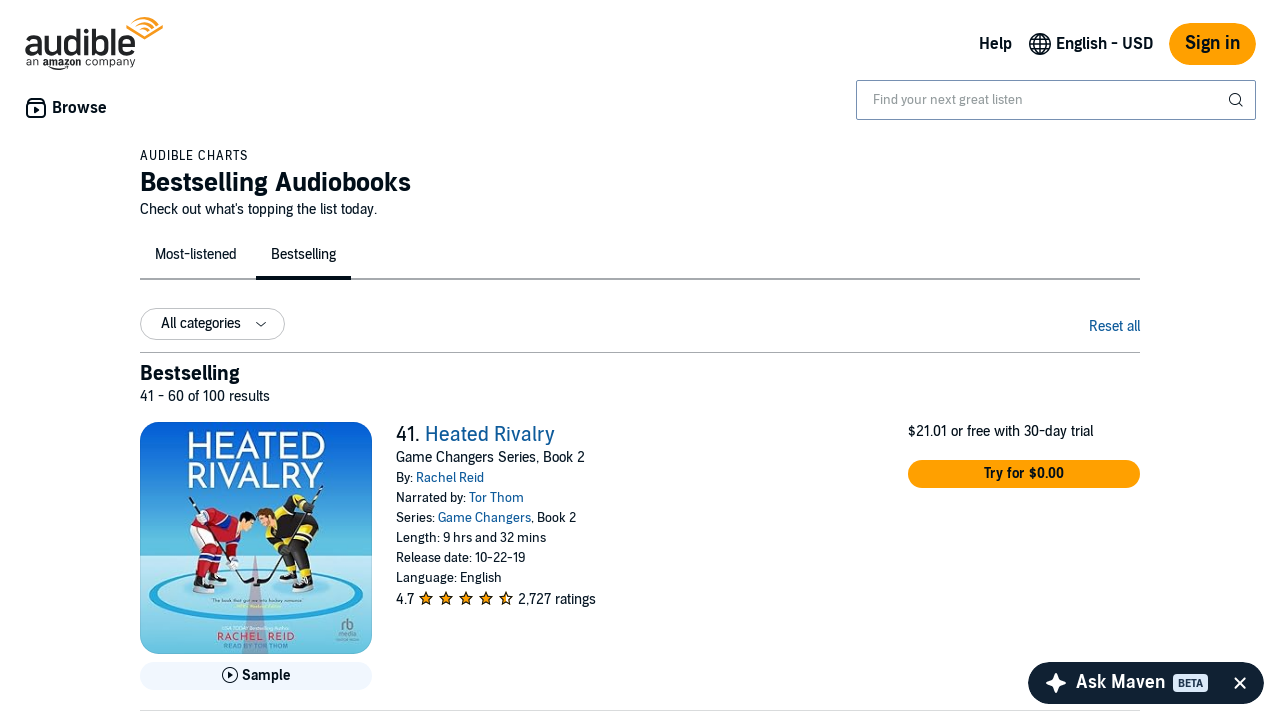

Book title element verified on page 3
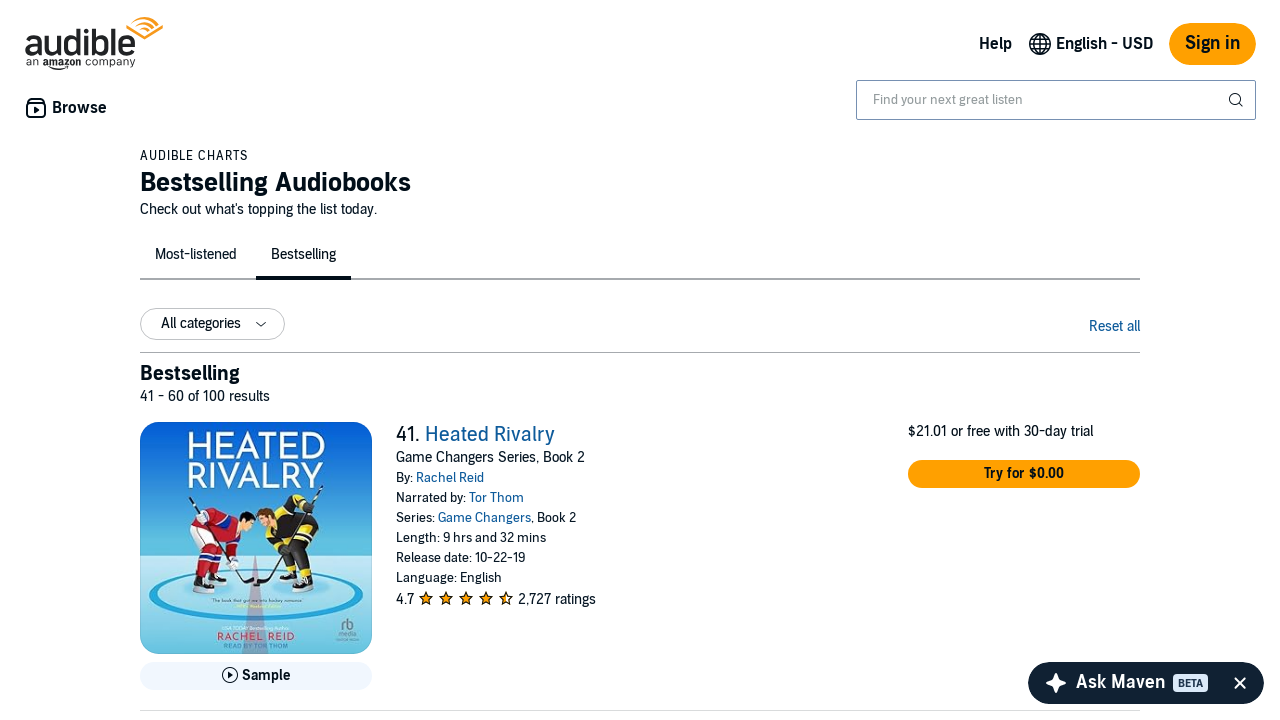

Author label element verified on page 3
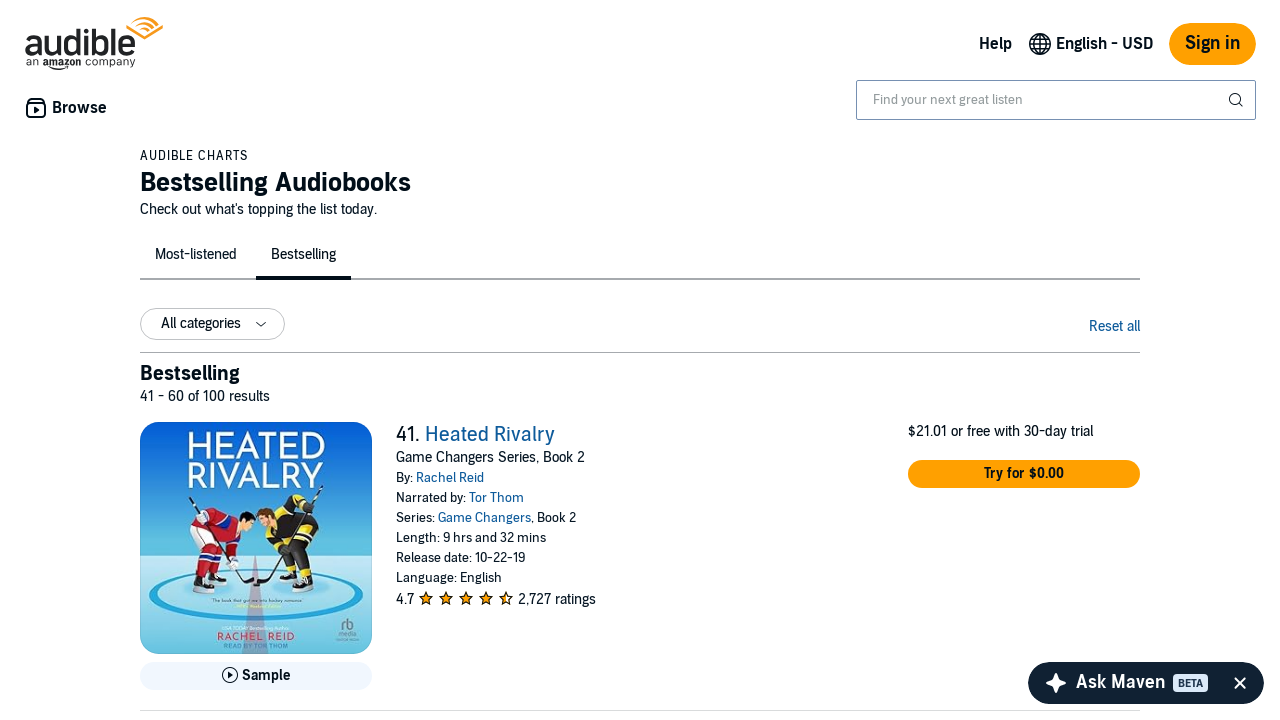

Runtime label element verified on page 3
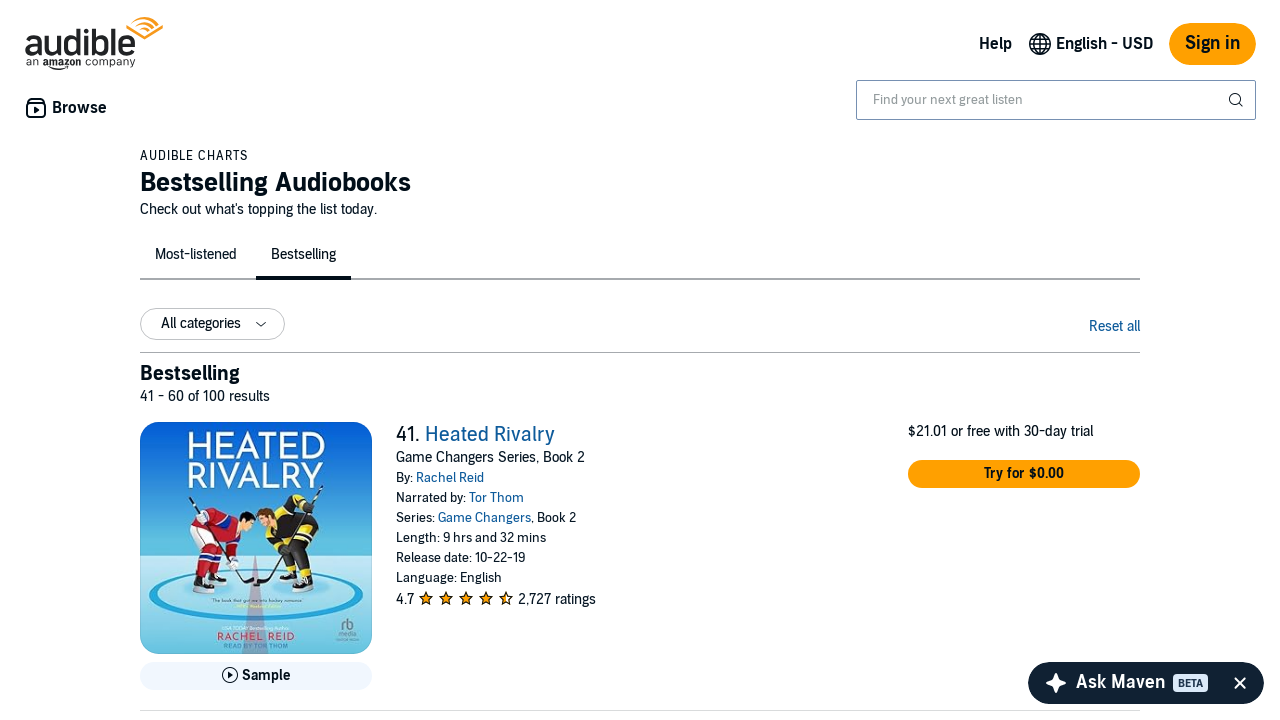

Book title element verified on page 3
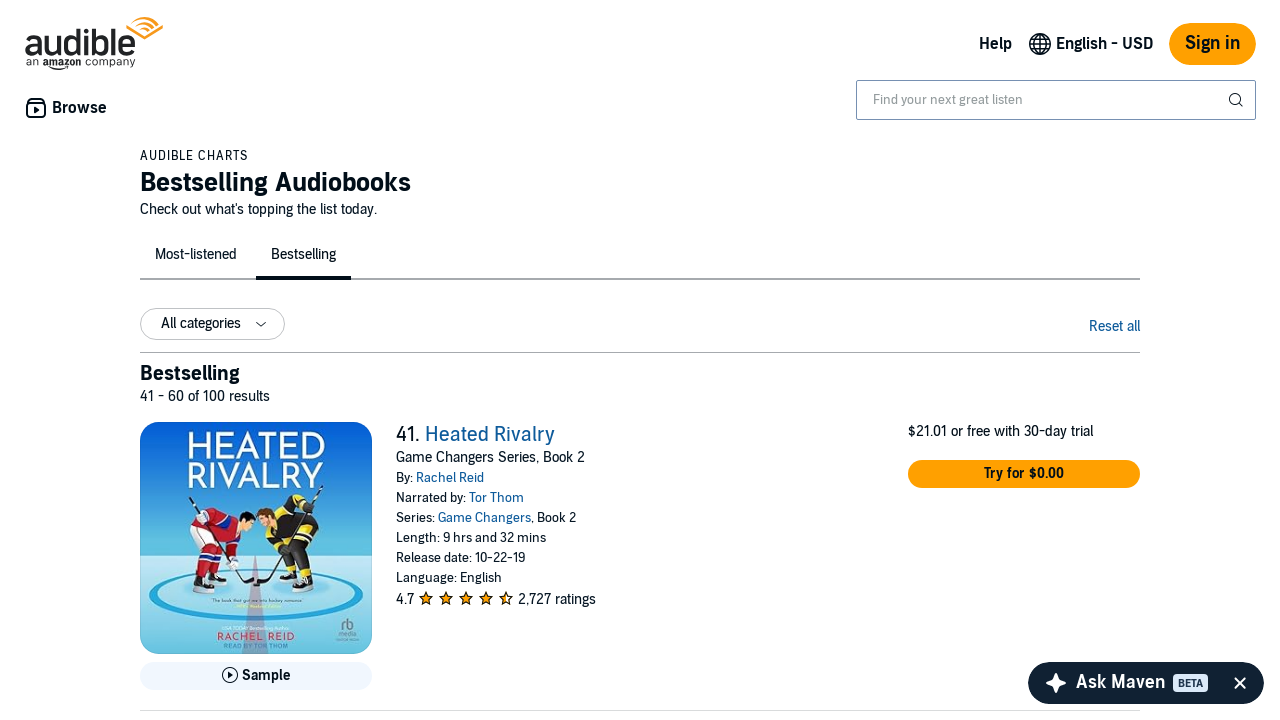

Author label element verified on page 3
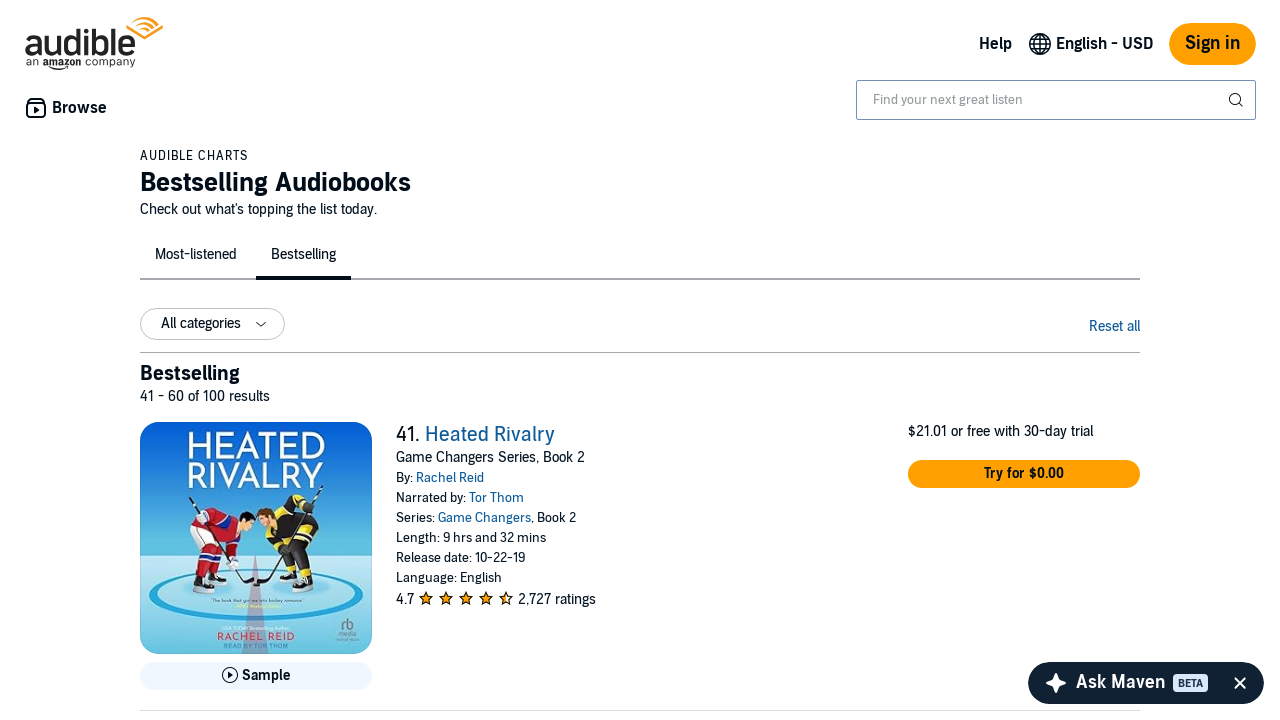

Runtime label element verified on page 3
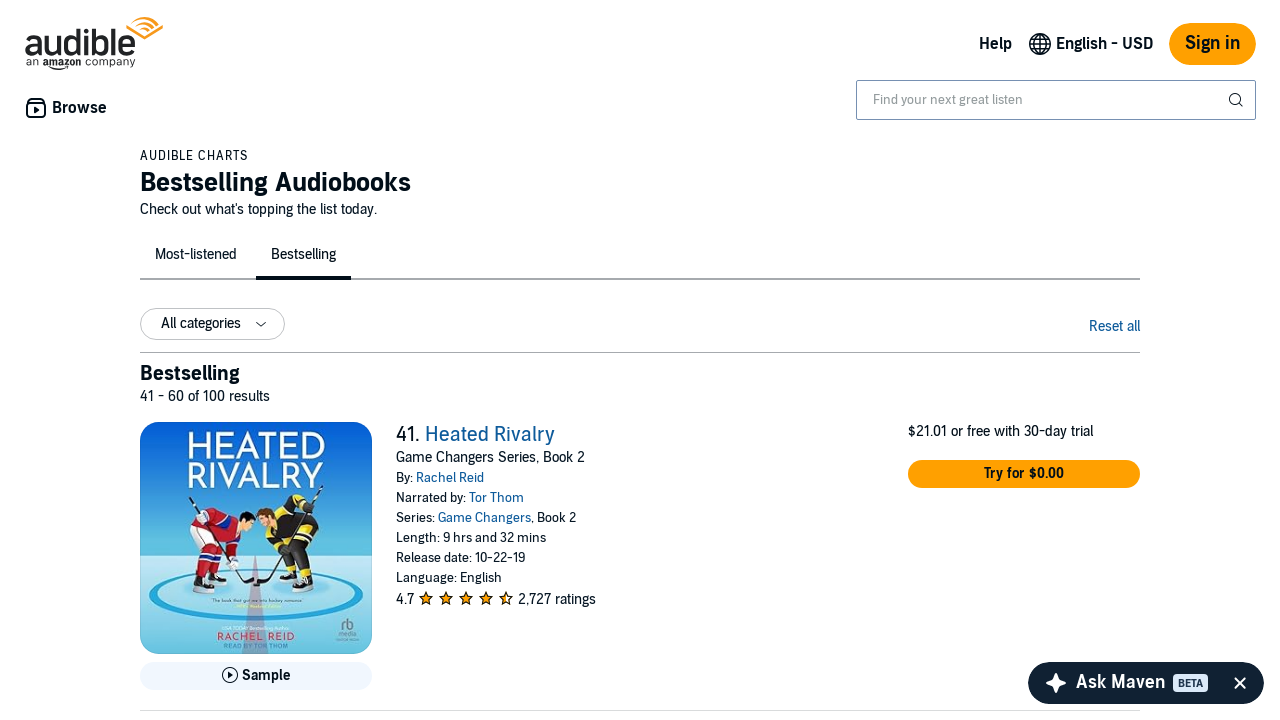

Located next page button
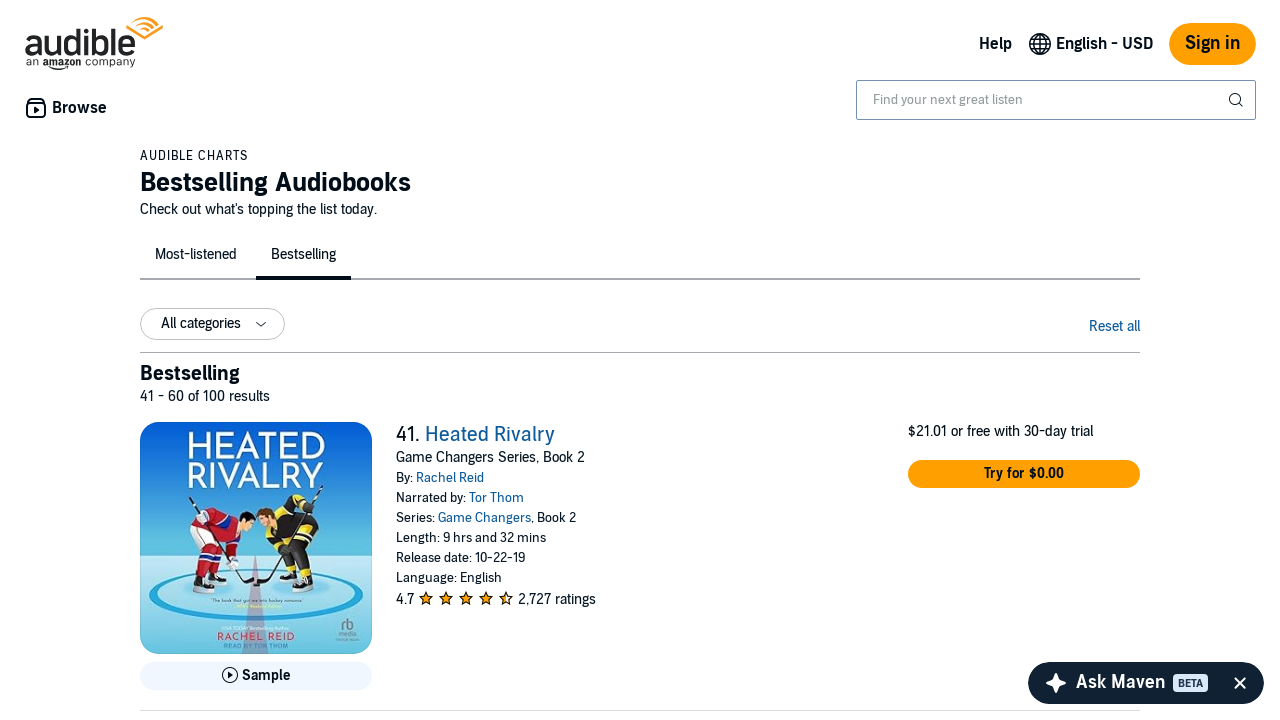

Clicked next page button to navigate to page 4 at (1124, 536) on span.nextButton
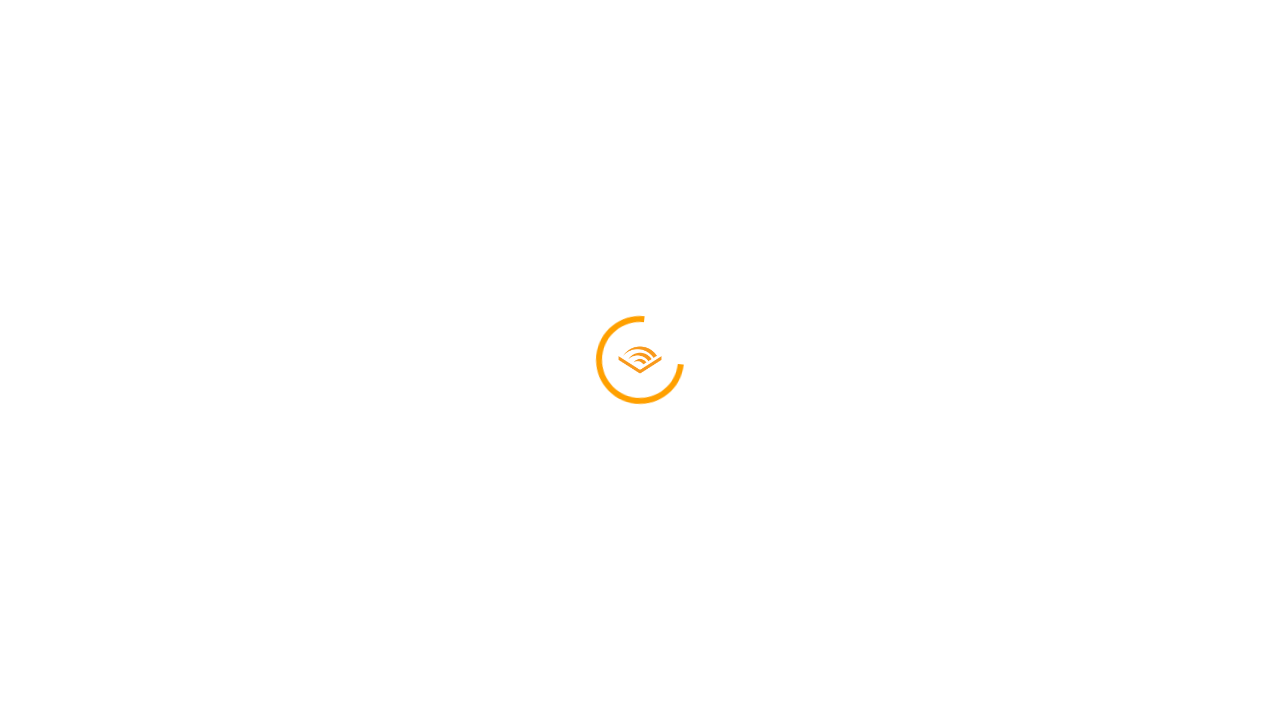

Waited for page to update after pagination click
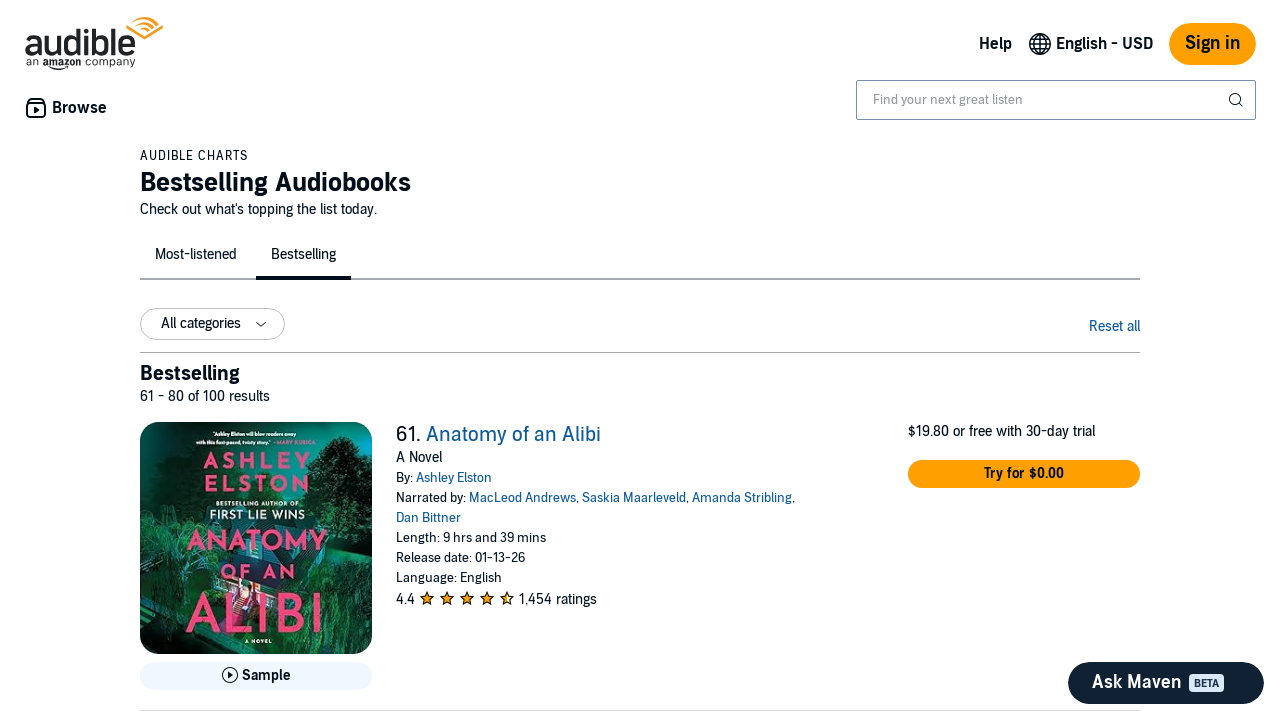

Product container loaded on page 4
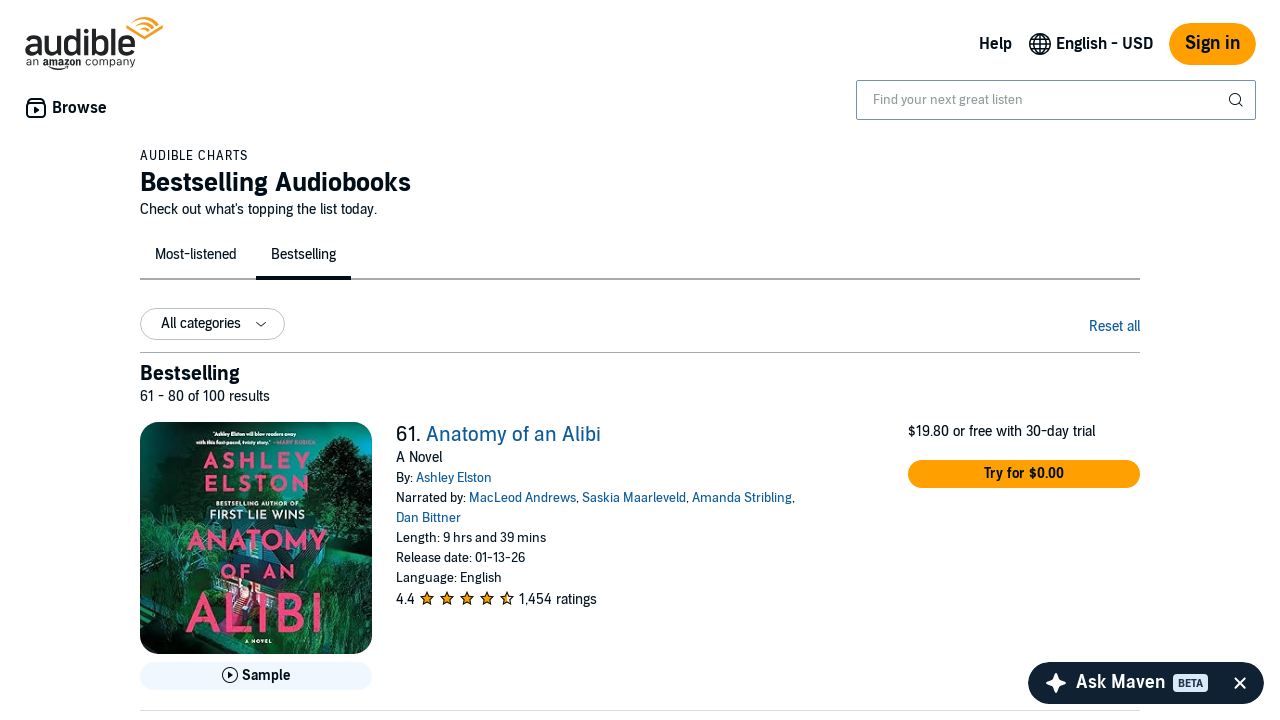

Product list items visible on page 4
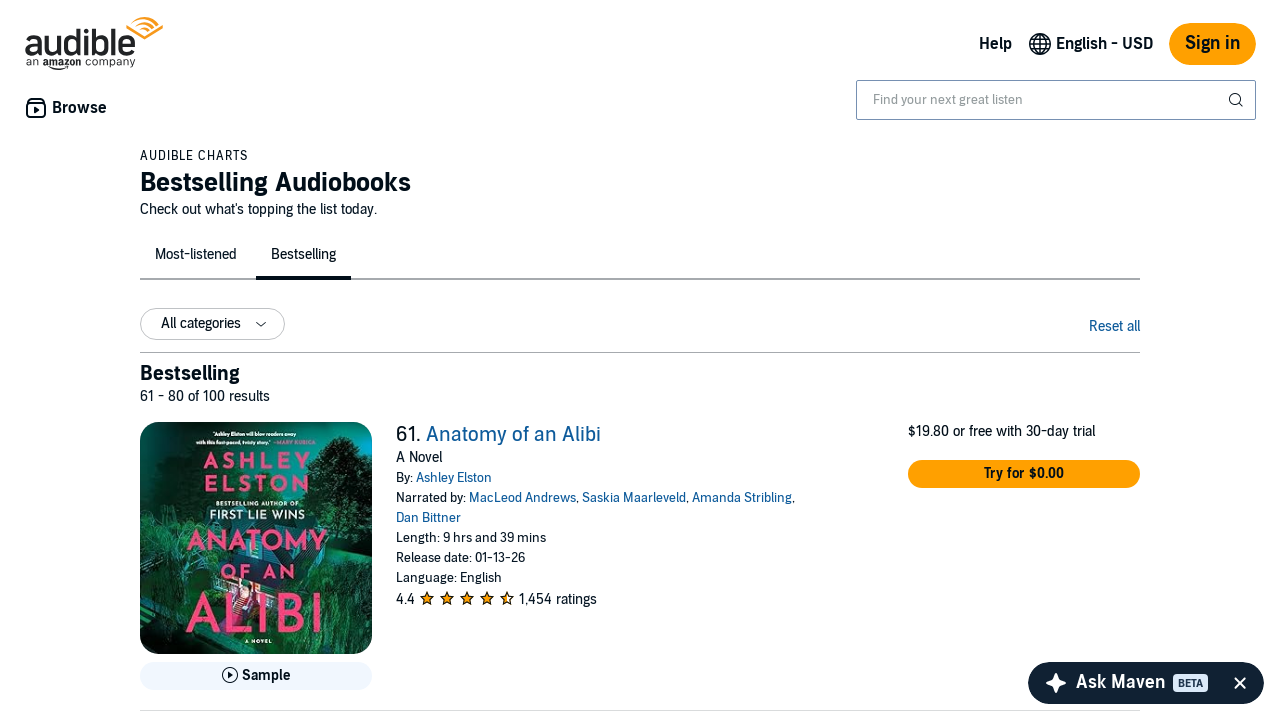

Retrieved 20 products from page 4
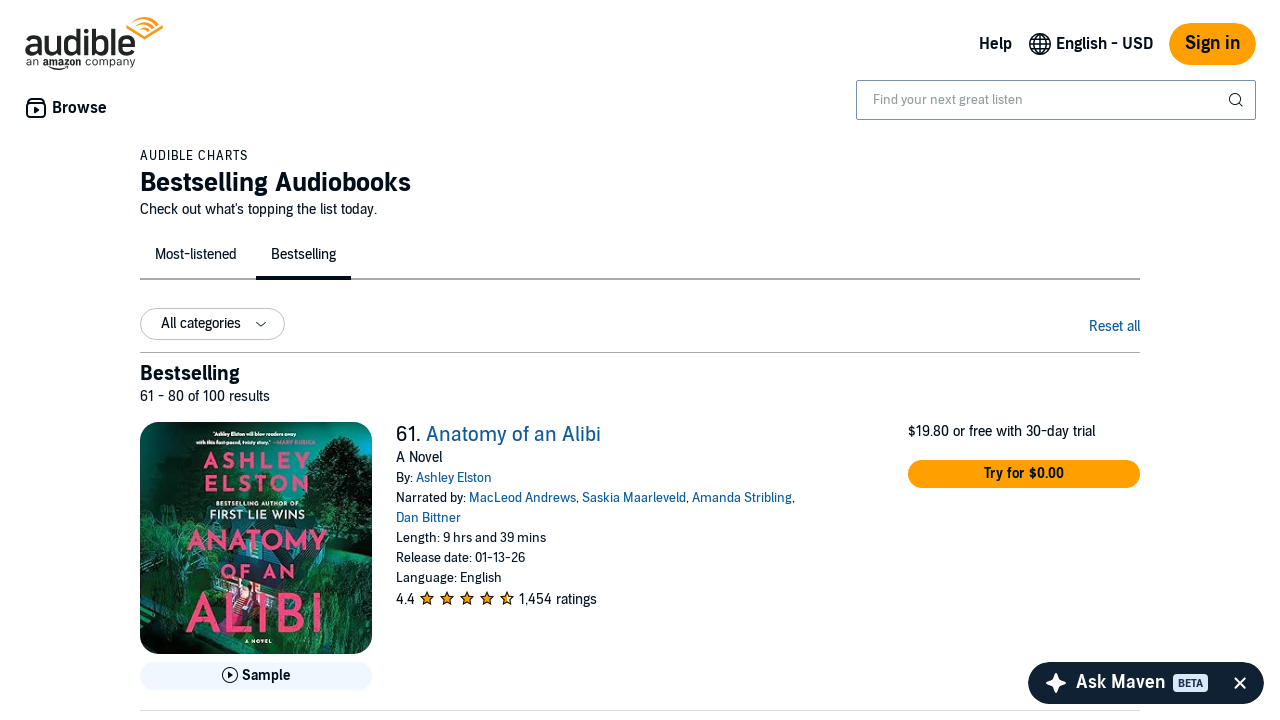

Book title element verified on page 4
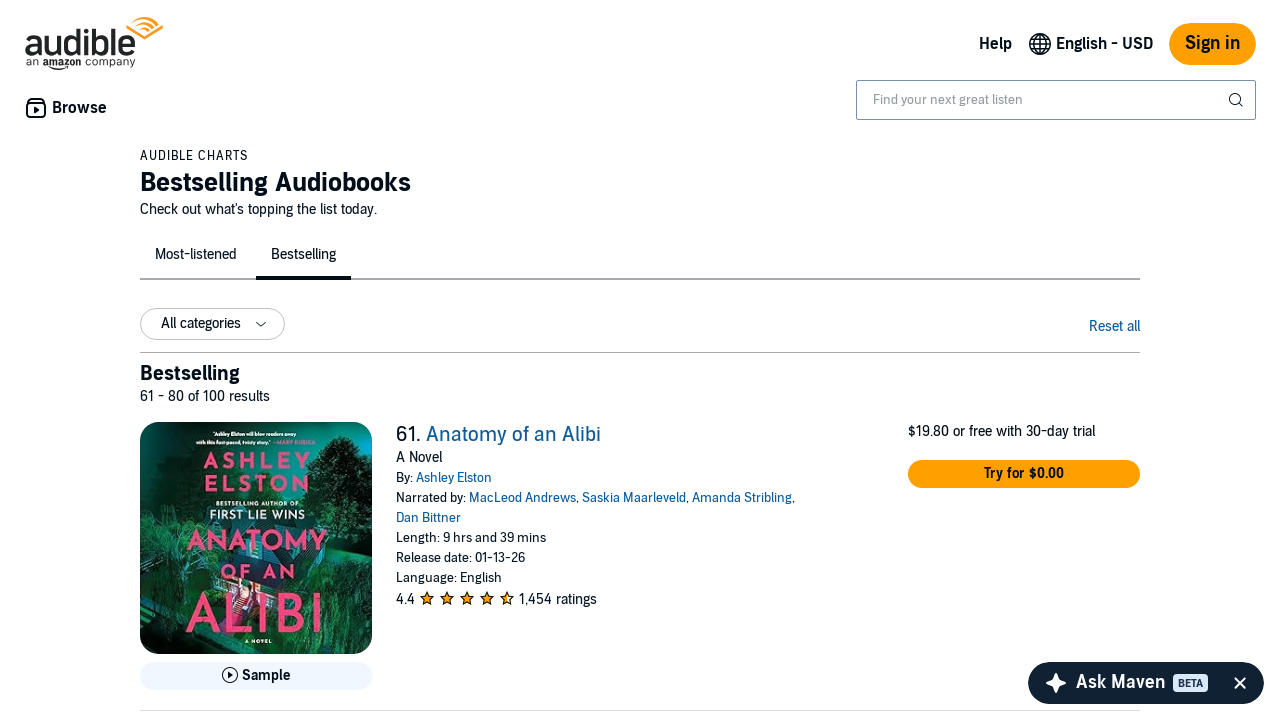

Author label element verified on page 4
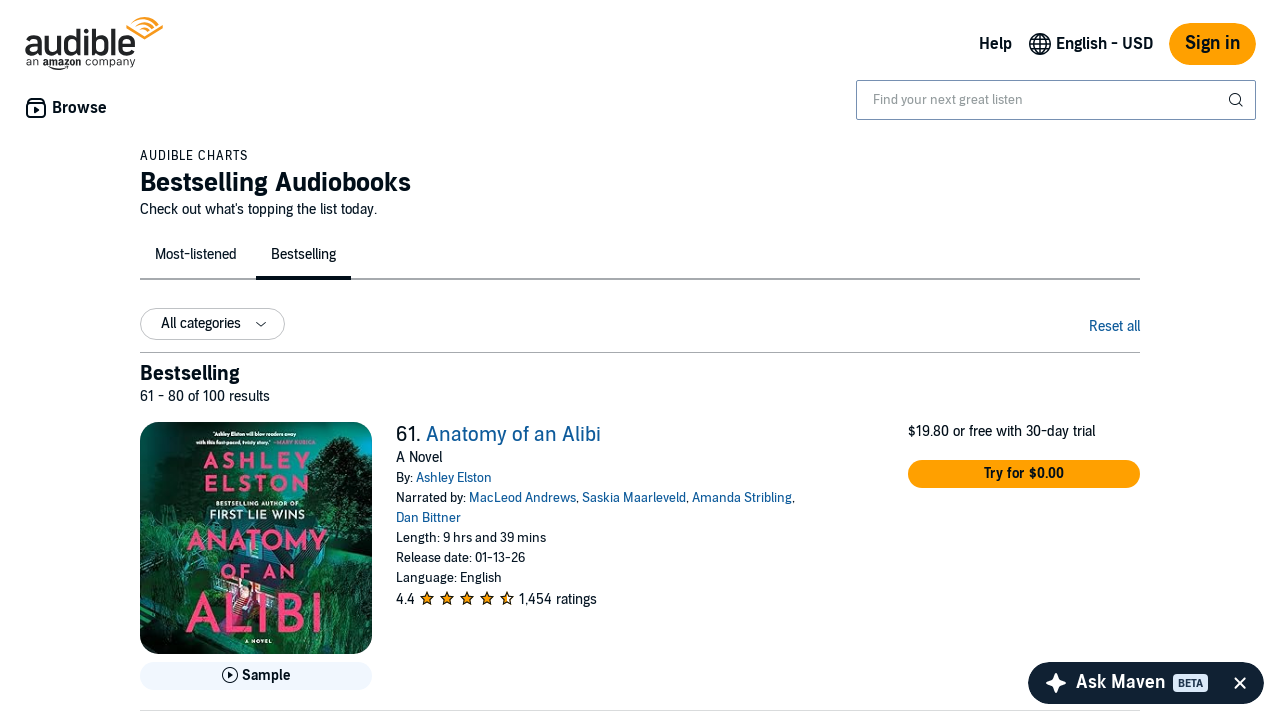

Runtime label element verified on page 4
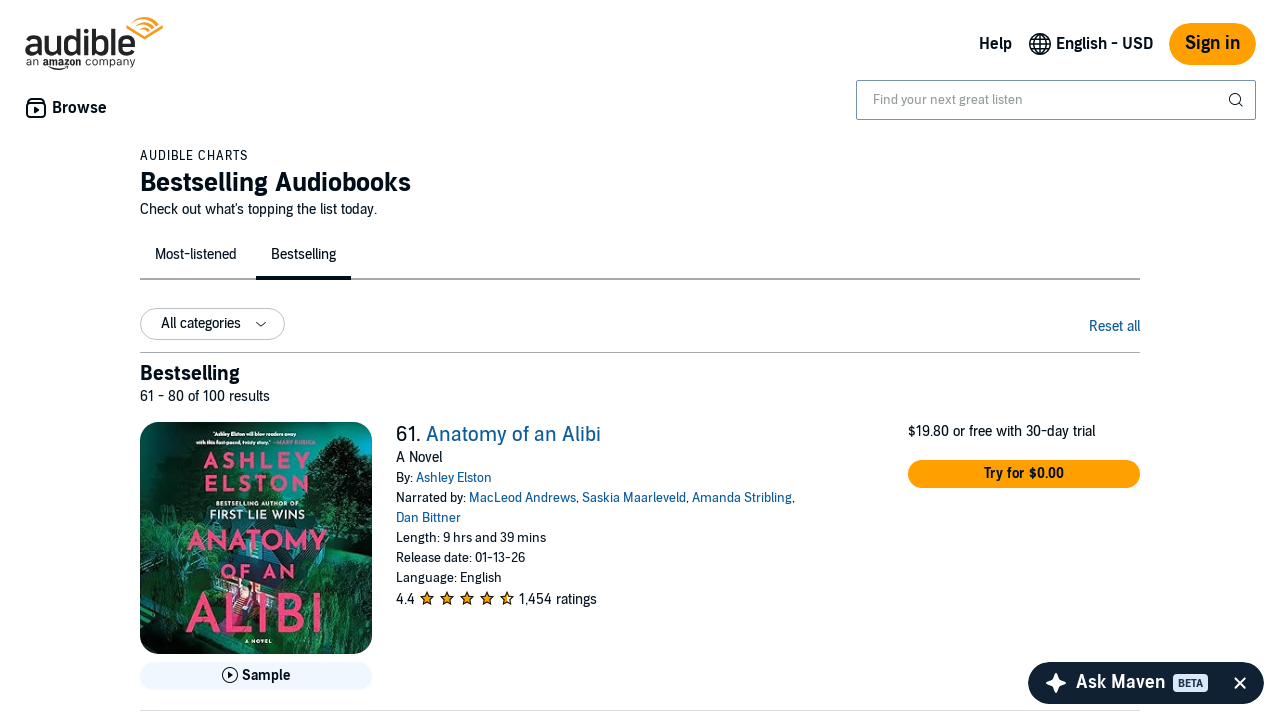

Book title element verified on page 4
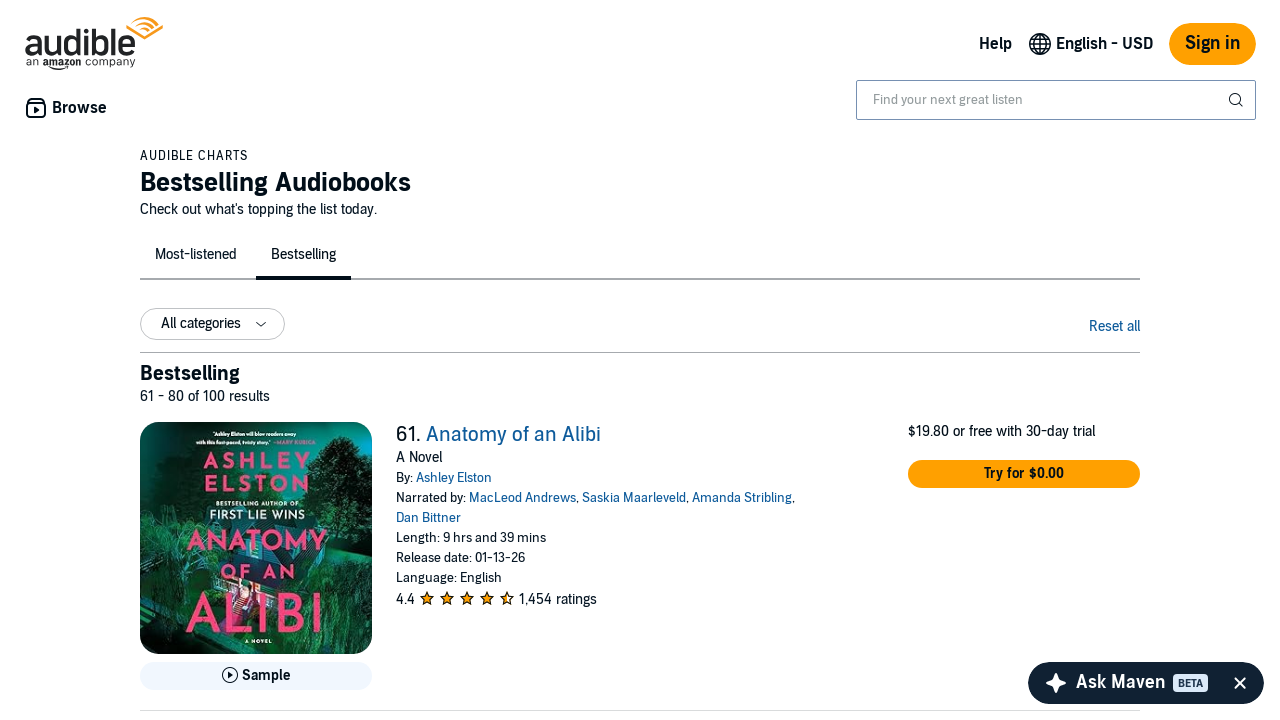

Author label element verified on page 4
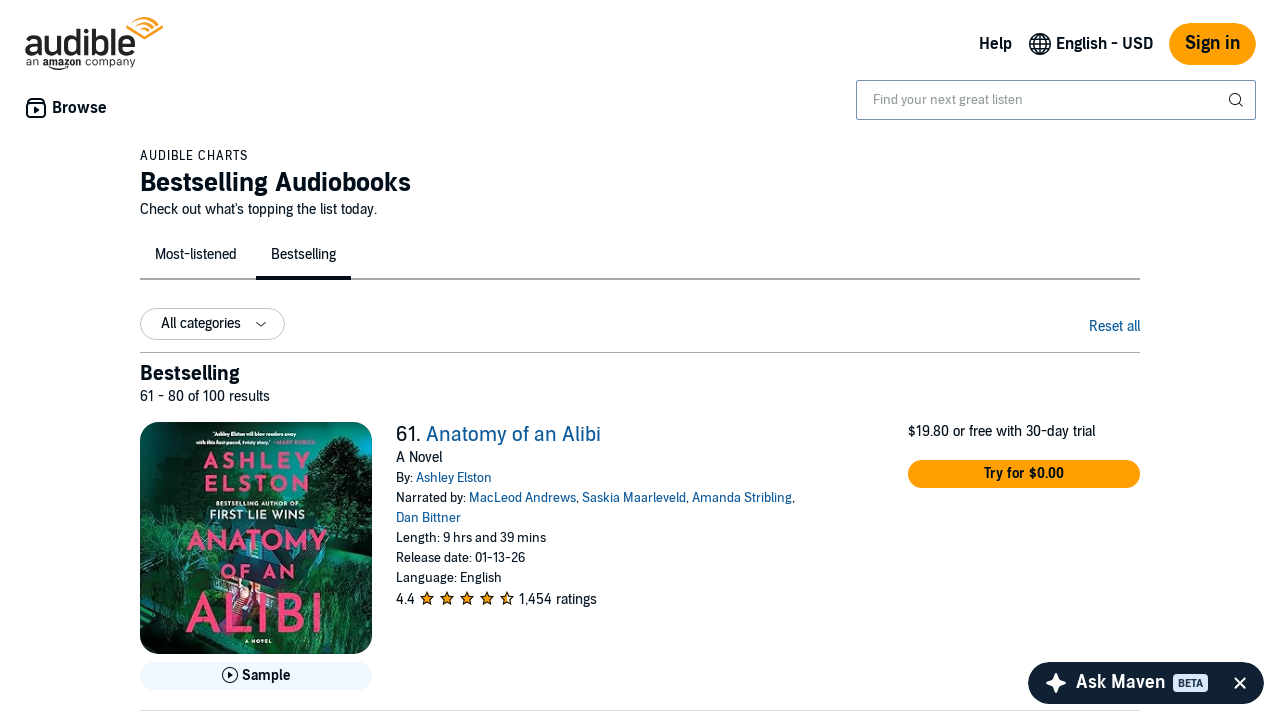

Runtime label element verified on page 4
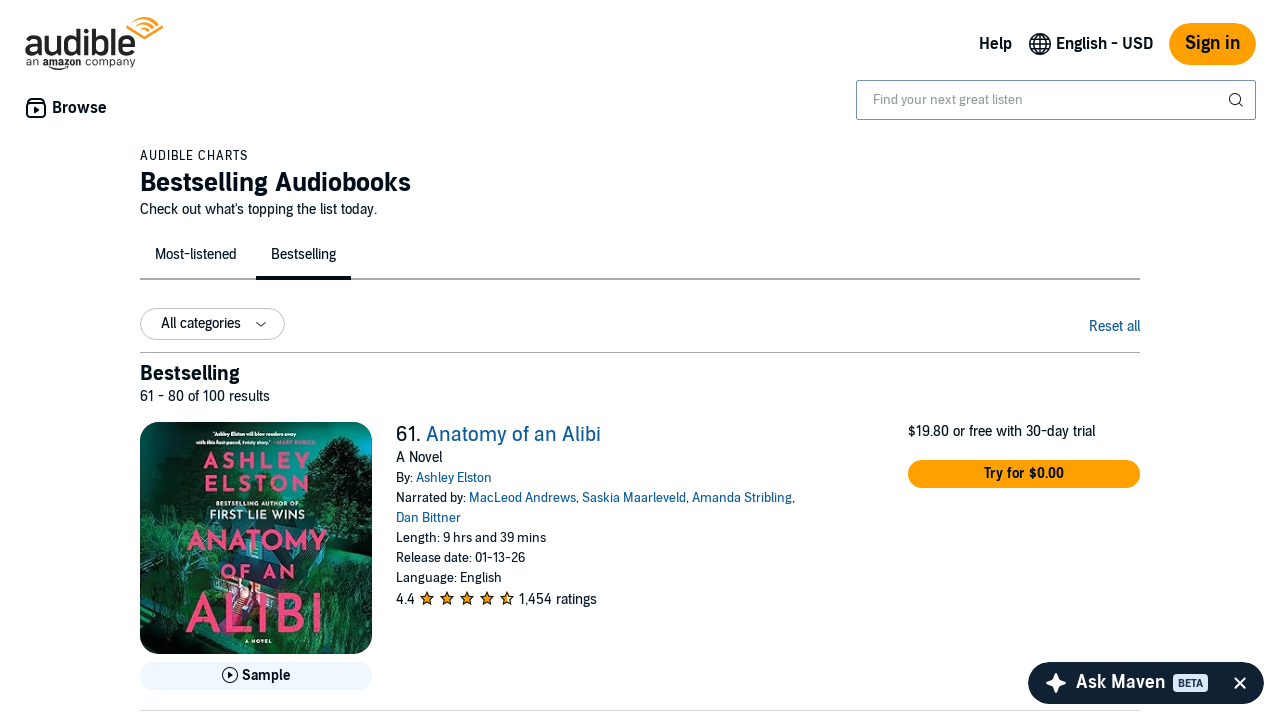

Book title element verified on page 4
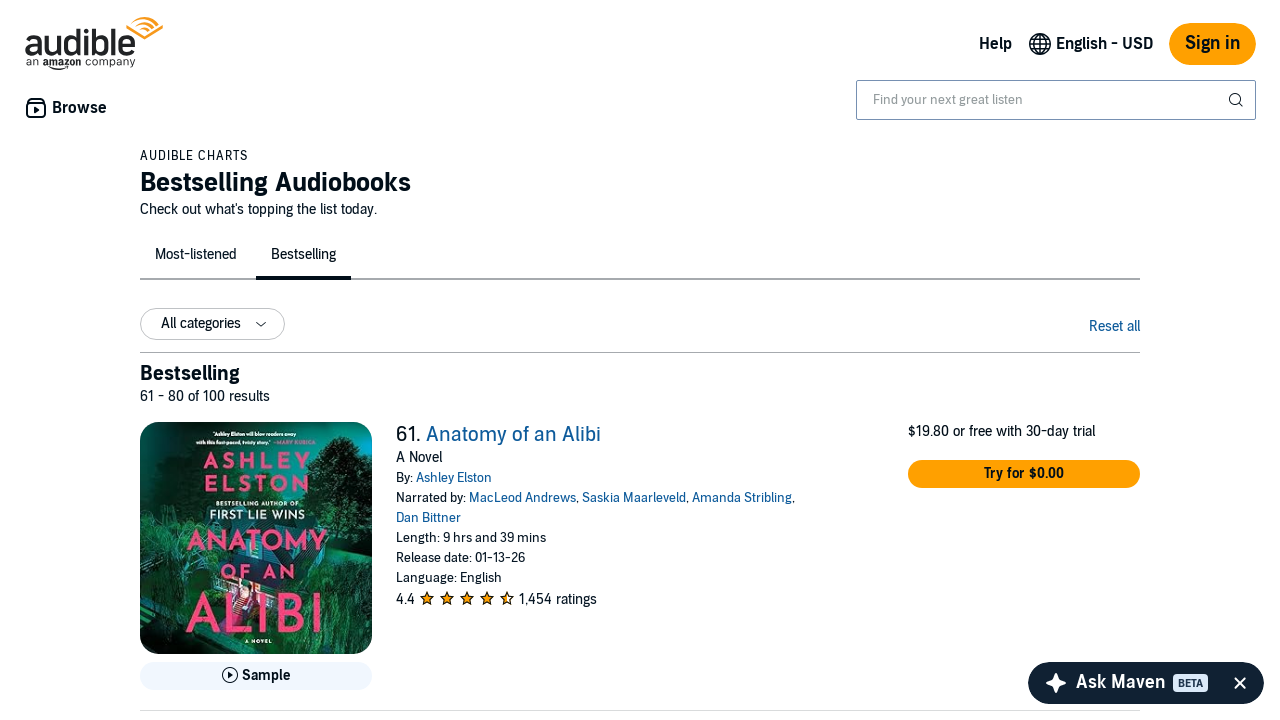

Author label element verified on page 4
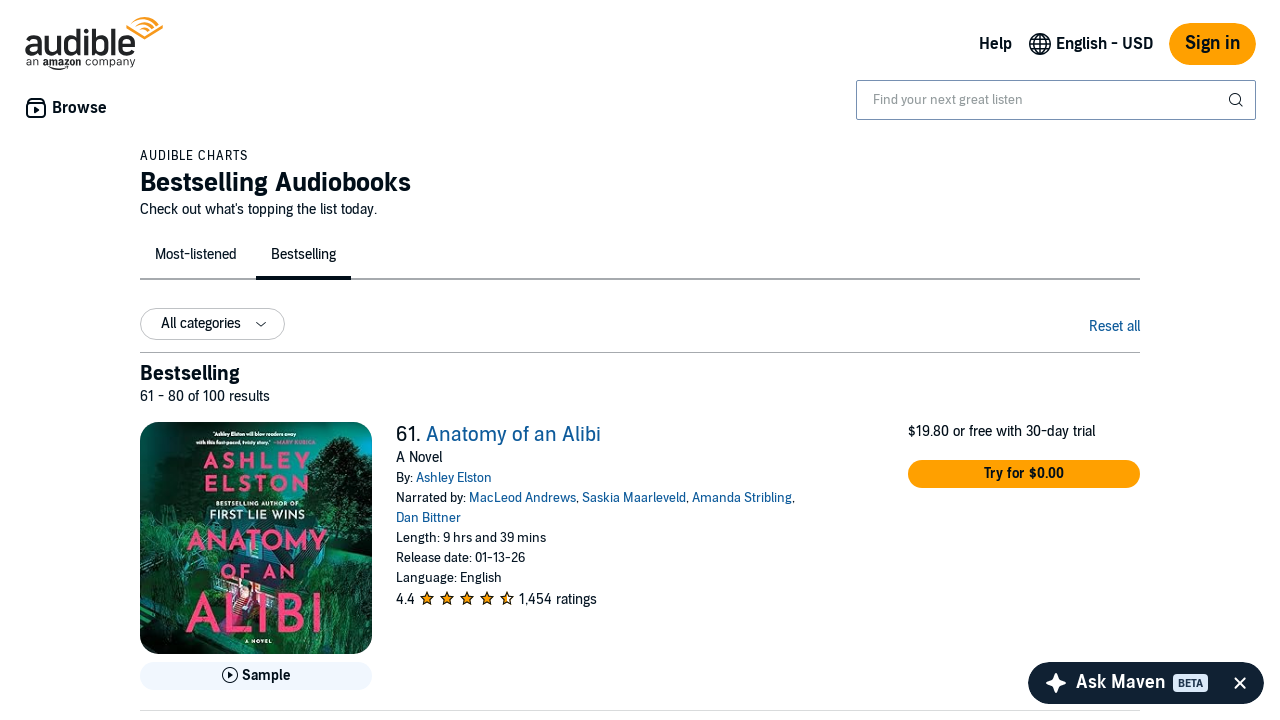

Runtime label element verified on page 4
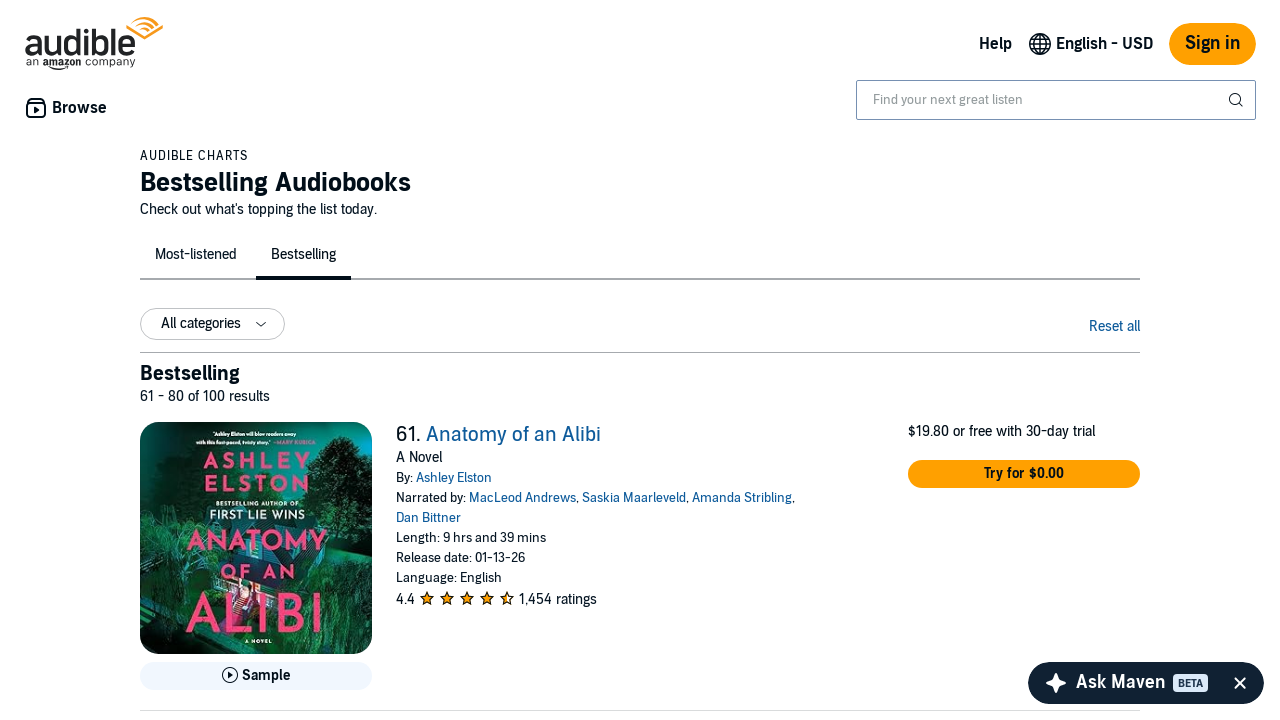

Located next page button
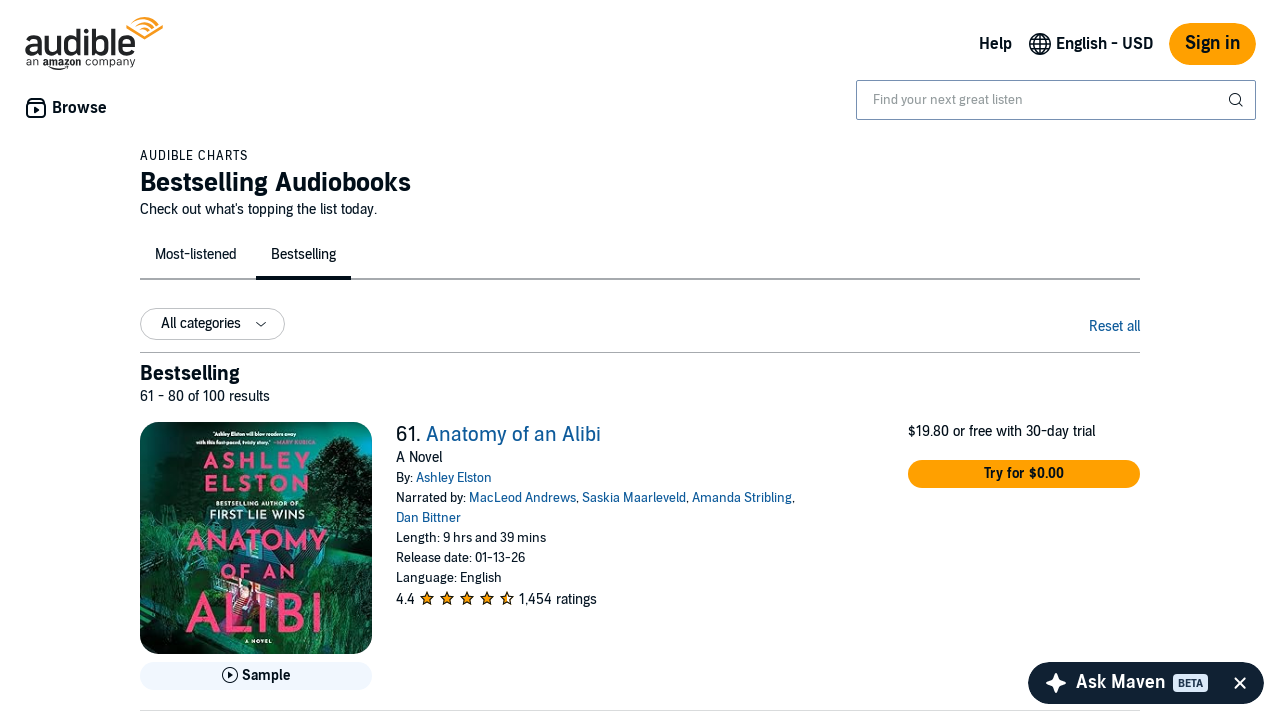

Clicked next page button to navigate to page 5 at (1124, 536) on span.nextButton
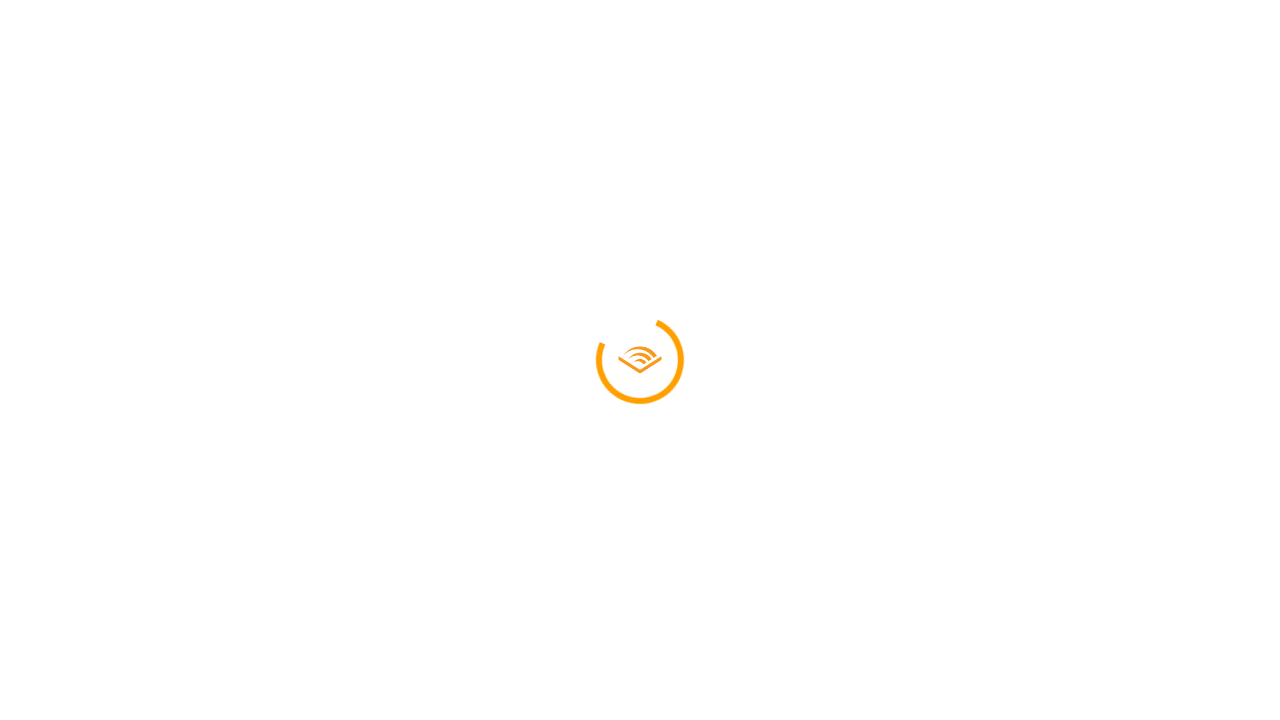

Waited for page to update after pagination click
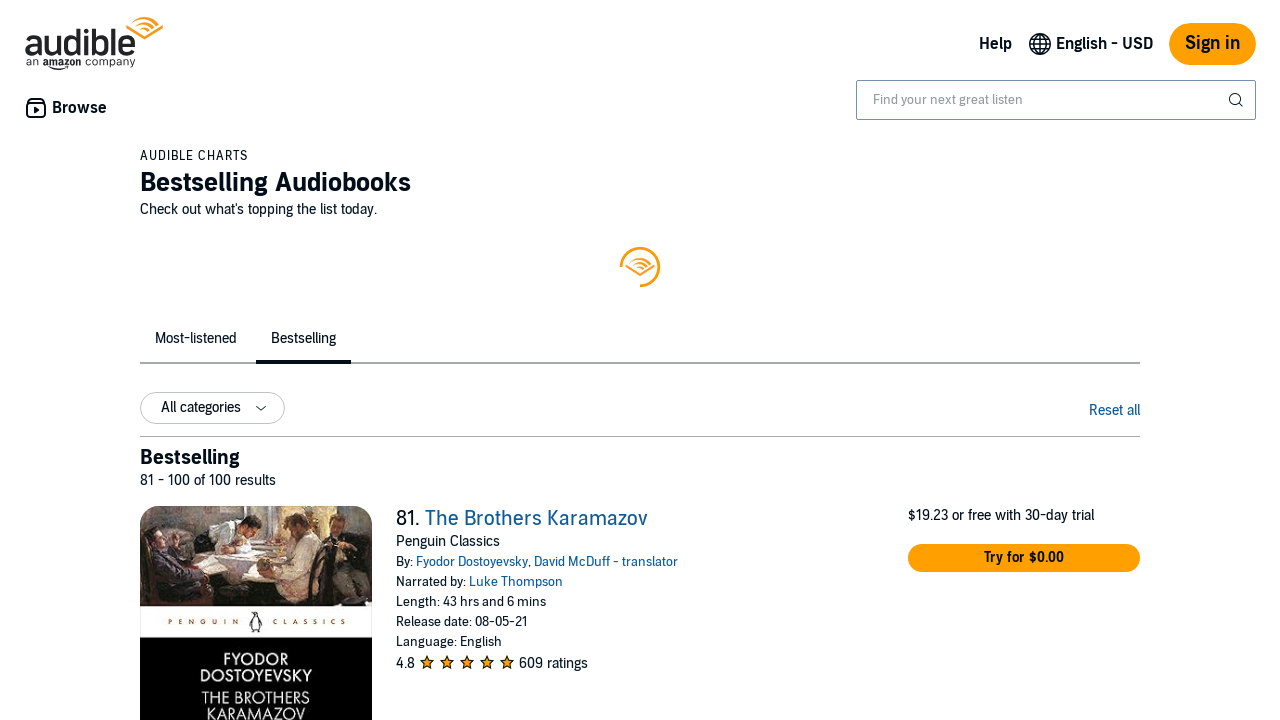

Product container loaded on page 5
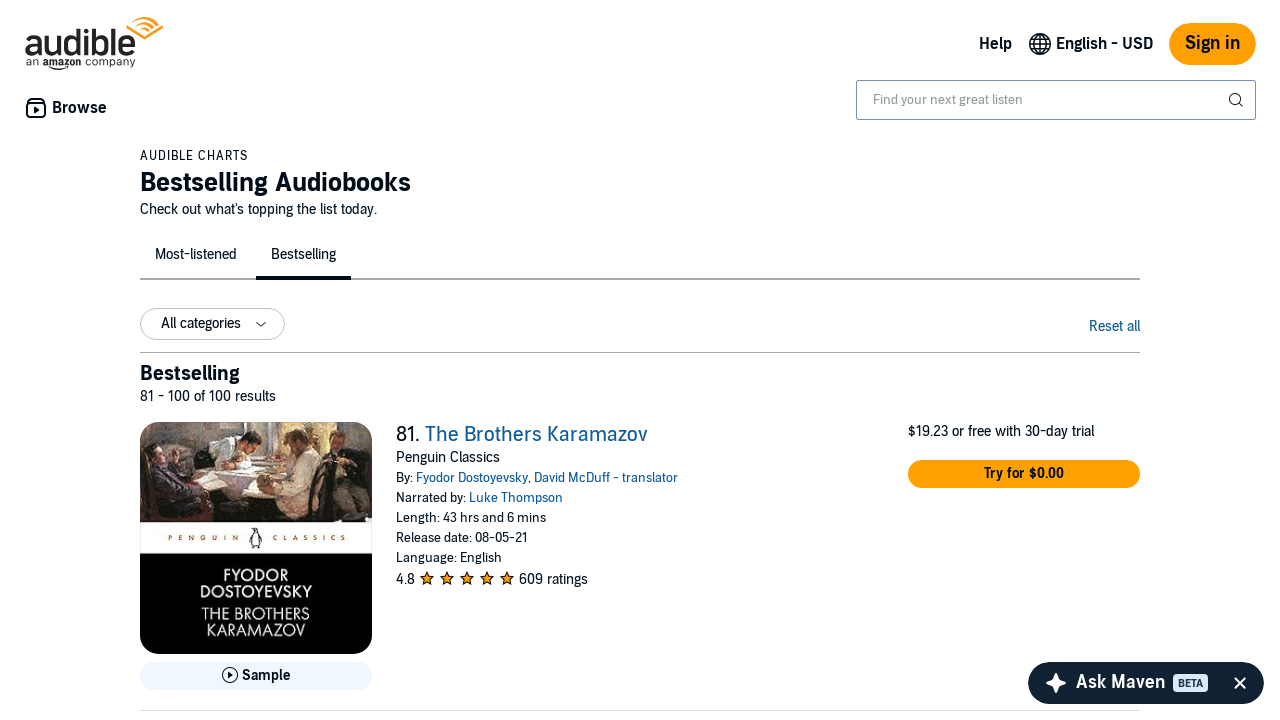

Product list items visible on page 5
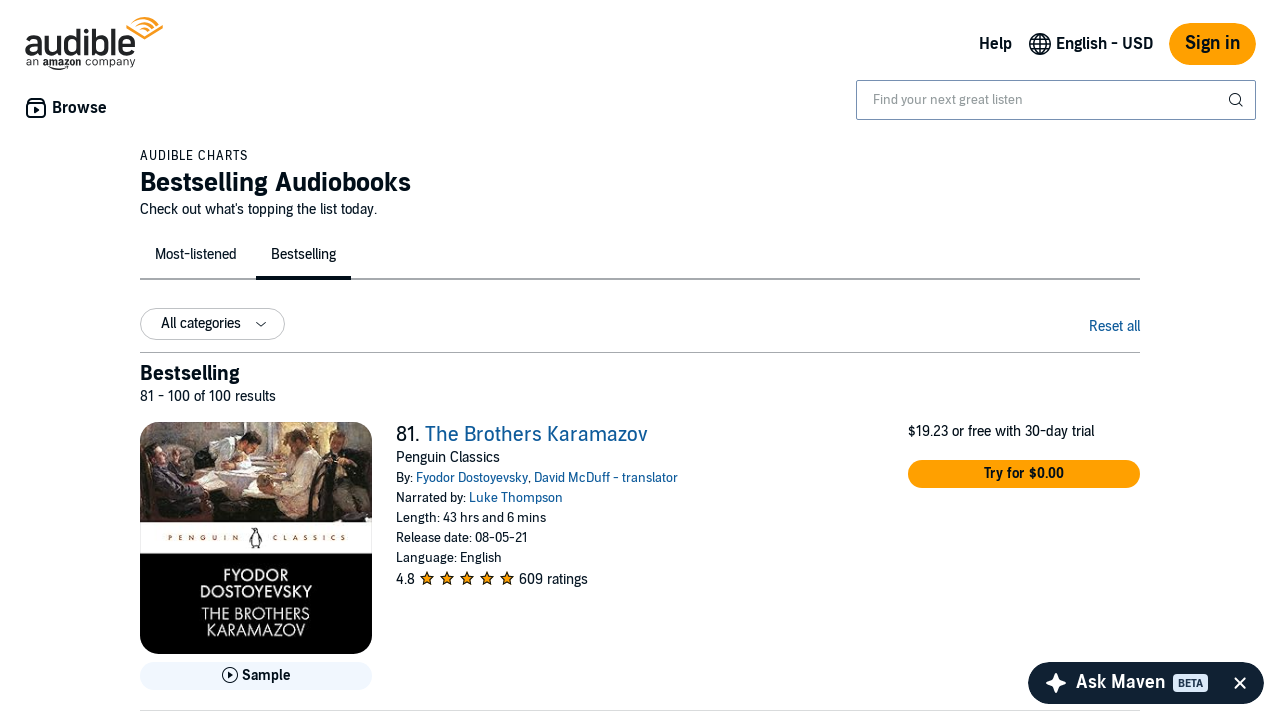

Retrieved 20 products from page 5
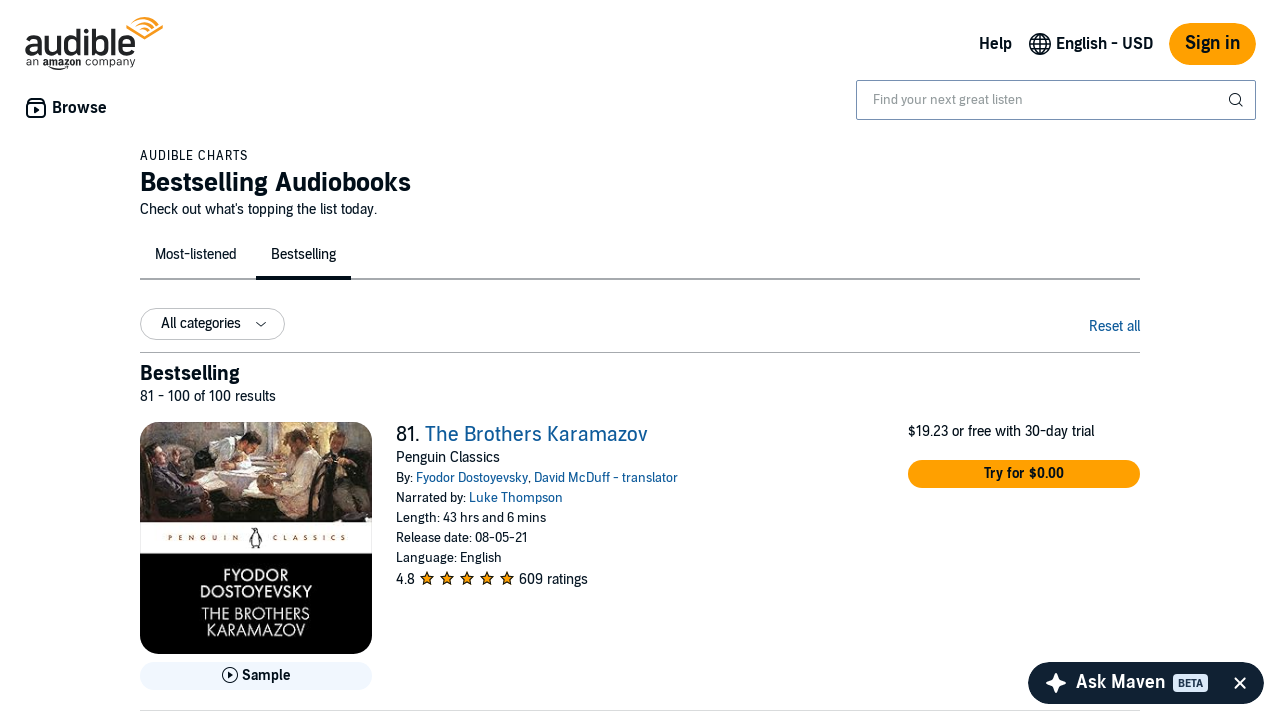

Book title element verified on page 5
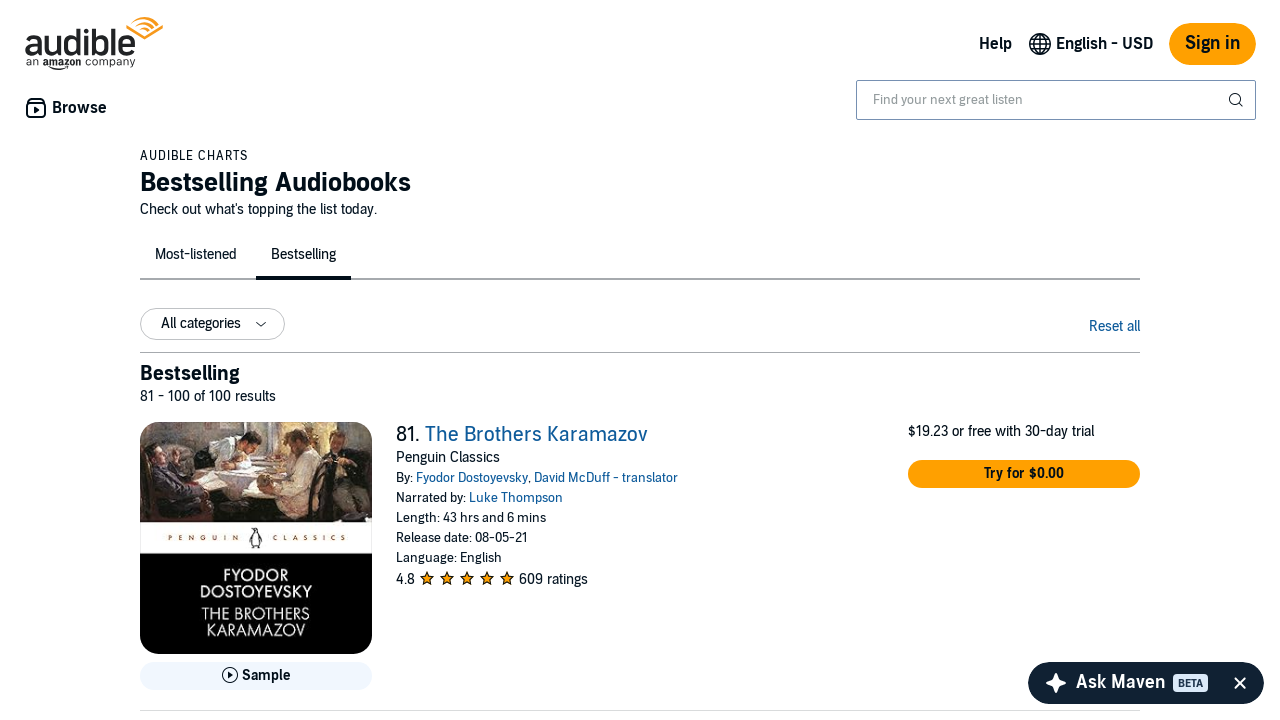

Author label element verified on page 5
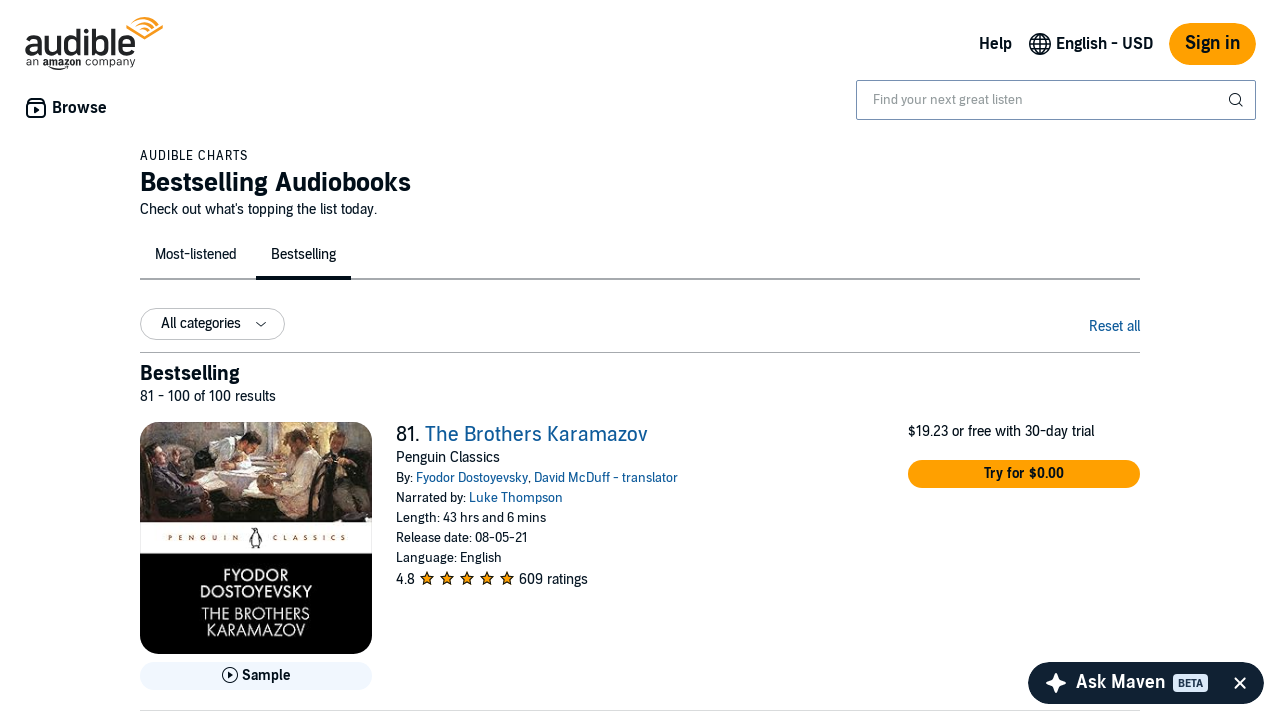

Runtime label element verified on page 5
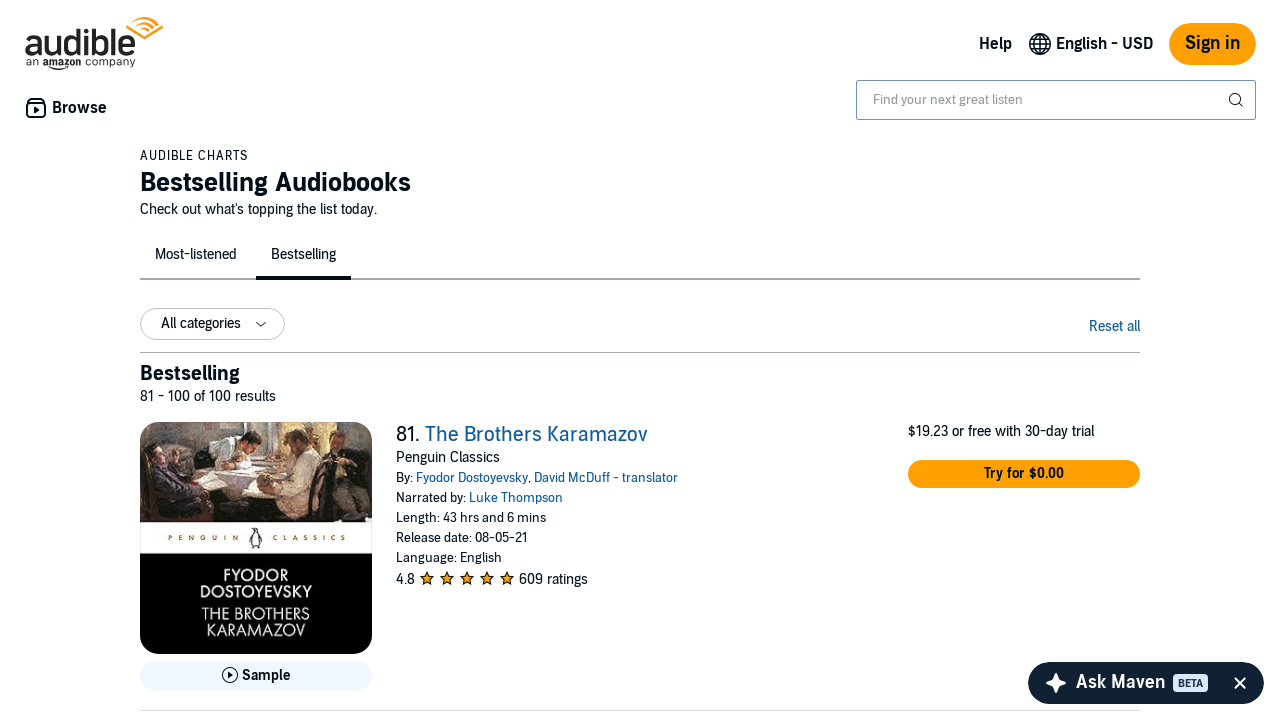

Book title element verified on page 5
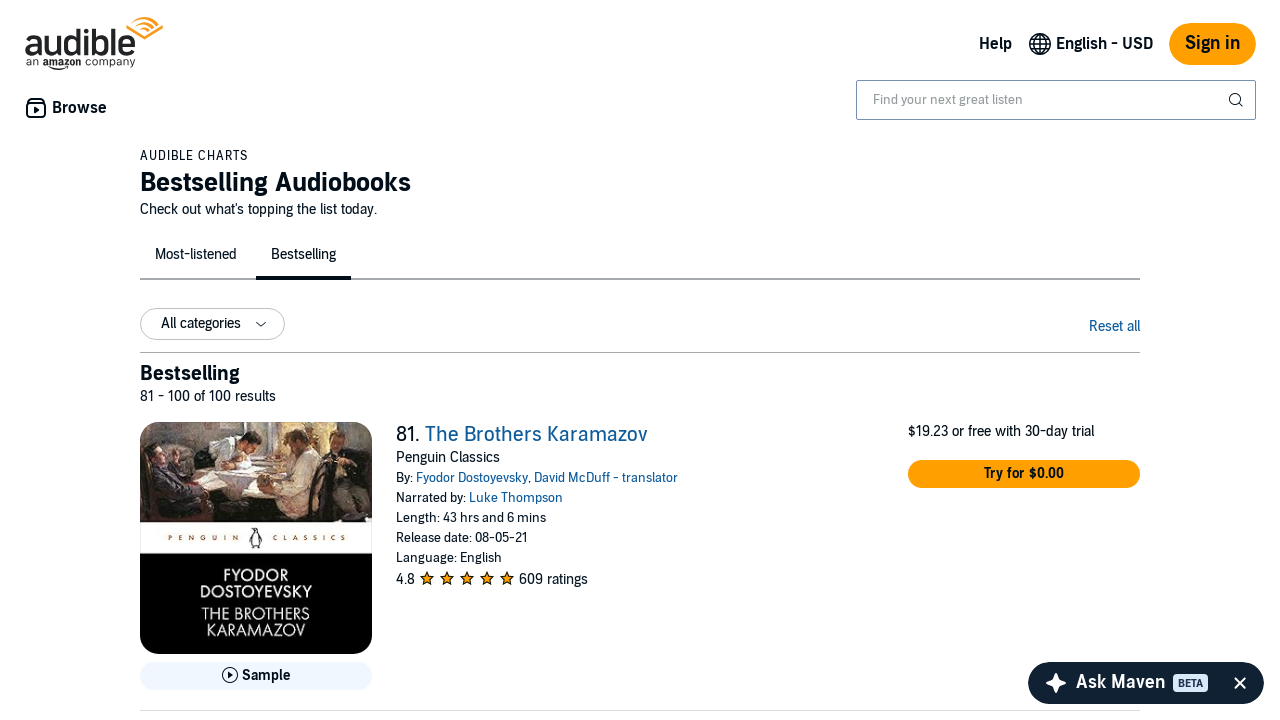

Author label element verified on page 5
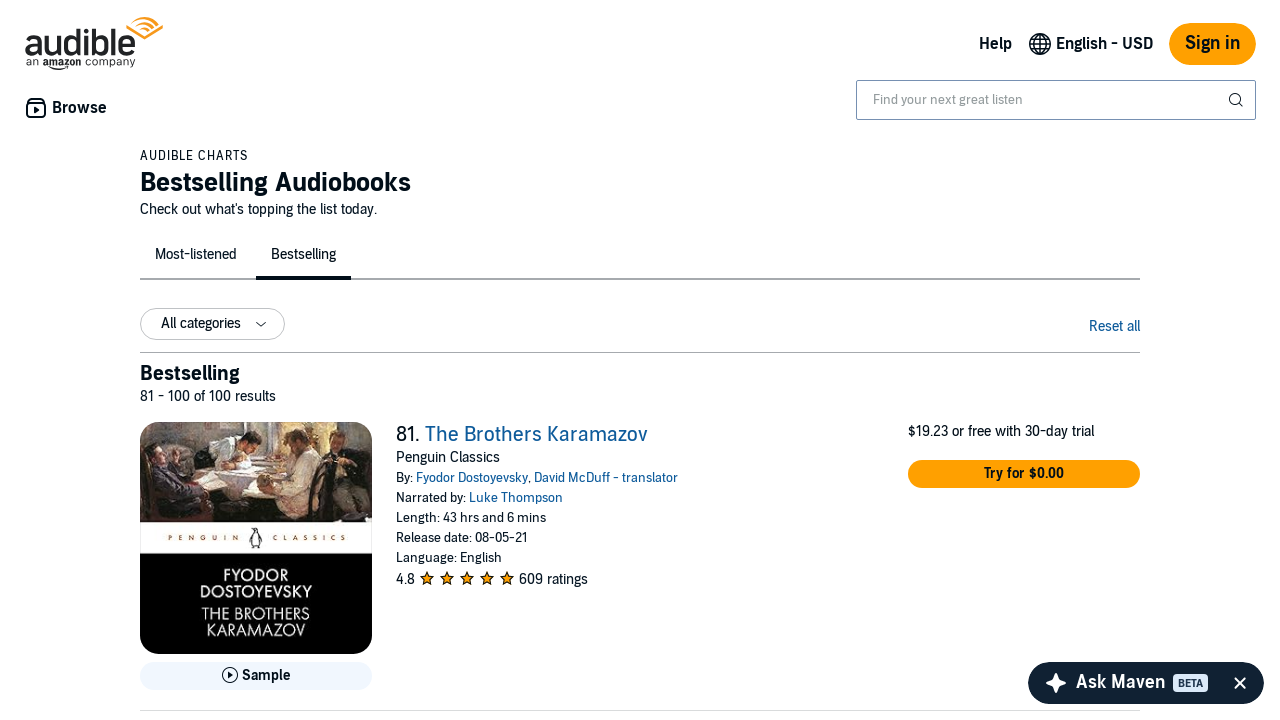

Runtime label element verified on page 5
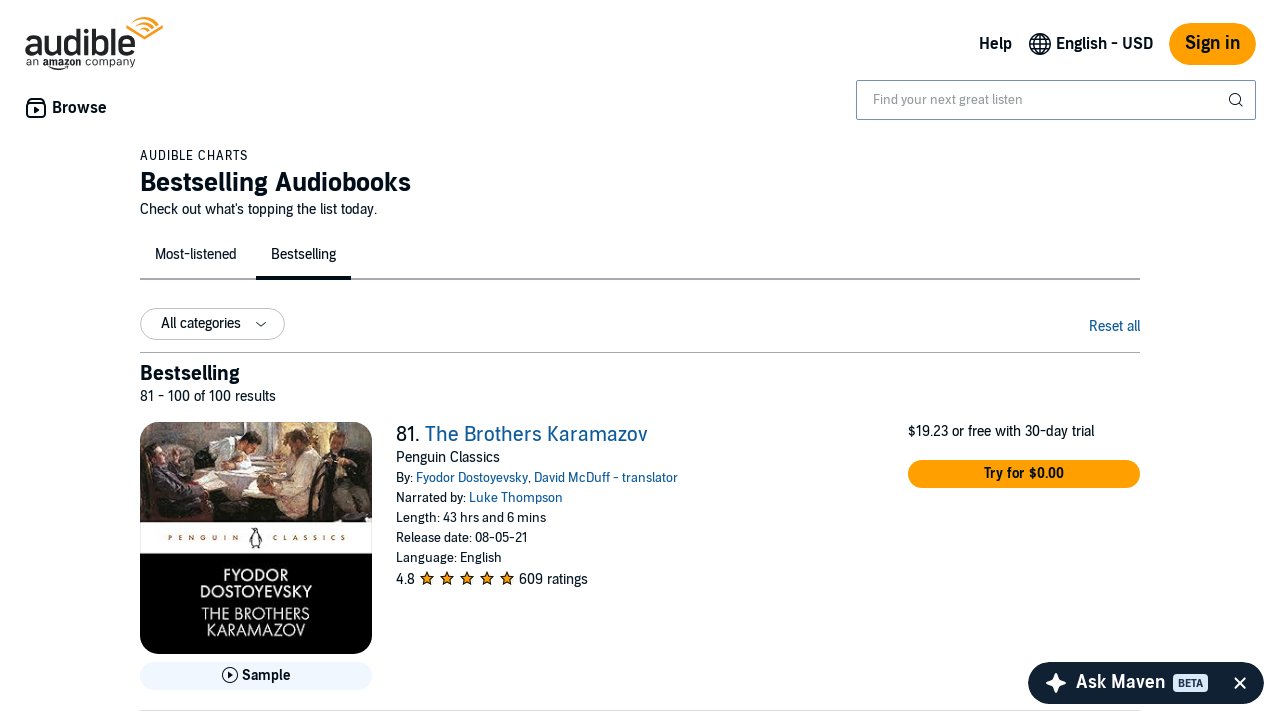

Book title element verified on page 5
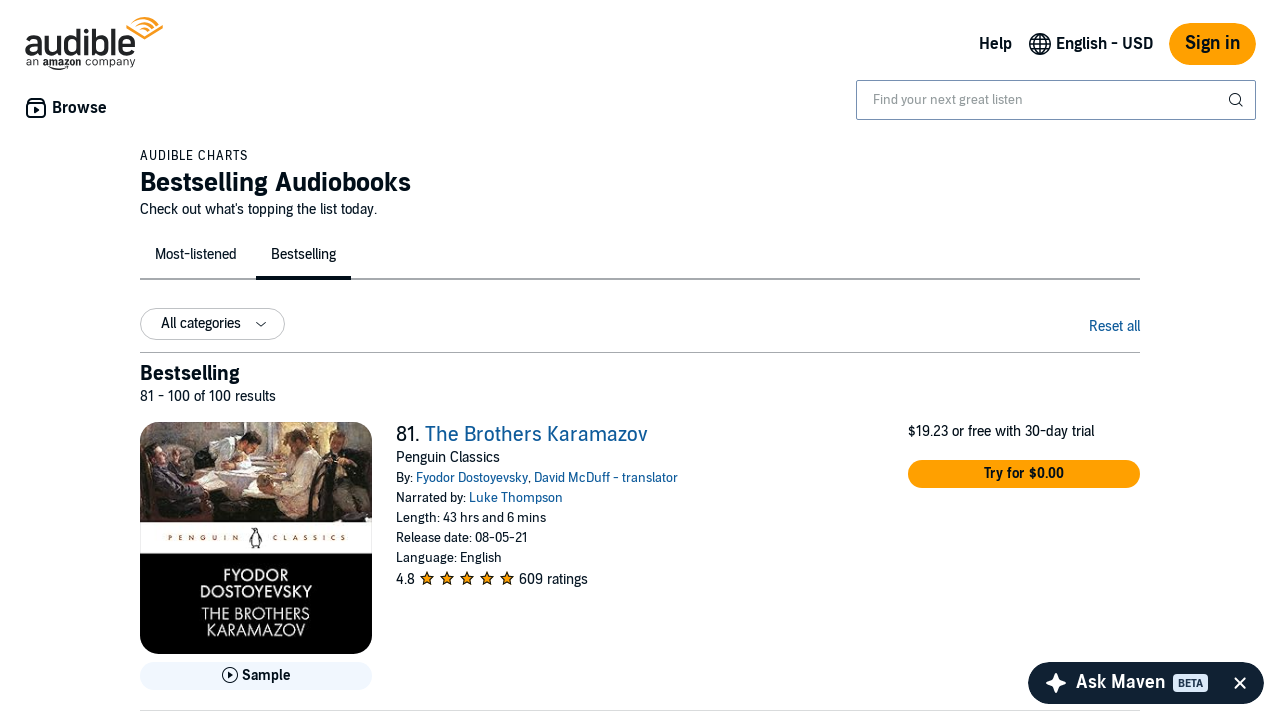

Author label element verified on page 5
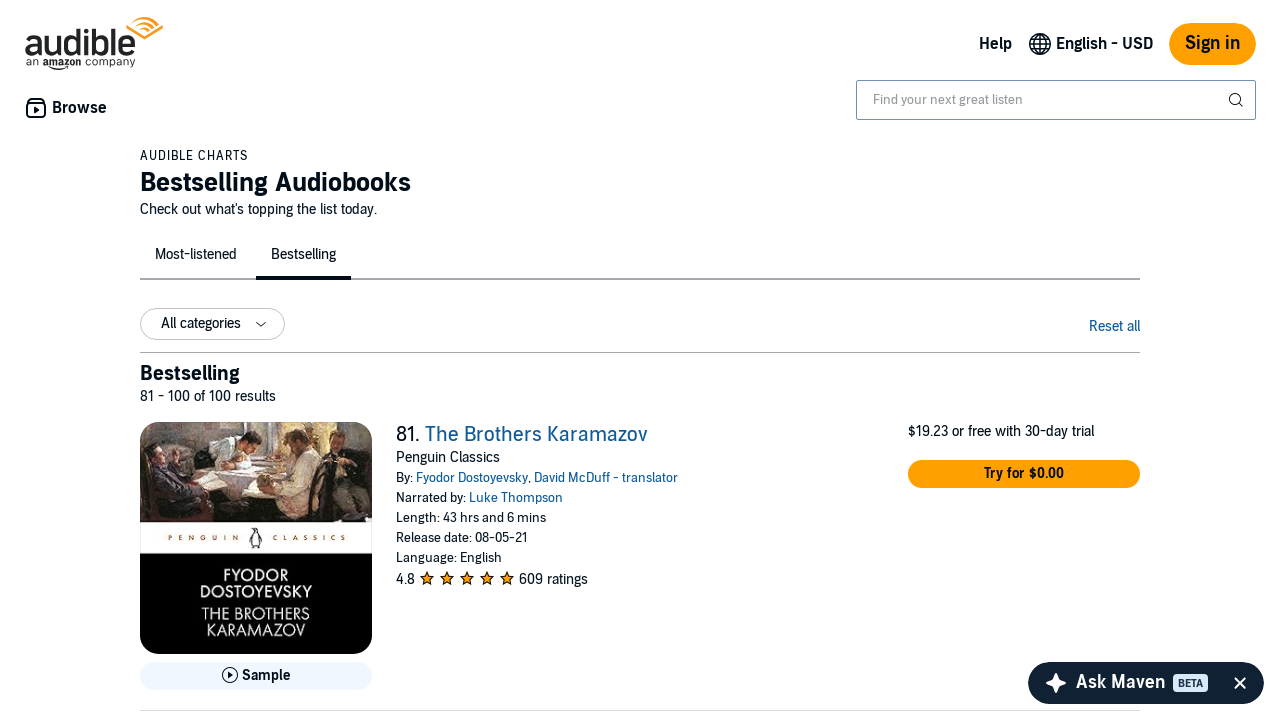

Runtime label element verified on page 5
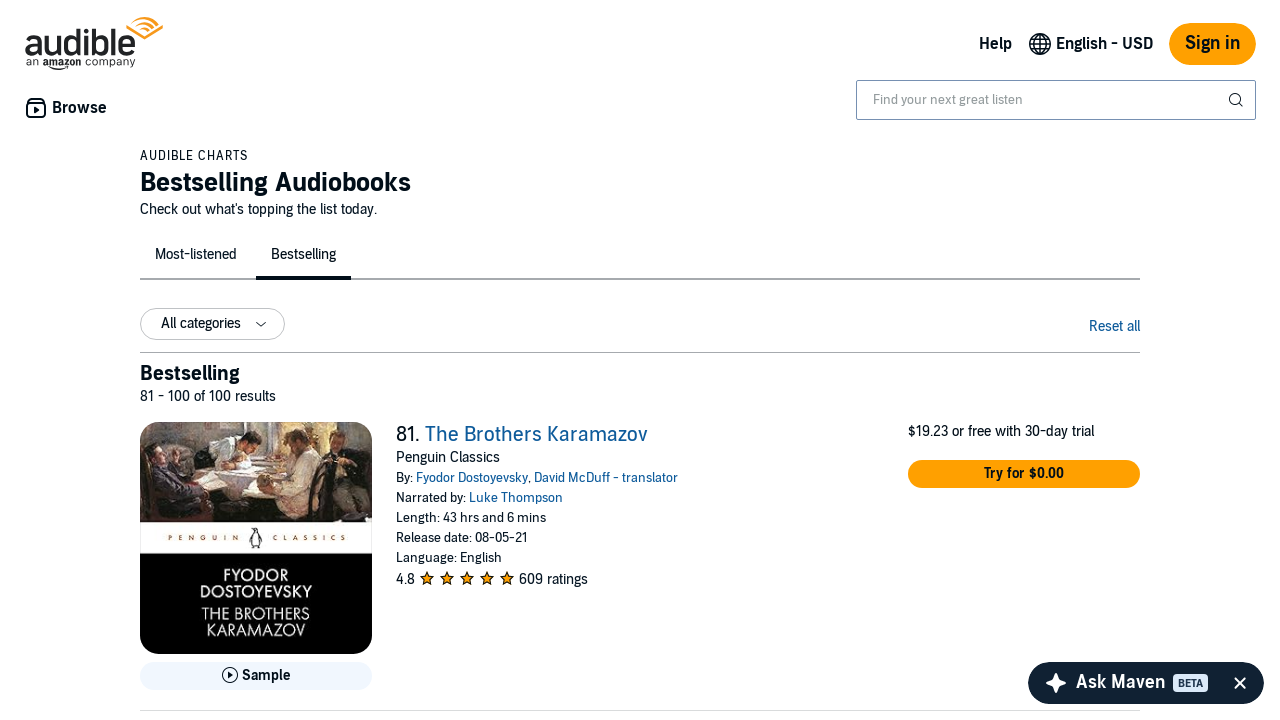

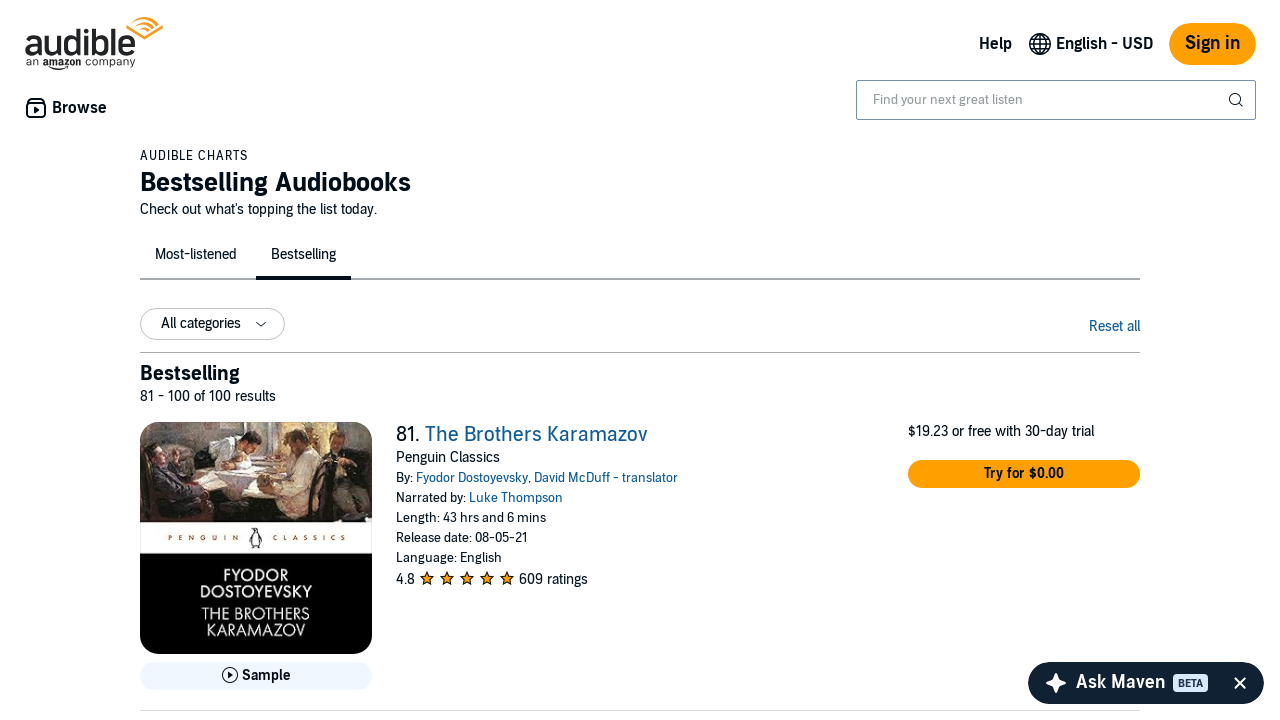